Simulates a user visit to Twilio website by clicking on the page body, pressing tab, and scrolling up and down multiple times to simulate natural browsing behavior.

Starting URL: https://www.twilio.com/

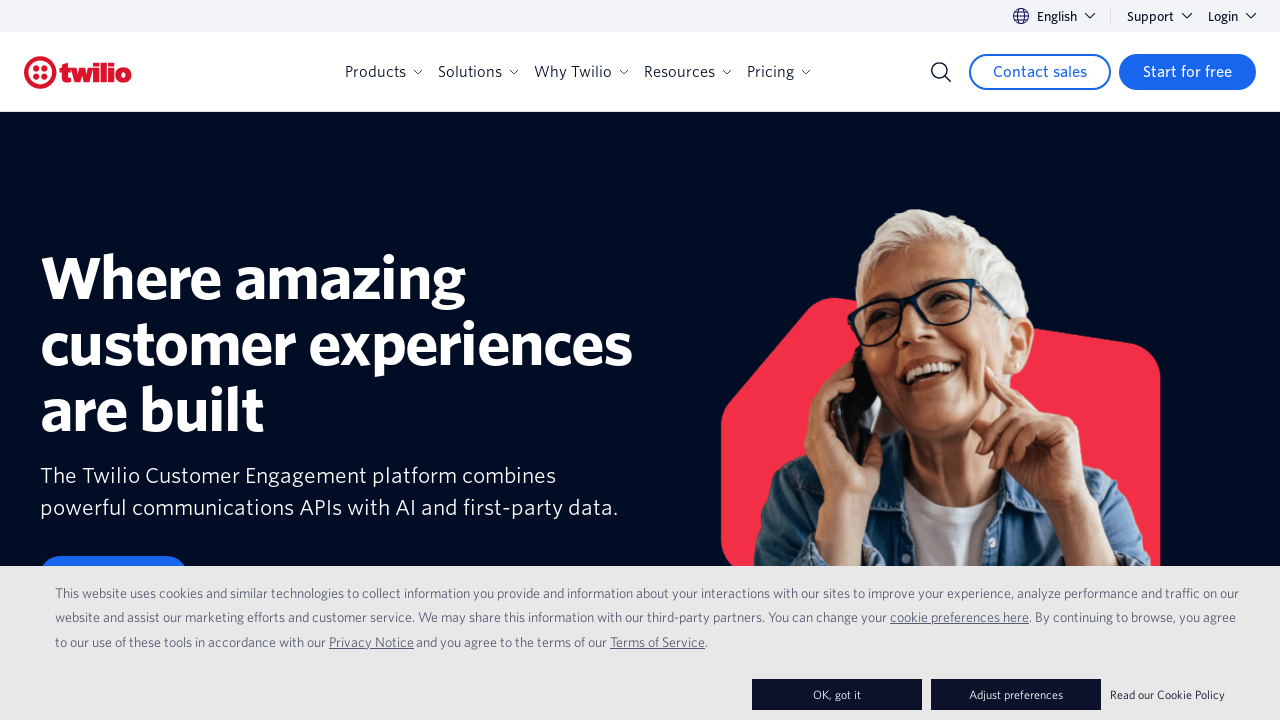

Clicked on page body (first click) at (640, 360) on body
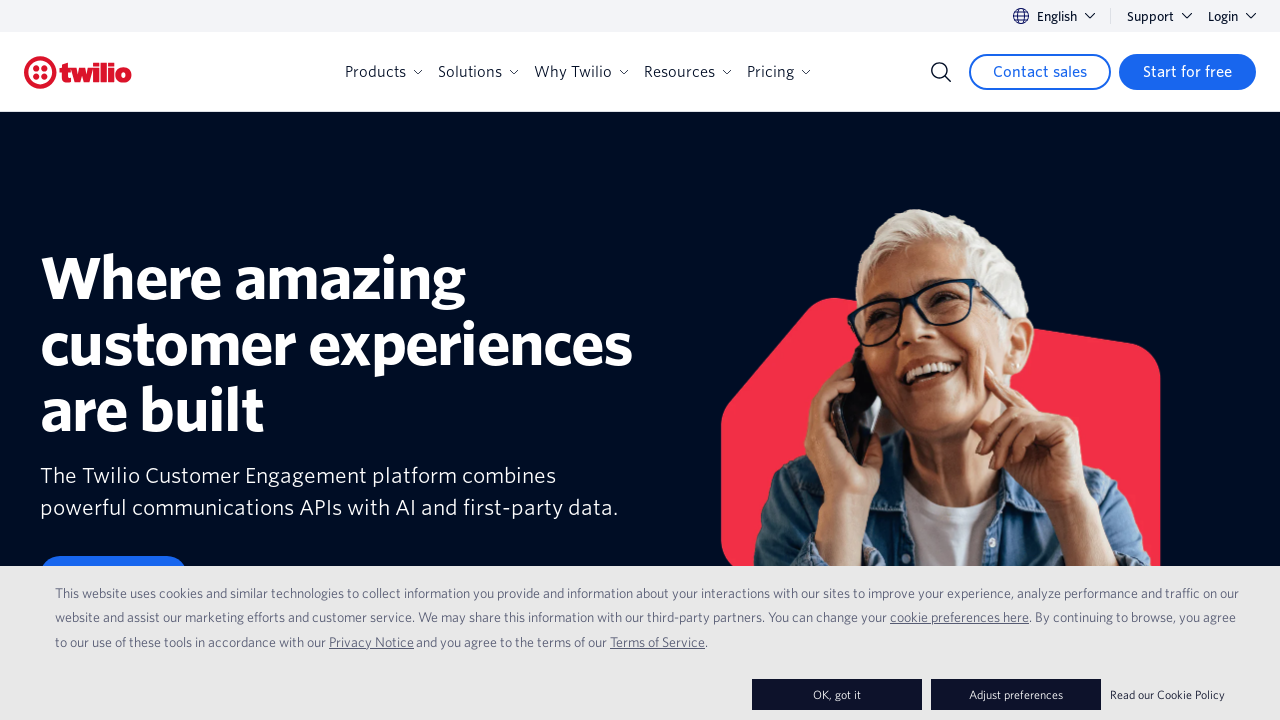

Clicked on page body (second click) at (640, 360) on body
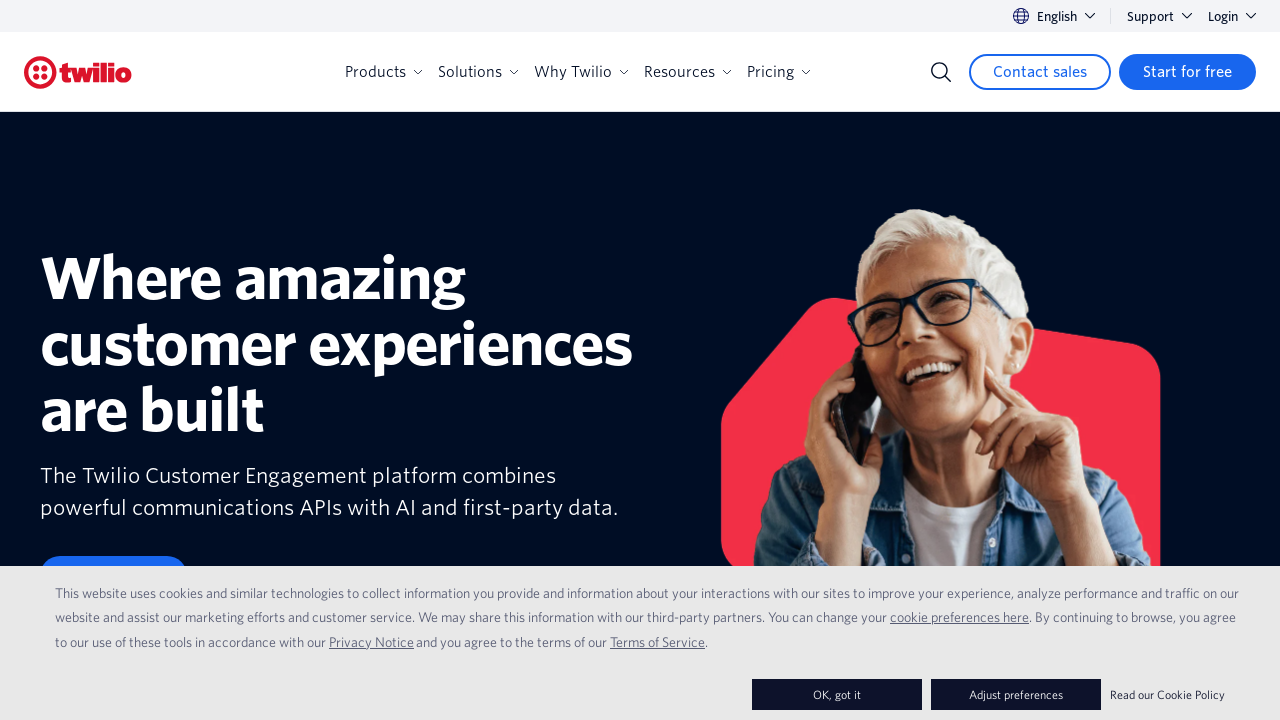

Pressed Tab key
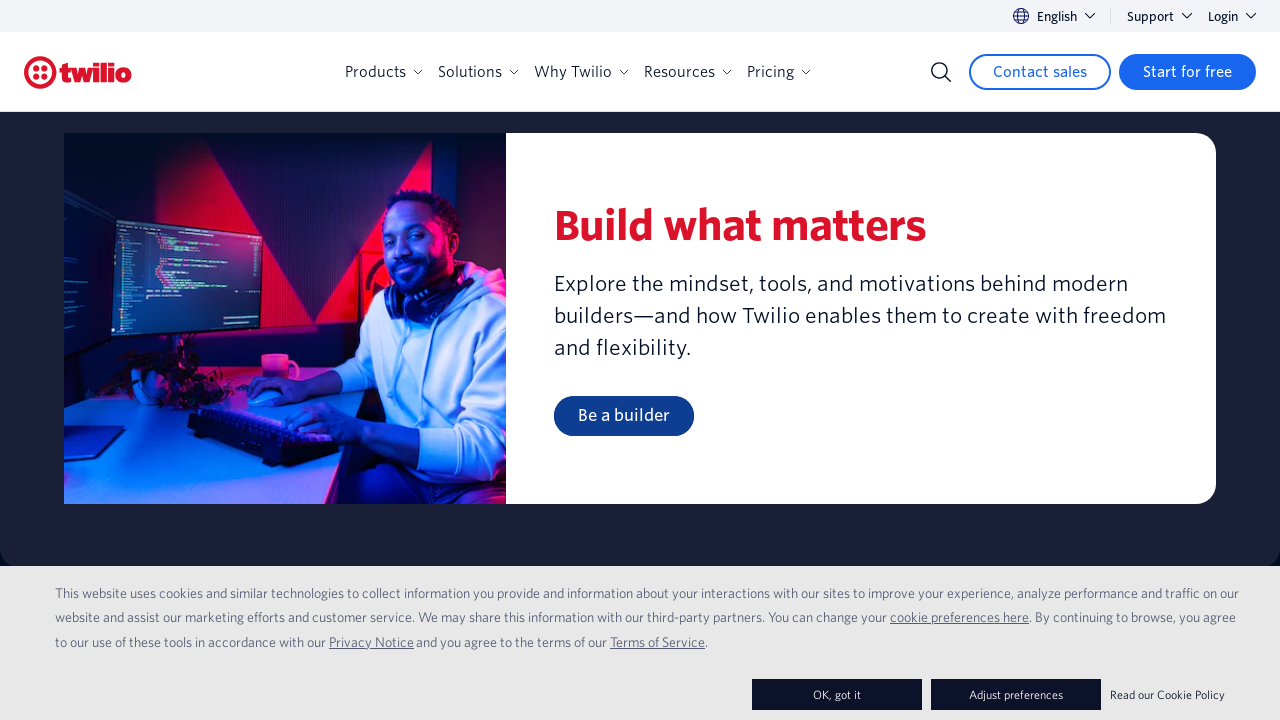

Scrolled down to position 1000px (iteration 1/20)
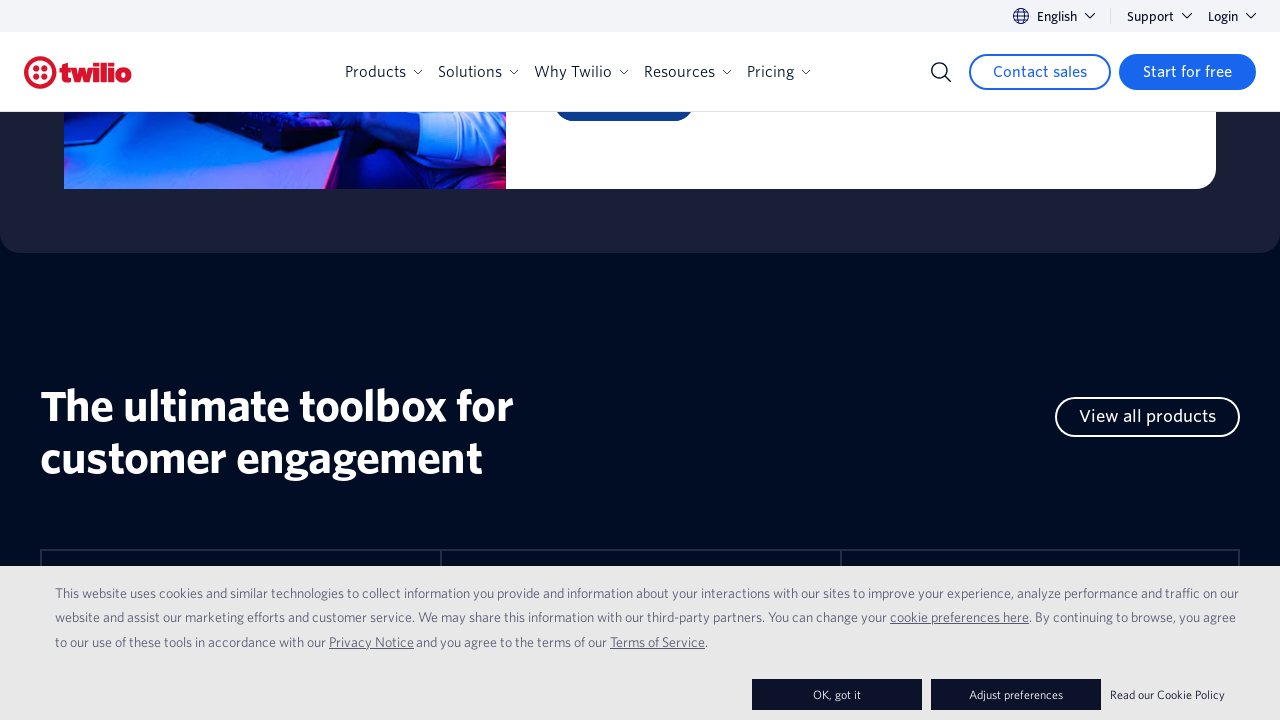

Waited 500ms after scrolling to 1000px
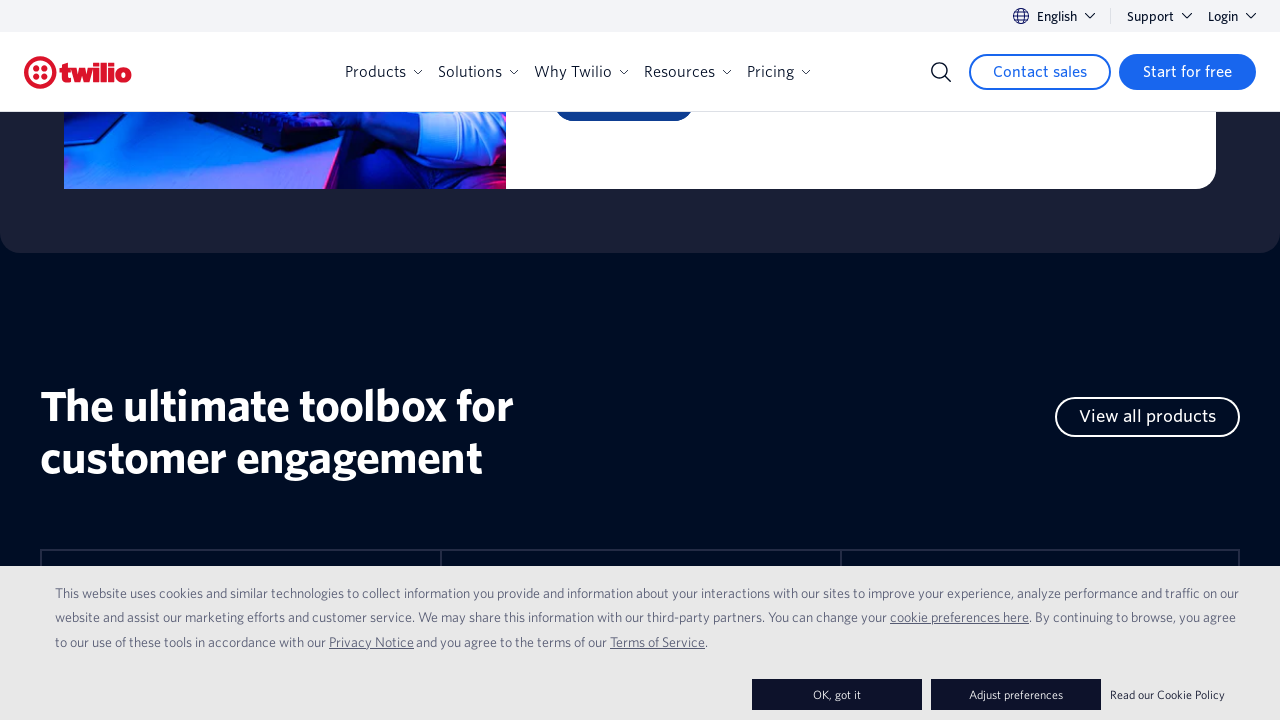

Scrolled down to position 2000px (iteration 2/20)
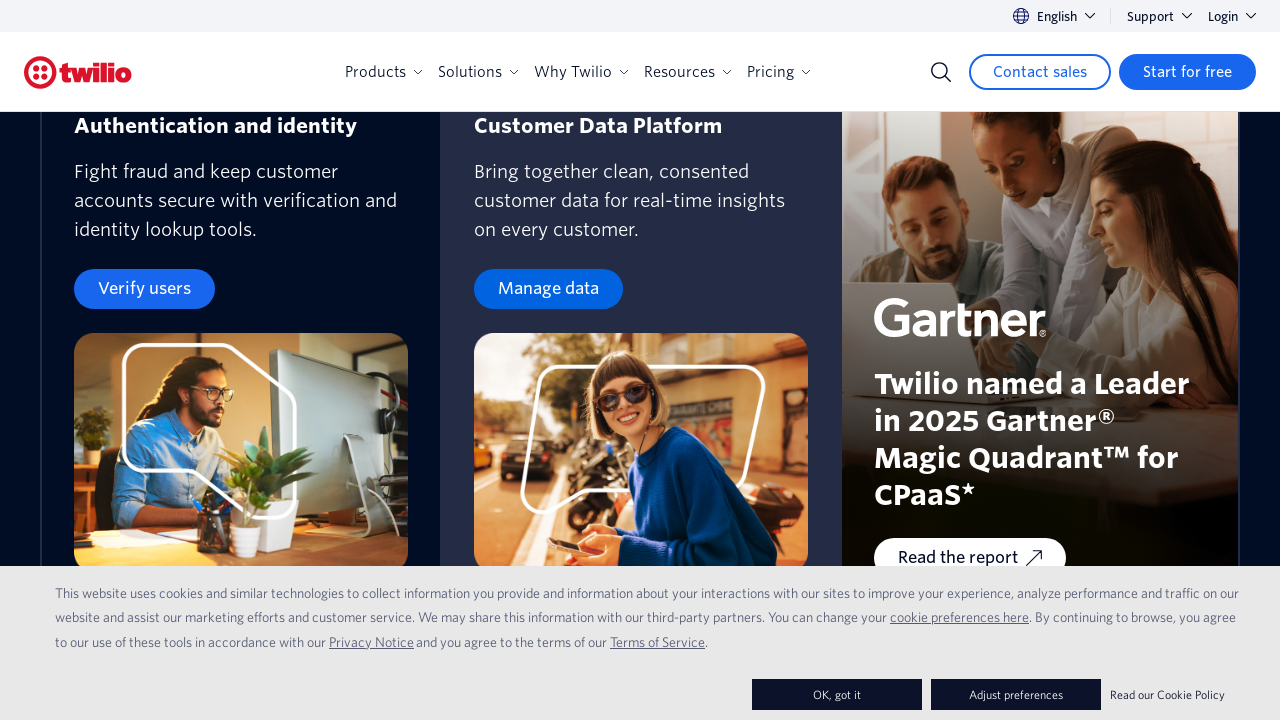

Waited 500ms after scrolling to 2000px
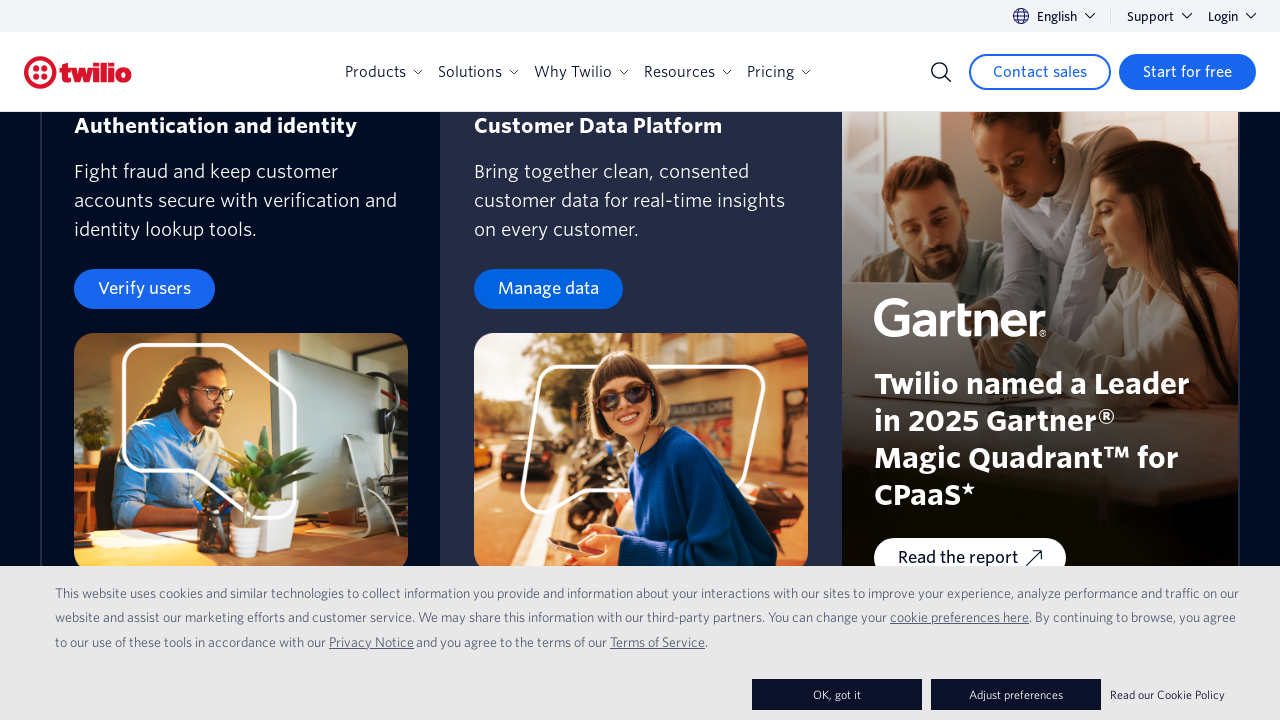

Scrolled down to position 3000px (iteration 3/20)
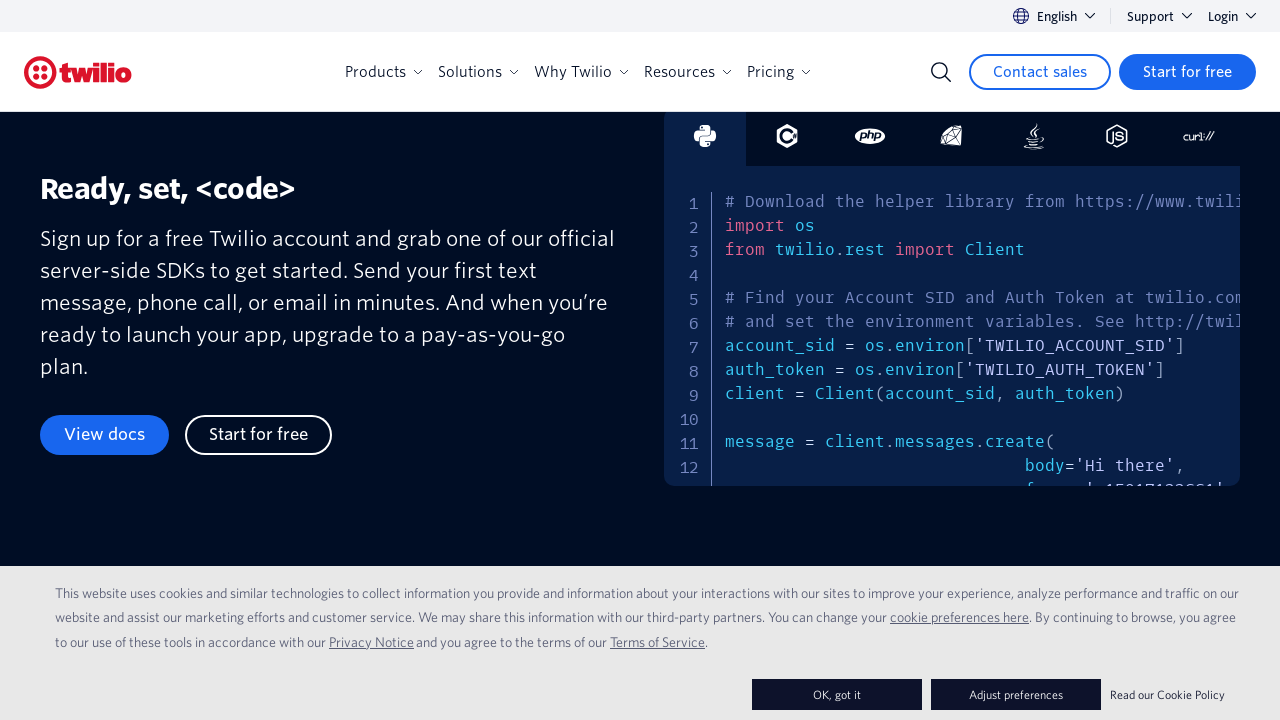

Waited 500ms after scrolling to 3000px
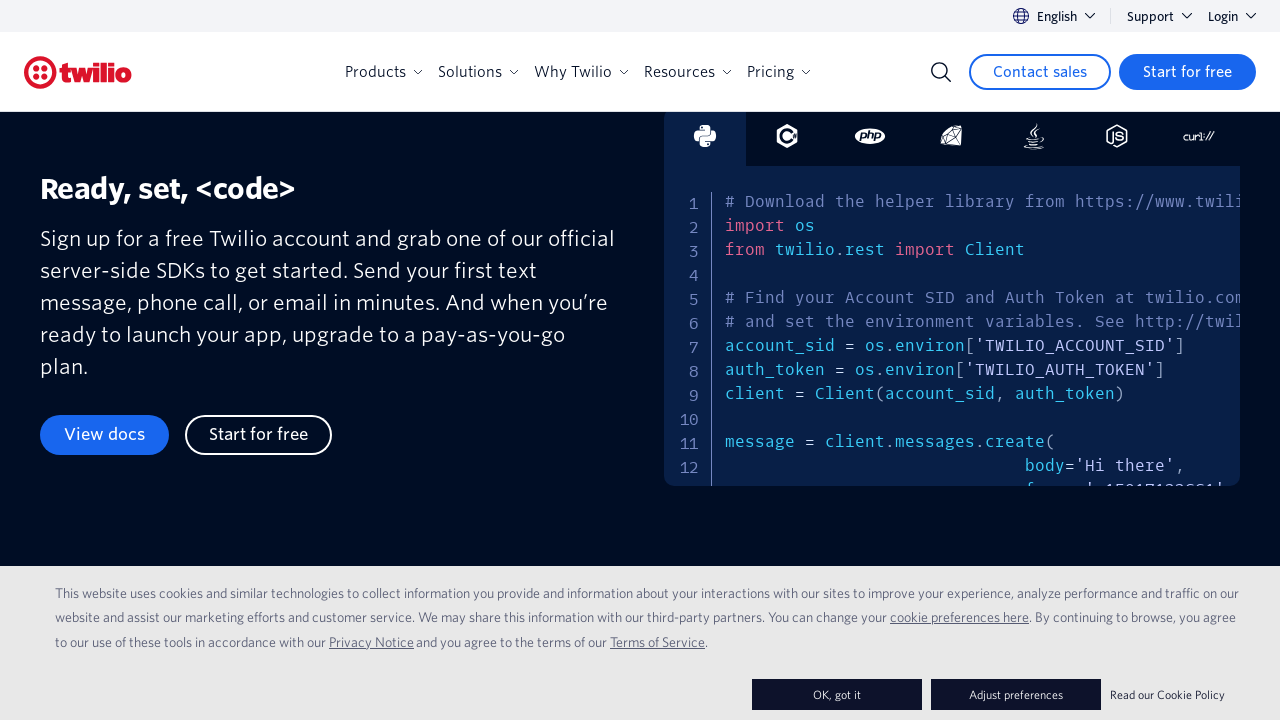

Scrolled down to position 4000px (iteration 4/20)
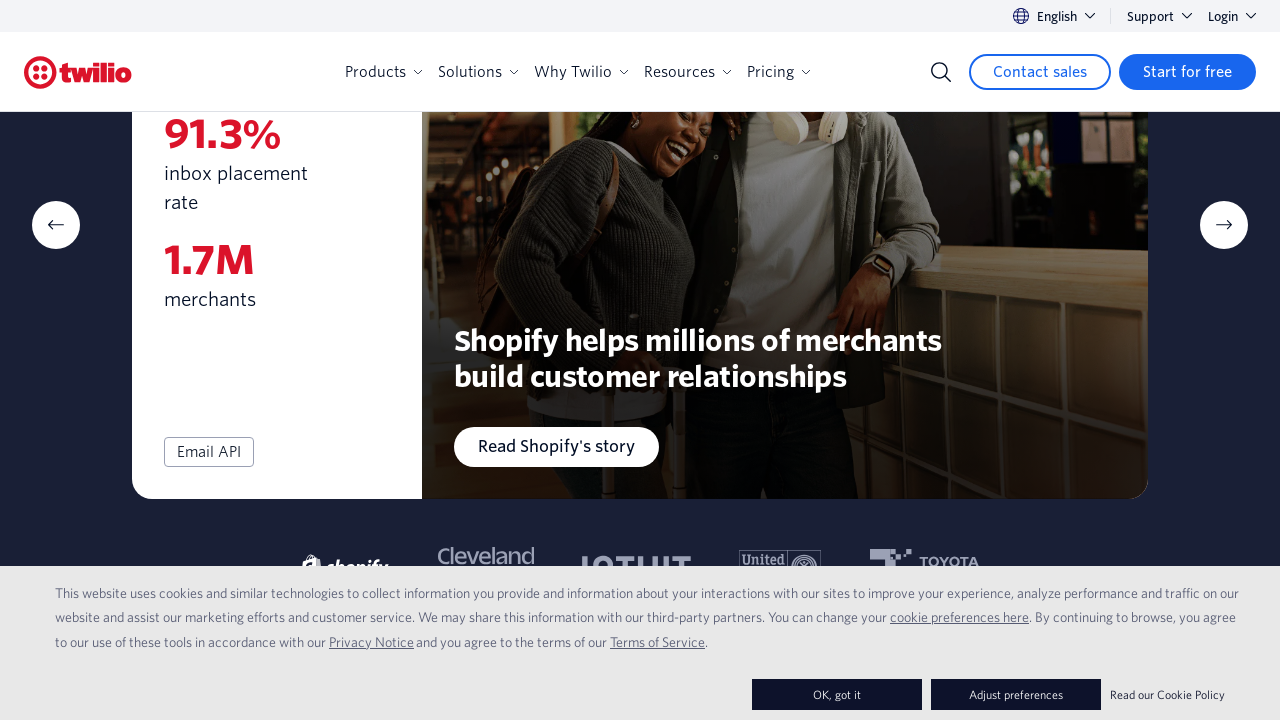

Waited 500ms after scrolling to 4000px
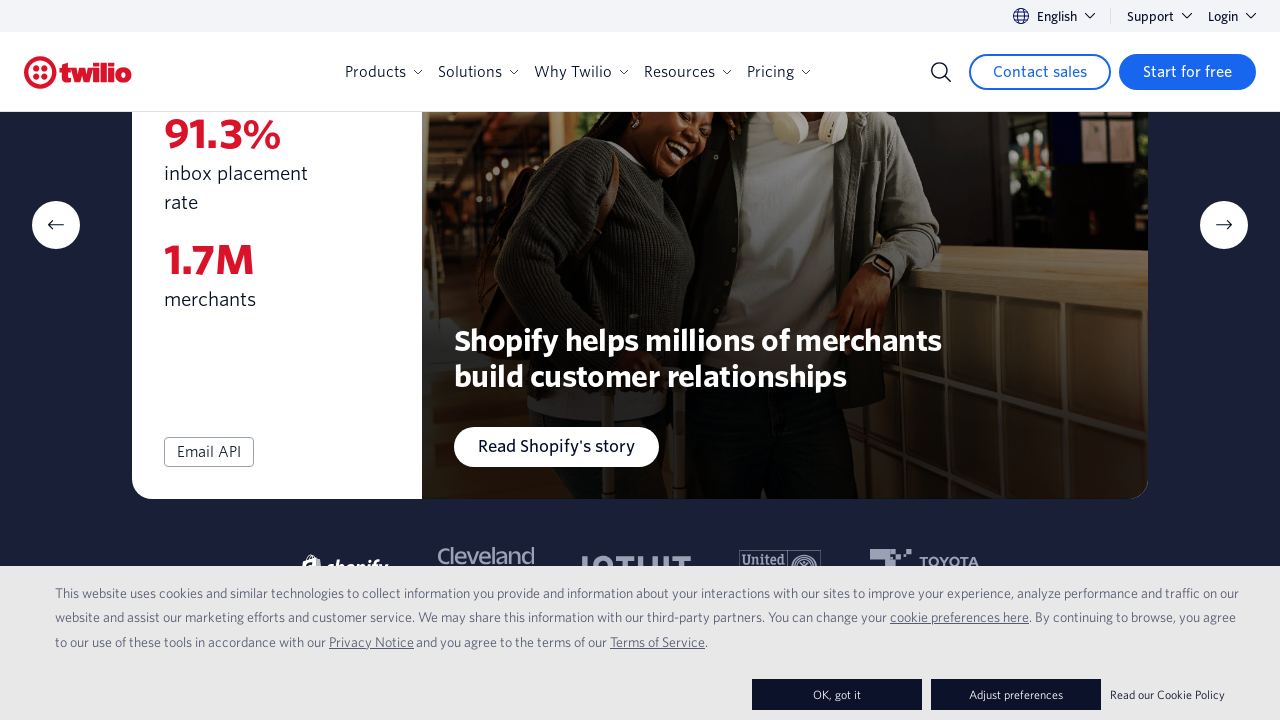

Scrolled down to position 5000px (iteration 5/20)
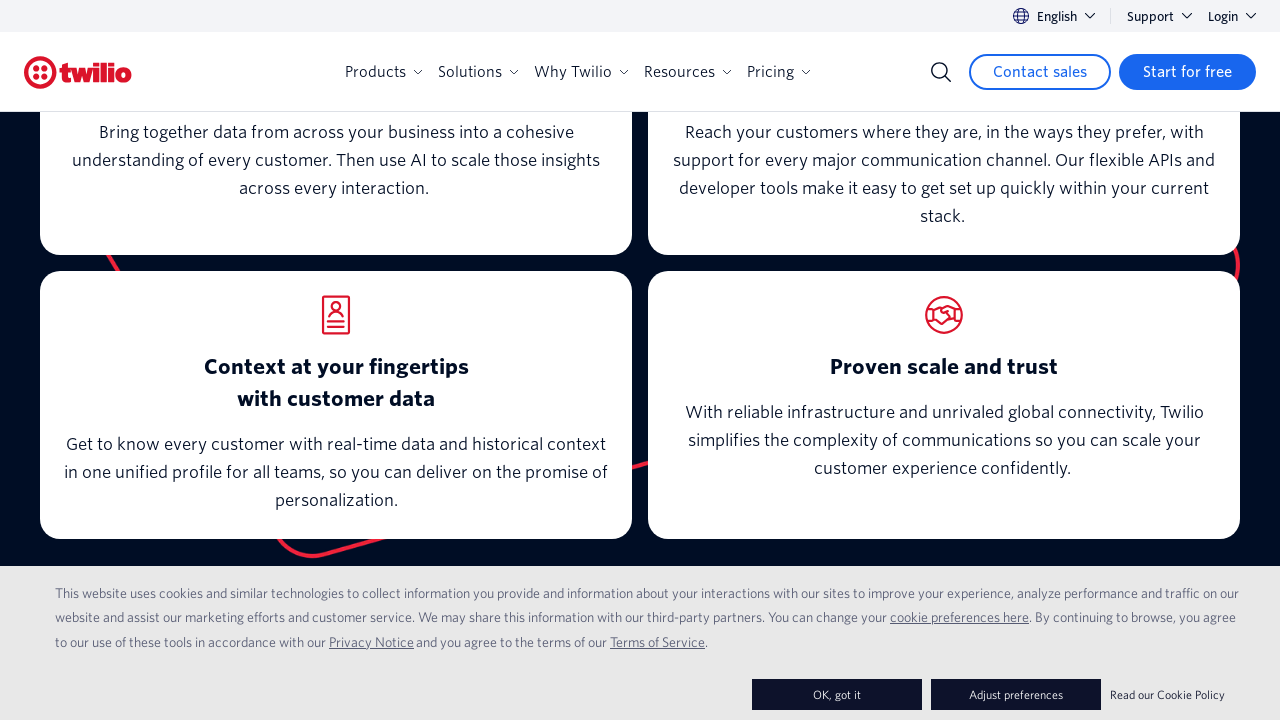

Waited 500ms after scrolling to 5000px
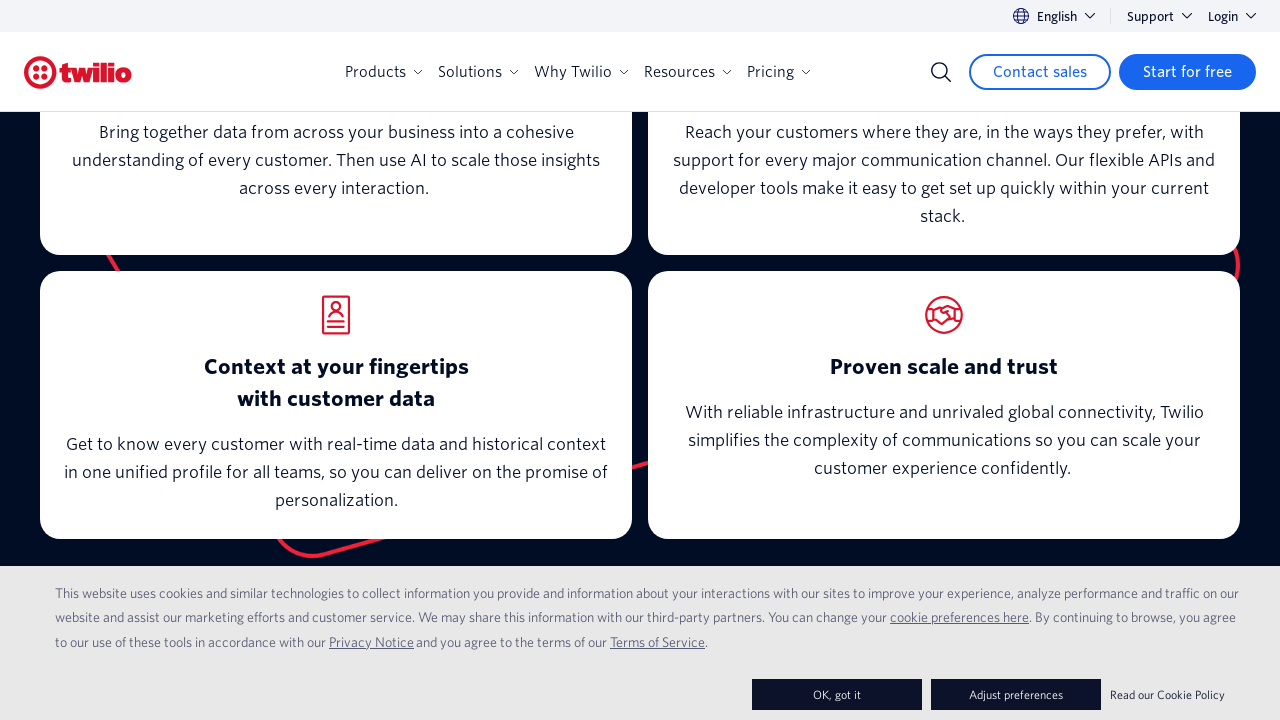

Scrolled down to position 6000px (iteration 6/20)
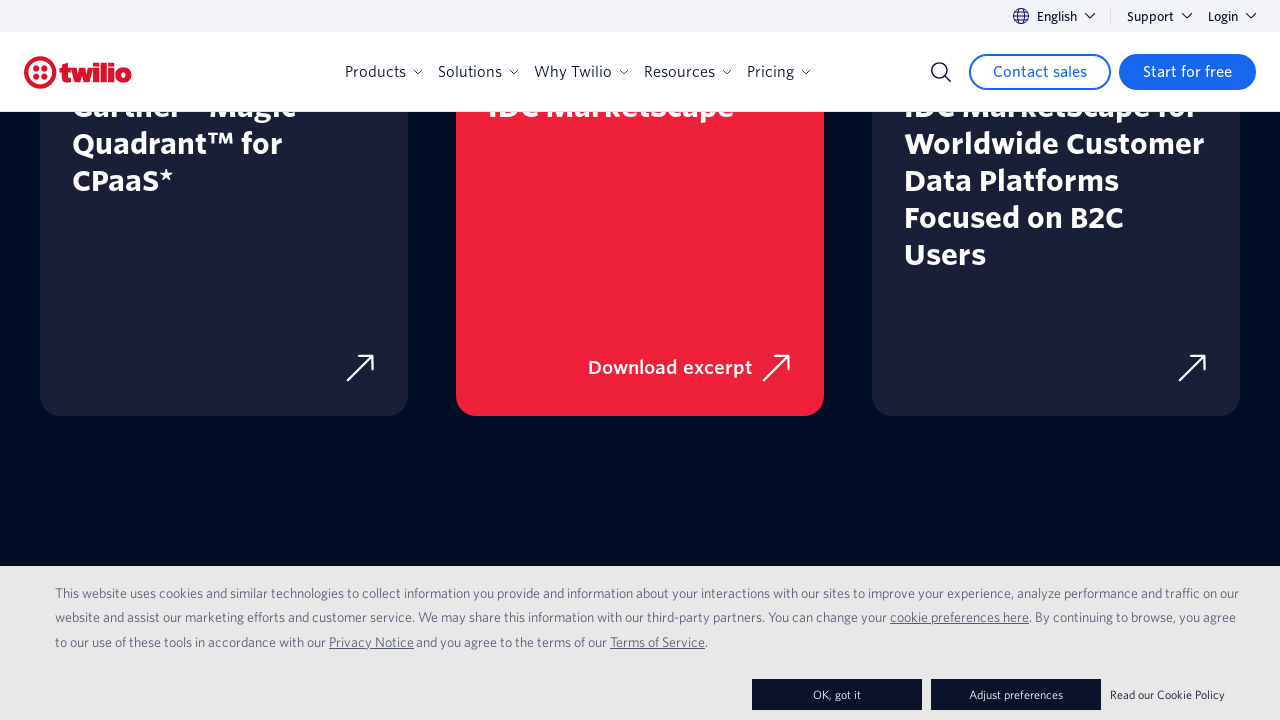

Waited 500ms after scrolling to 6000px
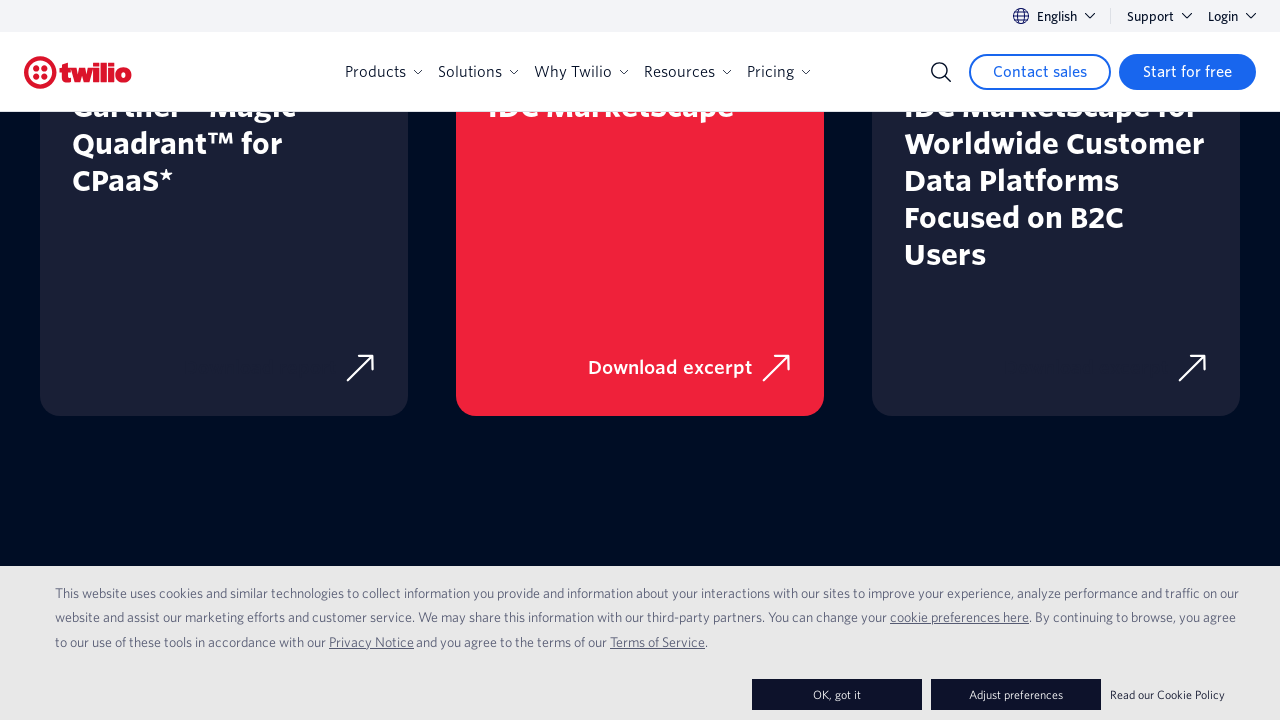

Scrolled down to position 7000px (iteration 7/20)
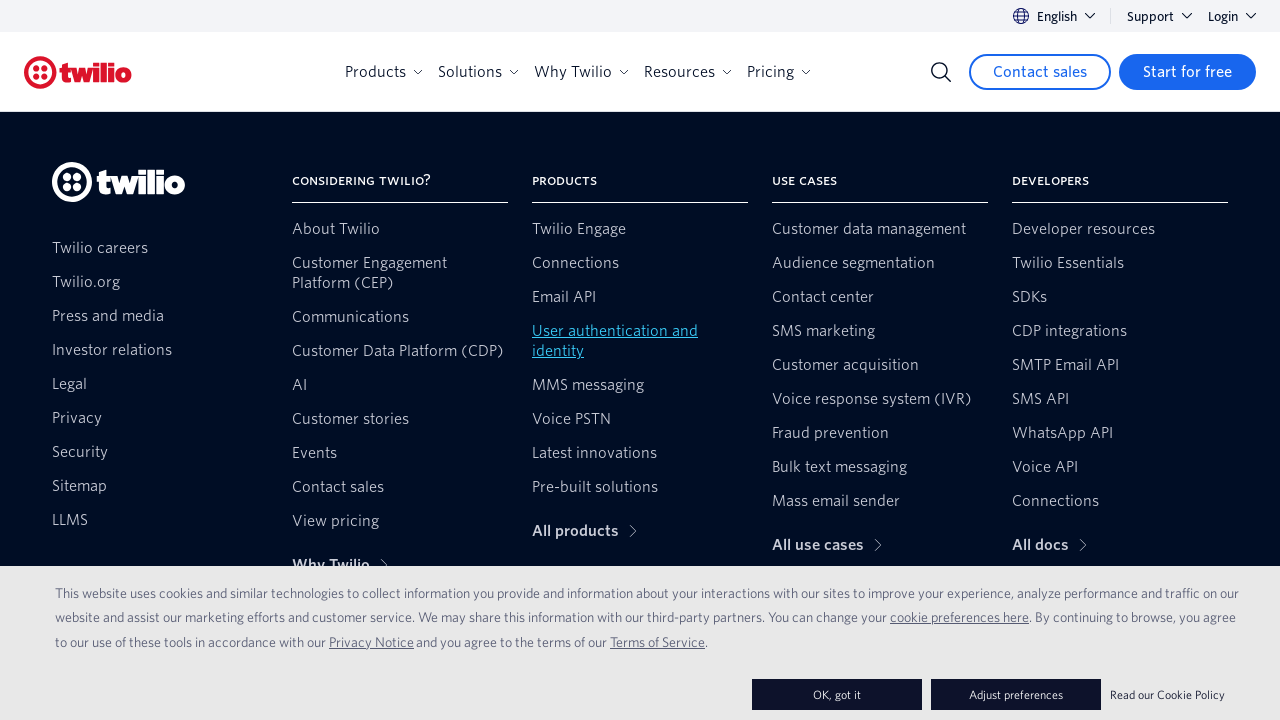

Waited 500ms after scrolling to 7000px
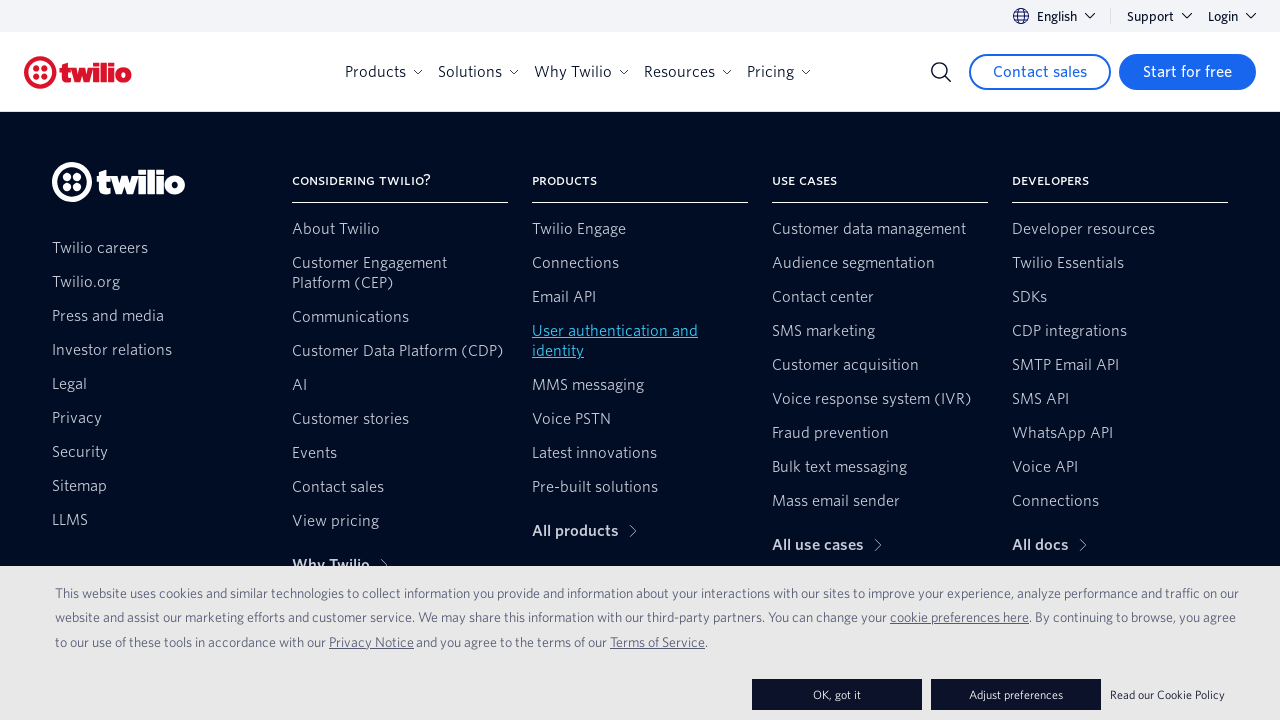

Scrolled down to position 8000px (iteration 8/20)
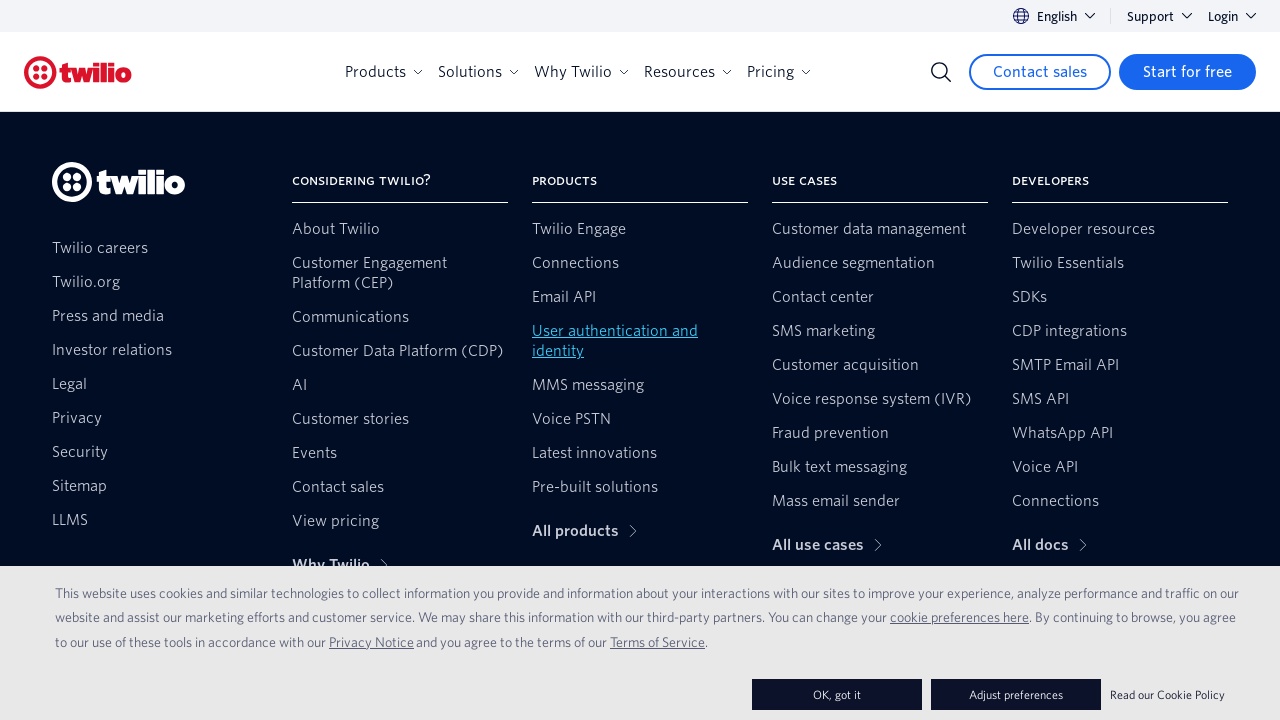

Waited 500ms after scrolling to 8000px
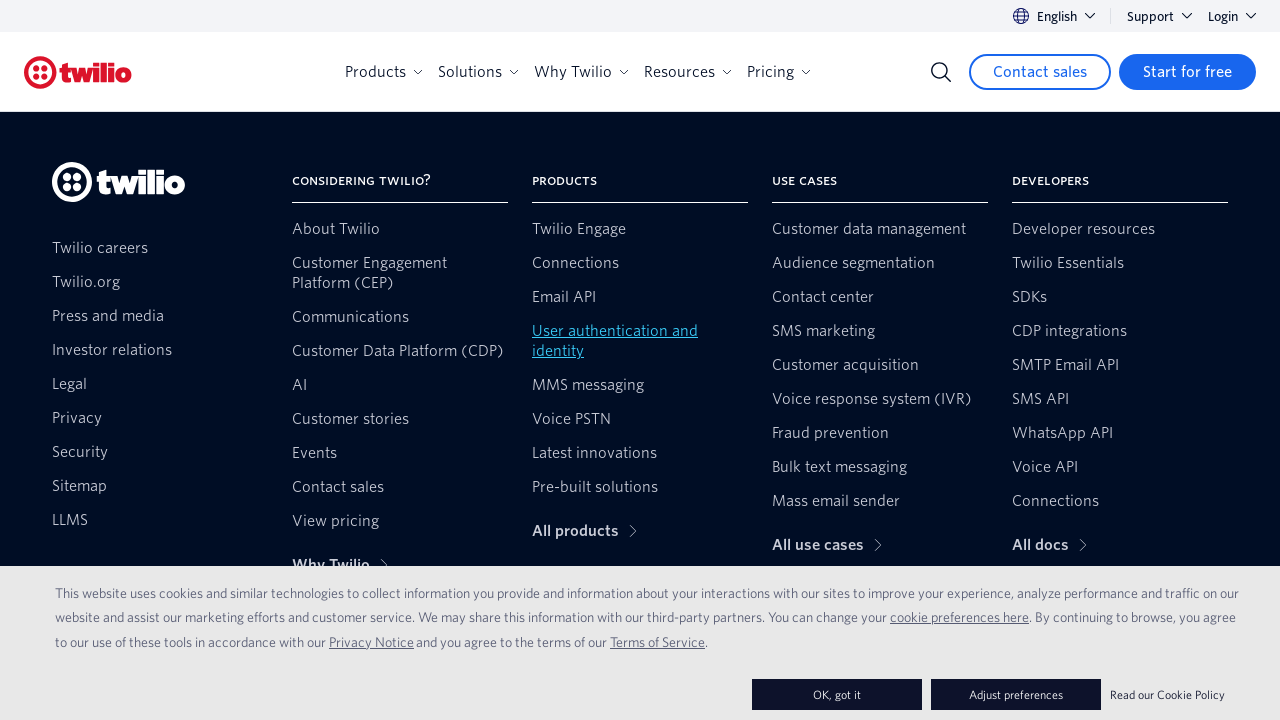

Scrolled down to position 9000px (iteration 9/20)
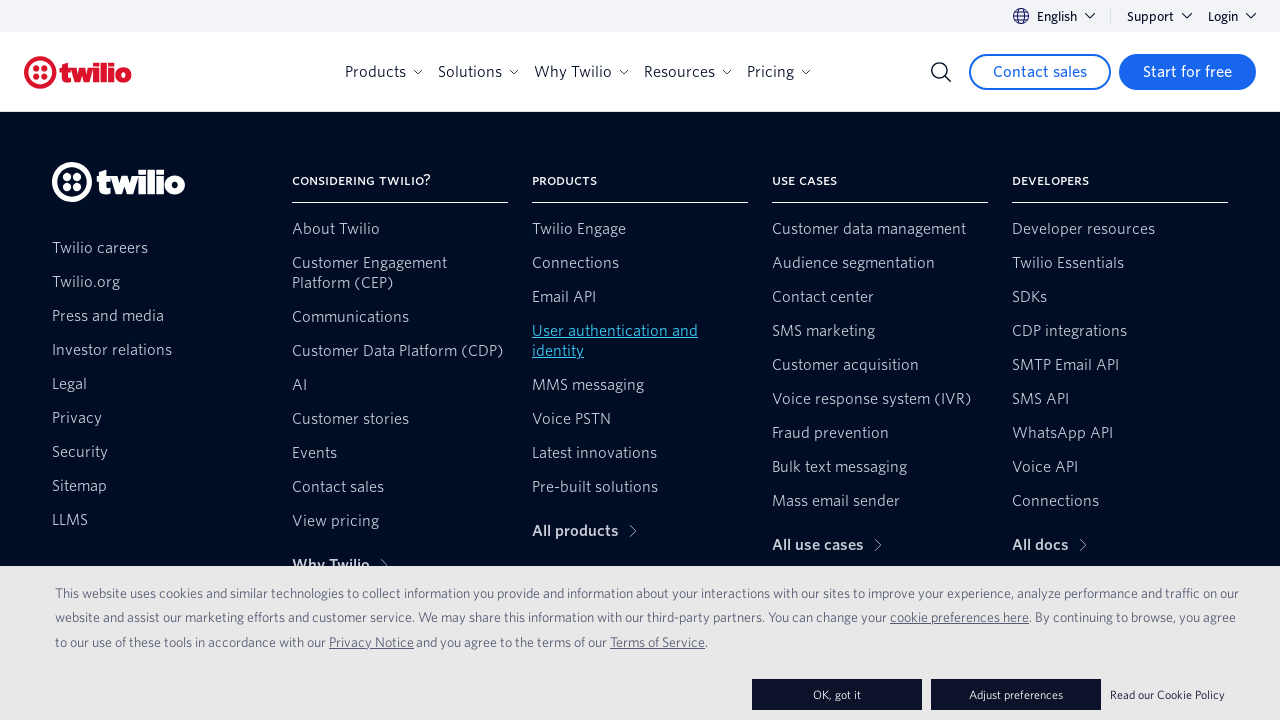

Waited 500ms after scrolling to 9000px
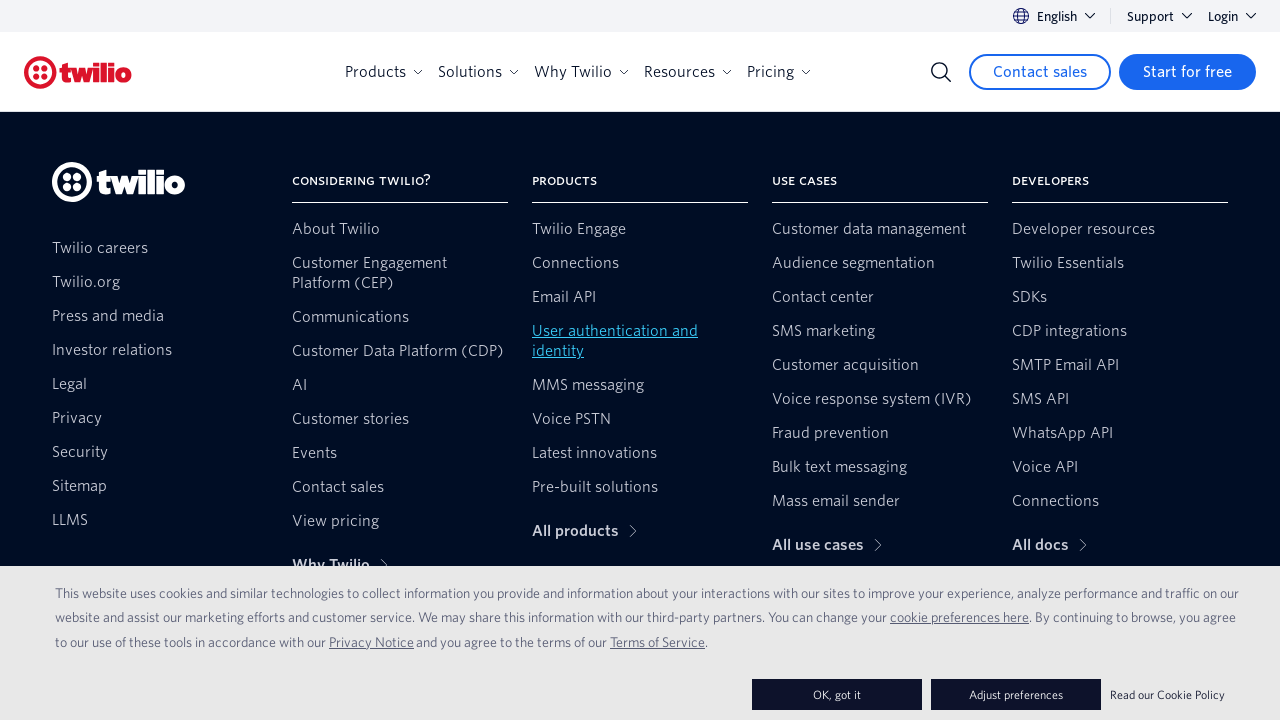

Scrolled down to position 10000px (iteration 10/20)
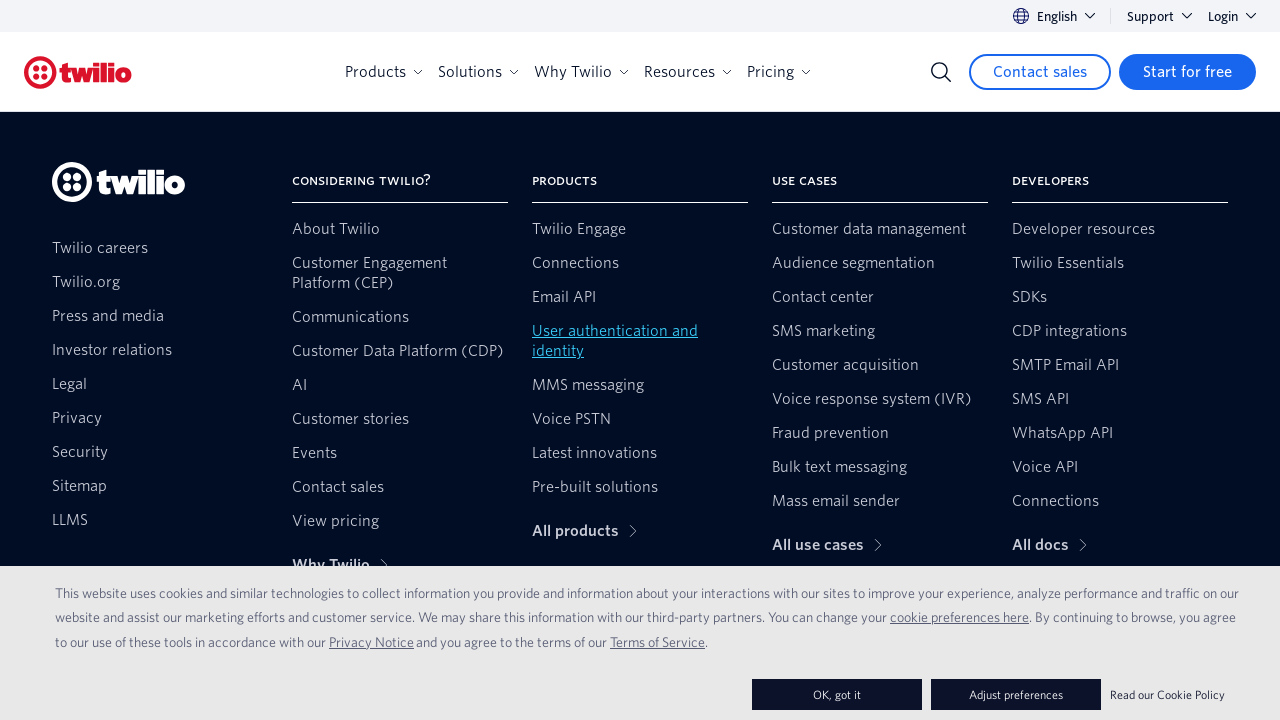

Waited 500ms after scrolling to 10000px
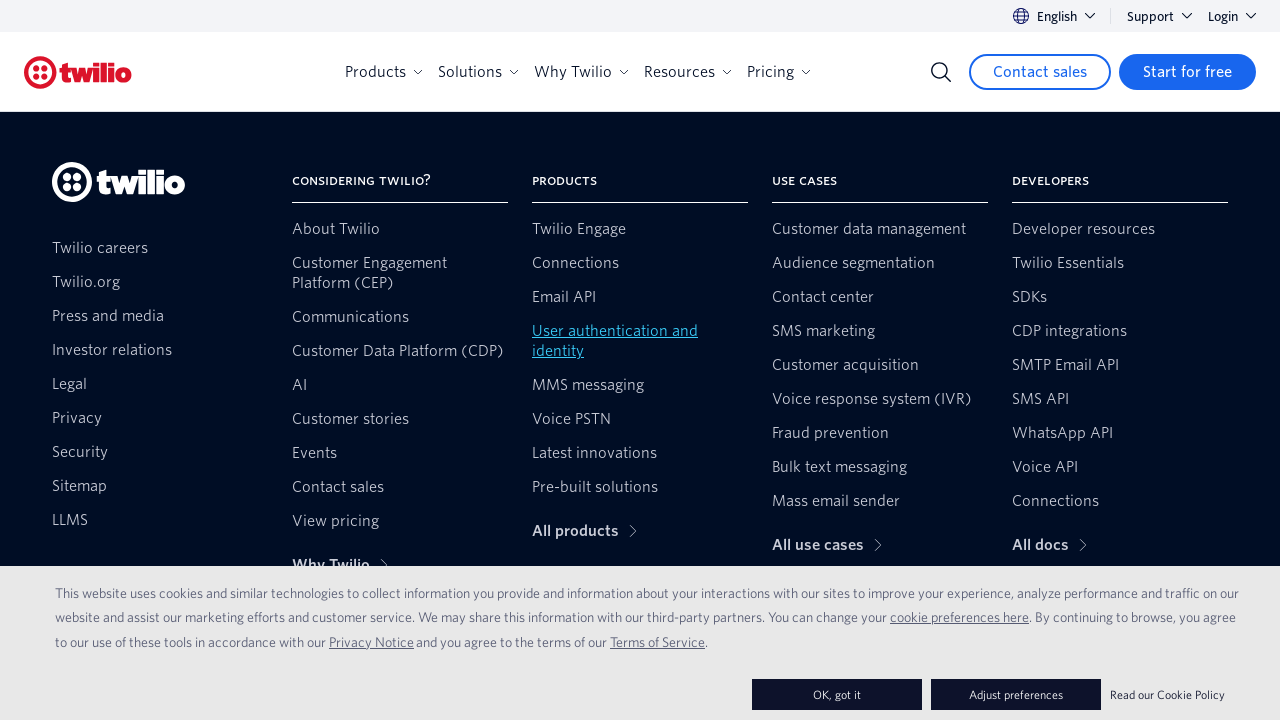

Scrolled down to position 11000px (iteration 11/20)
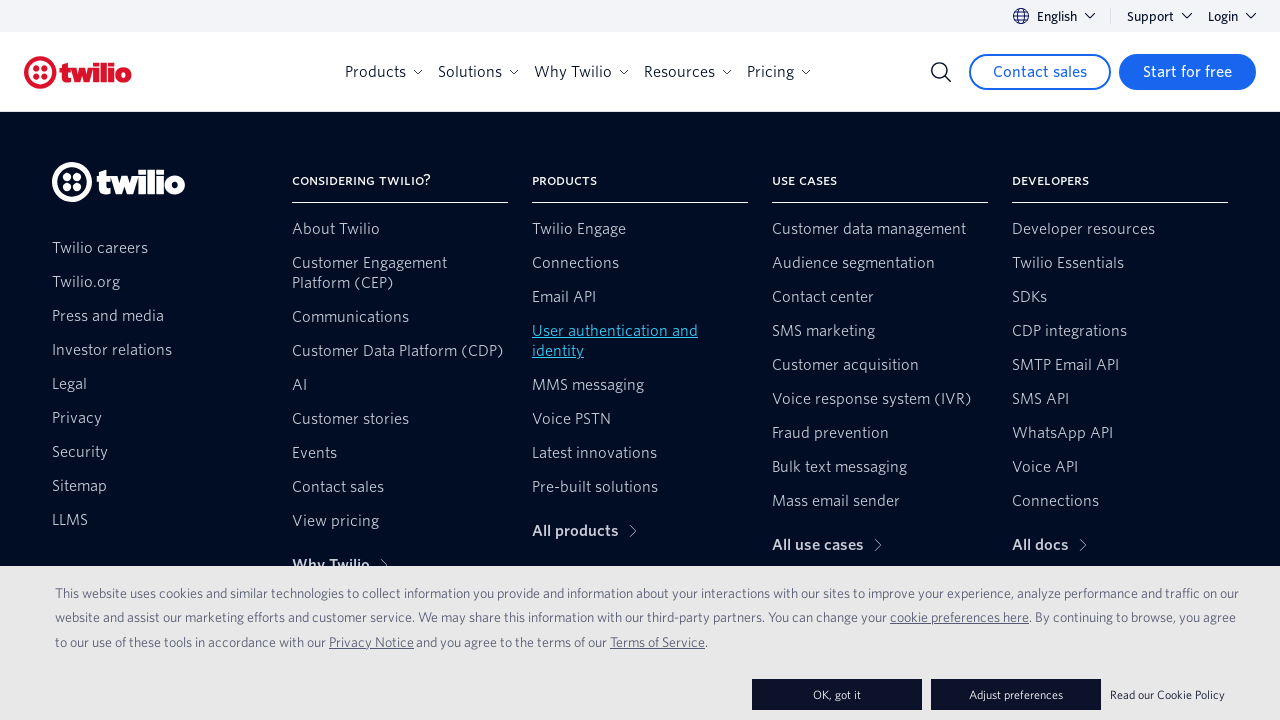

Waited 500ms after scrolling to 11000px
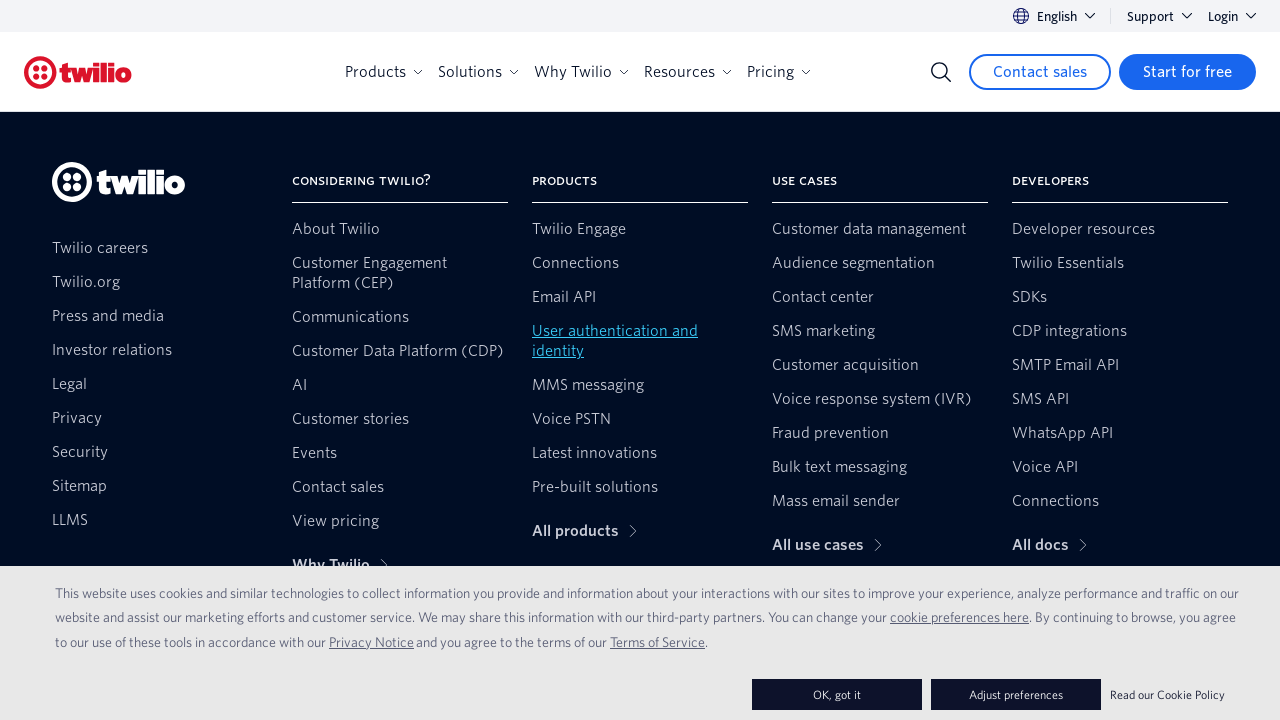

Scrolled down to position 12000px (iteration 12/20)
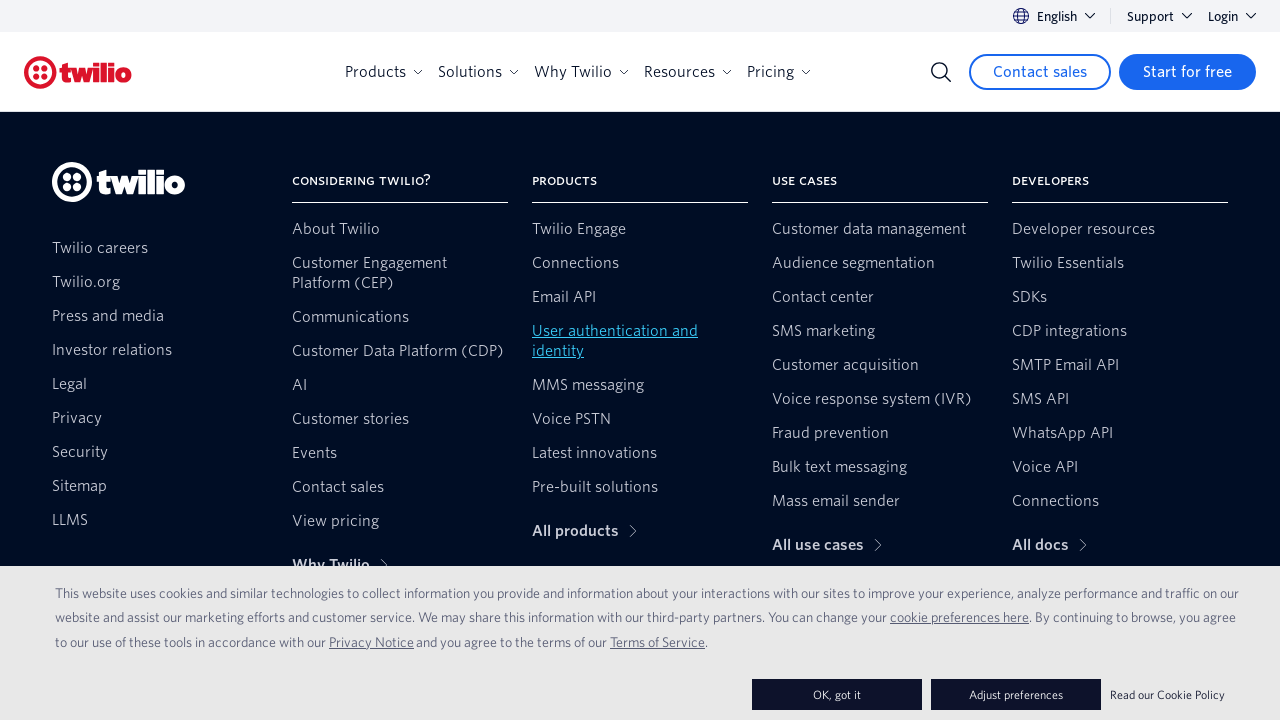

Waited 500ms after scrolling to 12000px
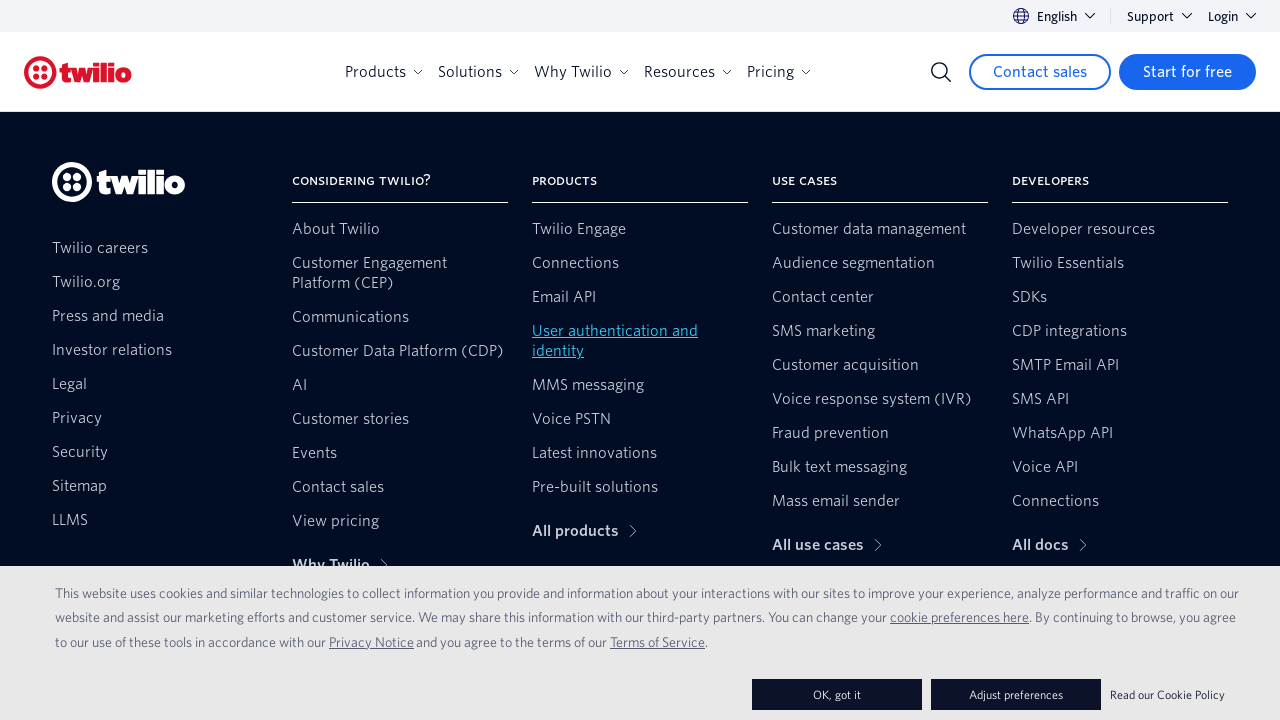

Scrolled down to position 13000px (iteration 13/20)
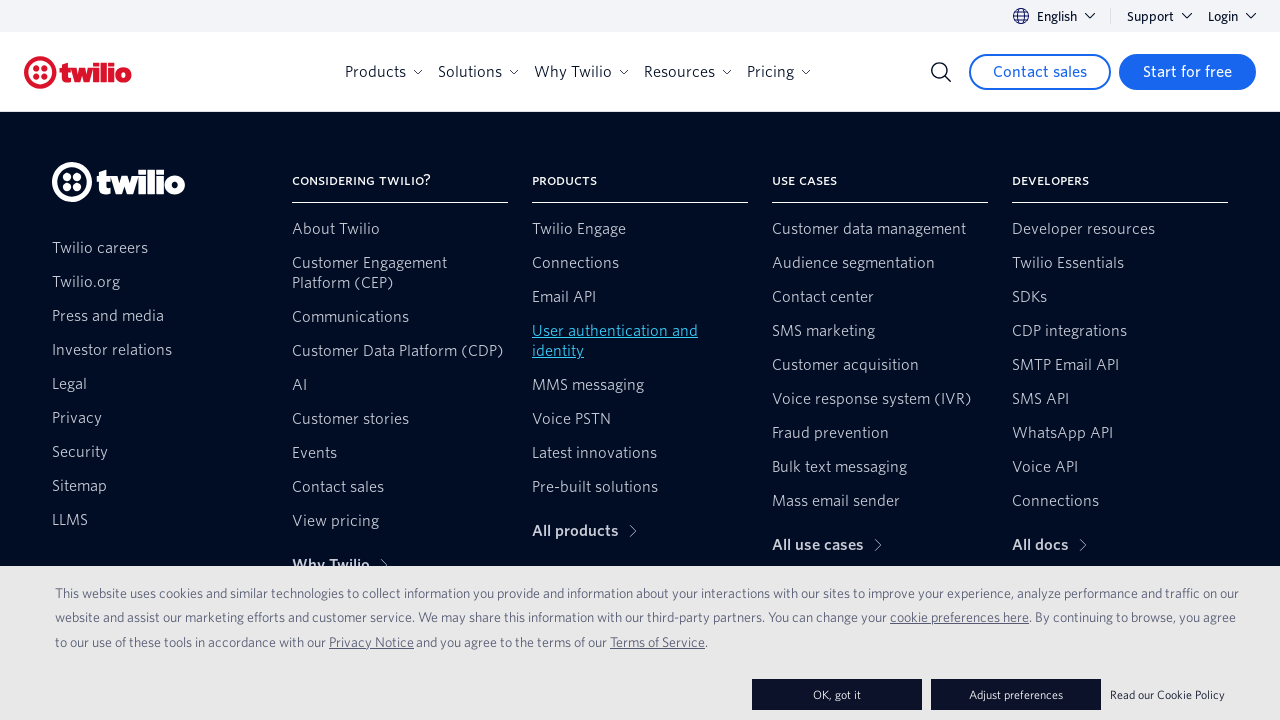

Waited 500ms after scrolling to 13000px
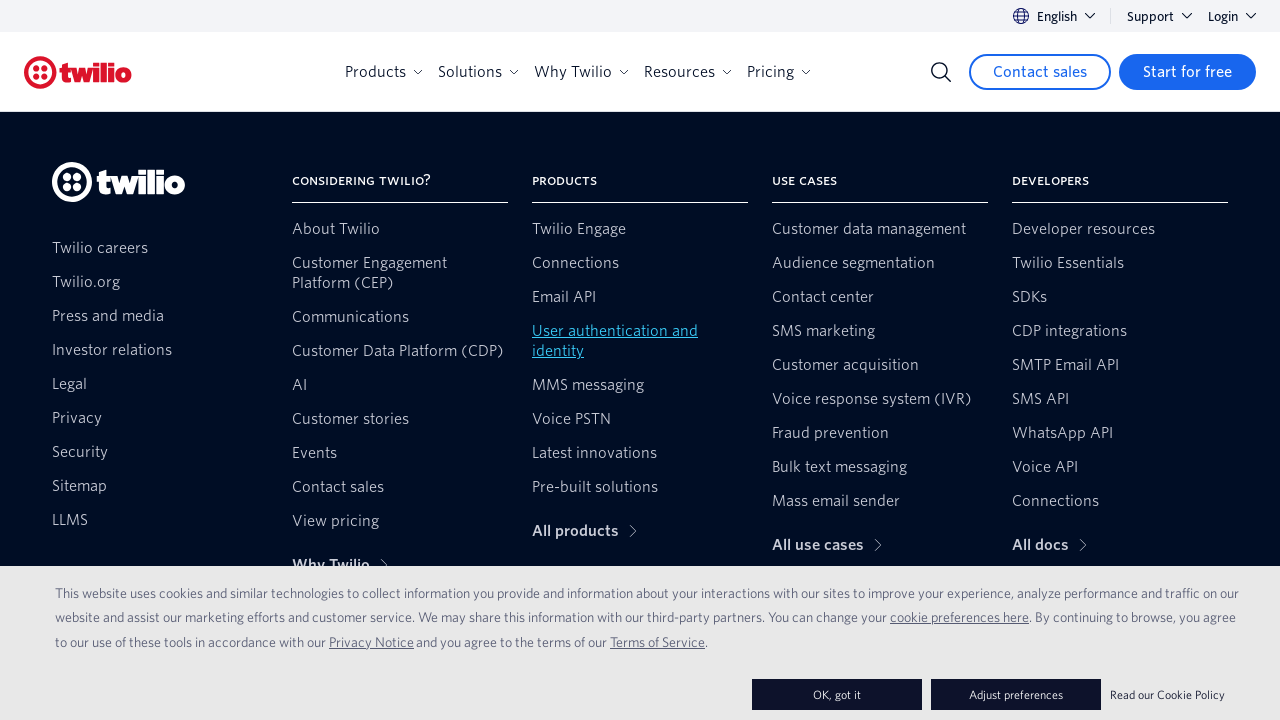

Scrolled down to position 14000px (iteration 14/20)
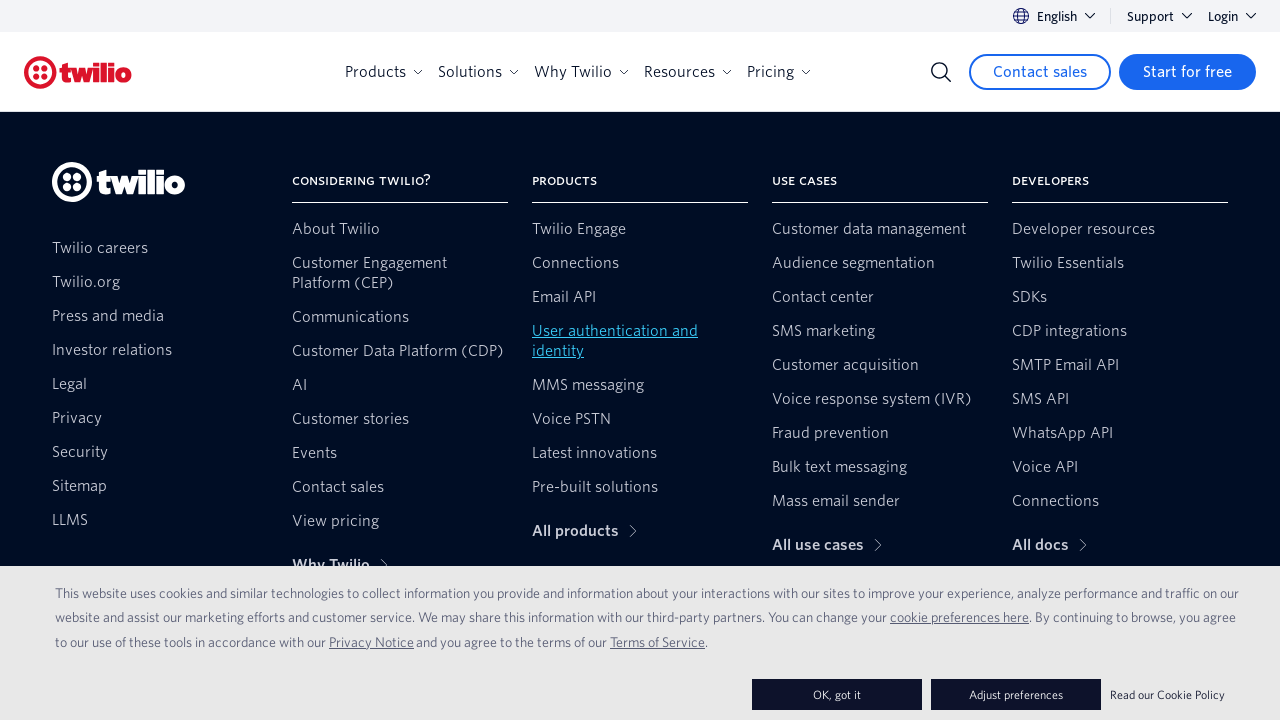

Waited 500ms after scrolling to 14000px
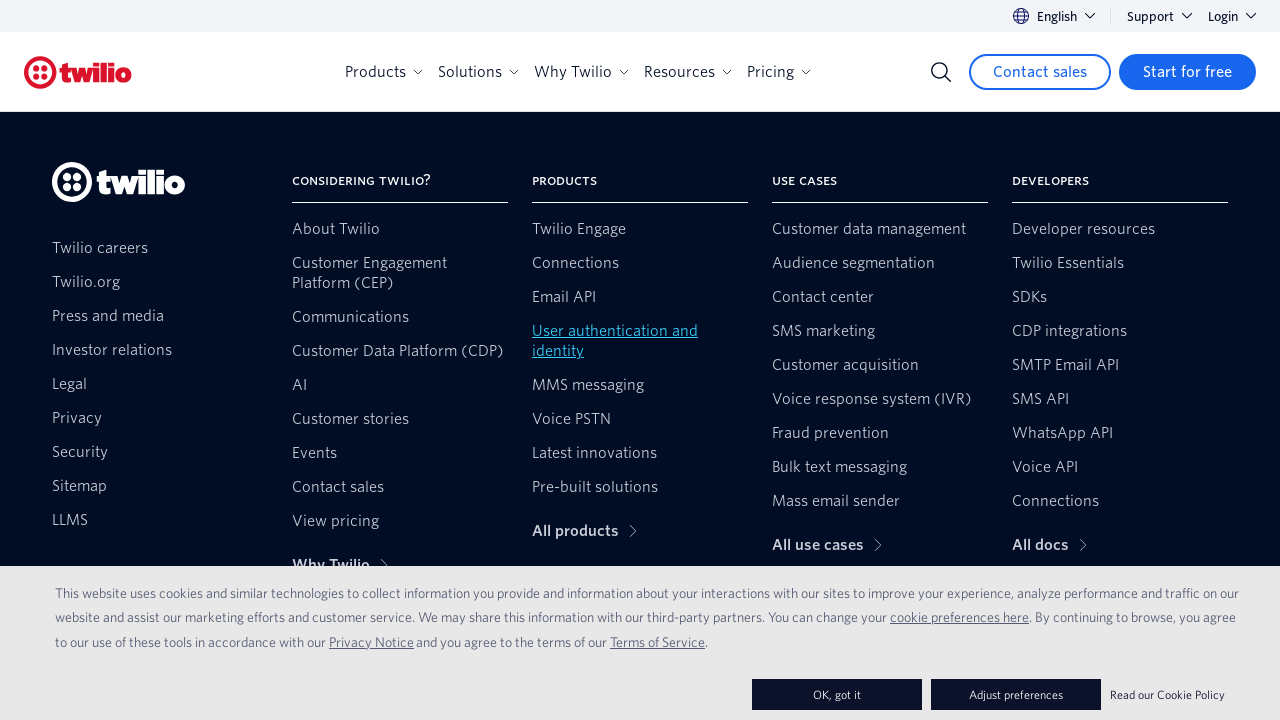

Scrolled down to position 15000px (iteration 15/20)
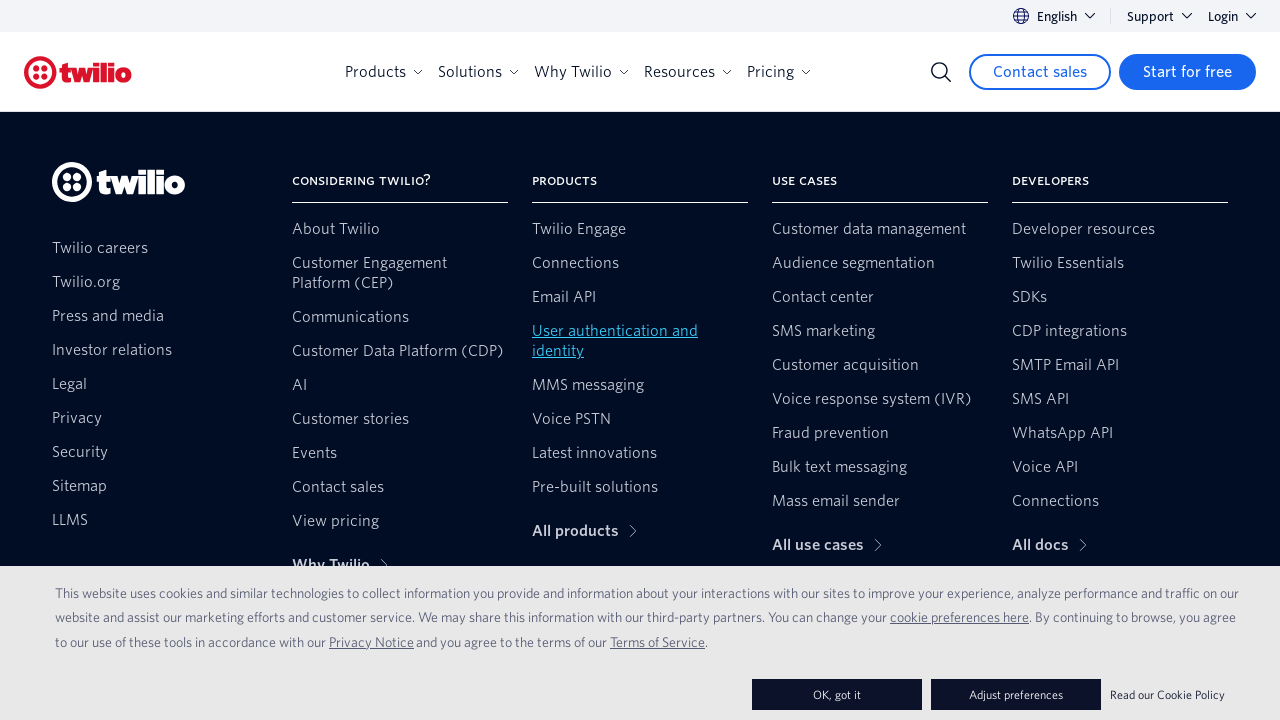

Waited 500ms after scrolling to 15000px
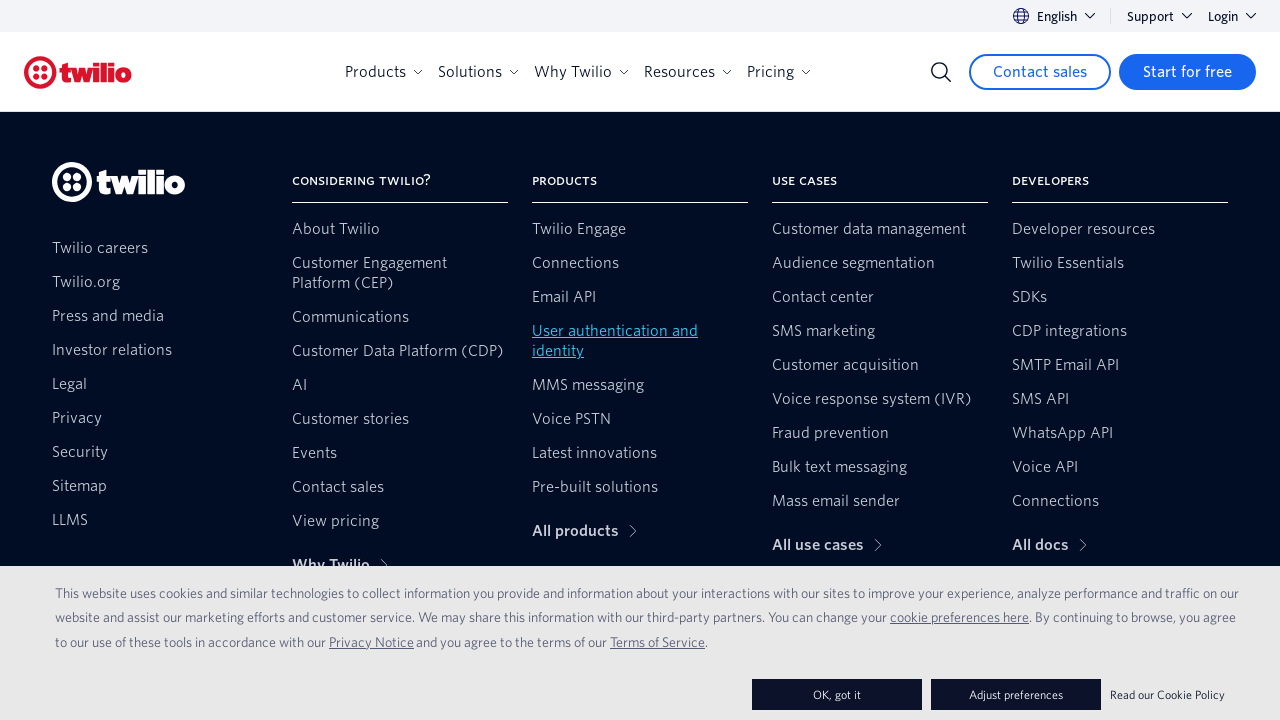

Scrolled down to position 16000px (iteration 16/20)
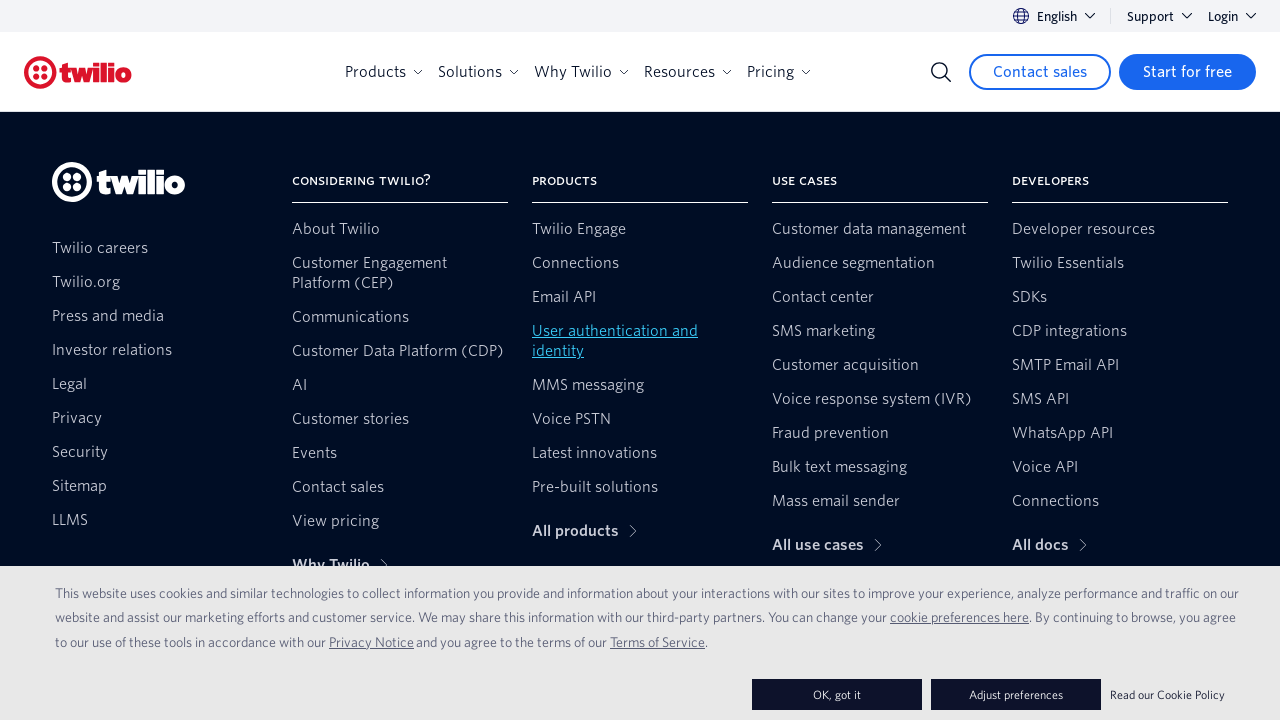

Waited 500ms after scrolling to 16000px
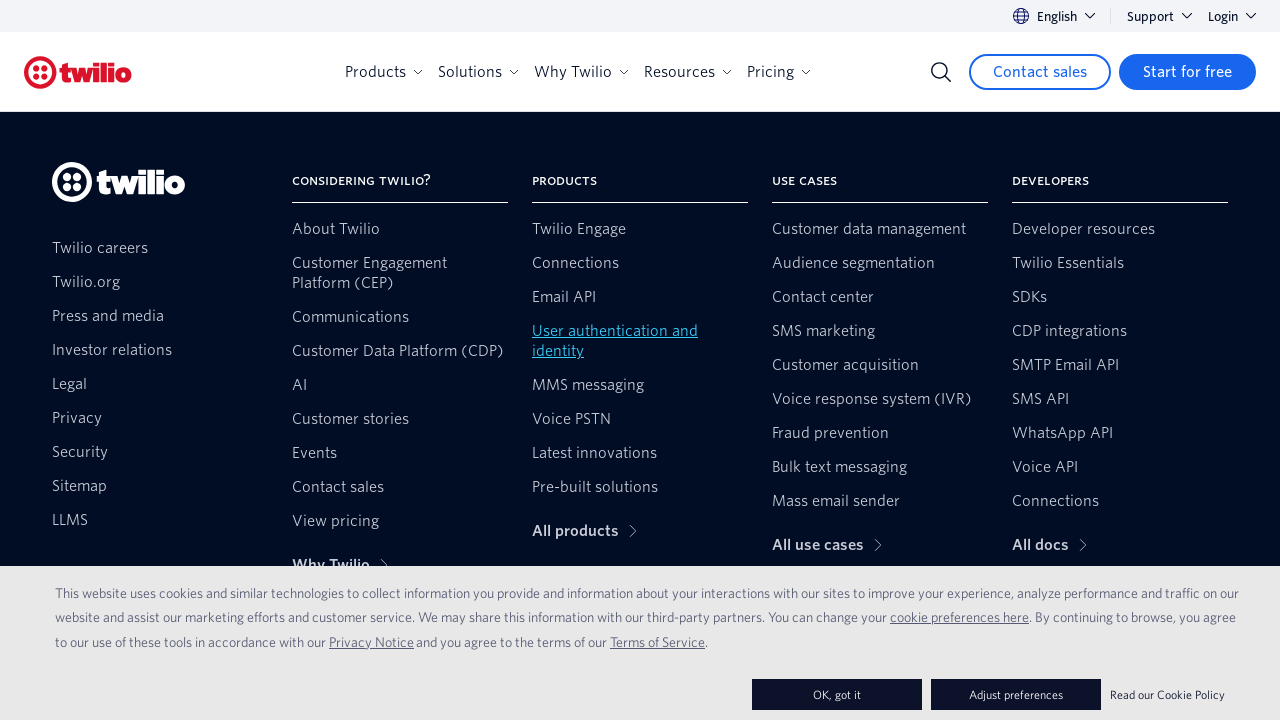

Scrolled down to position 17000px (iteration 17/20)
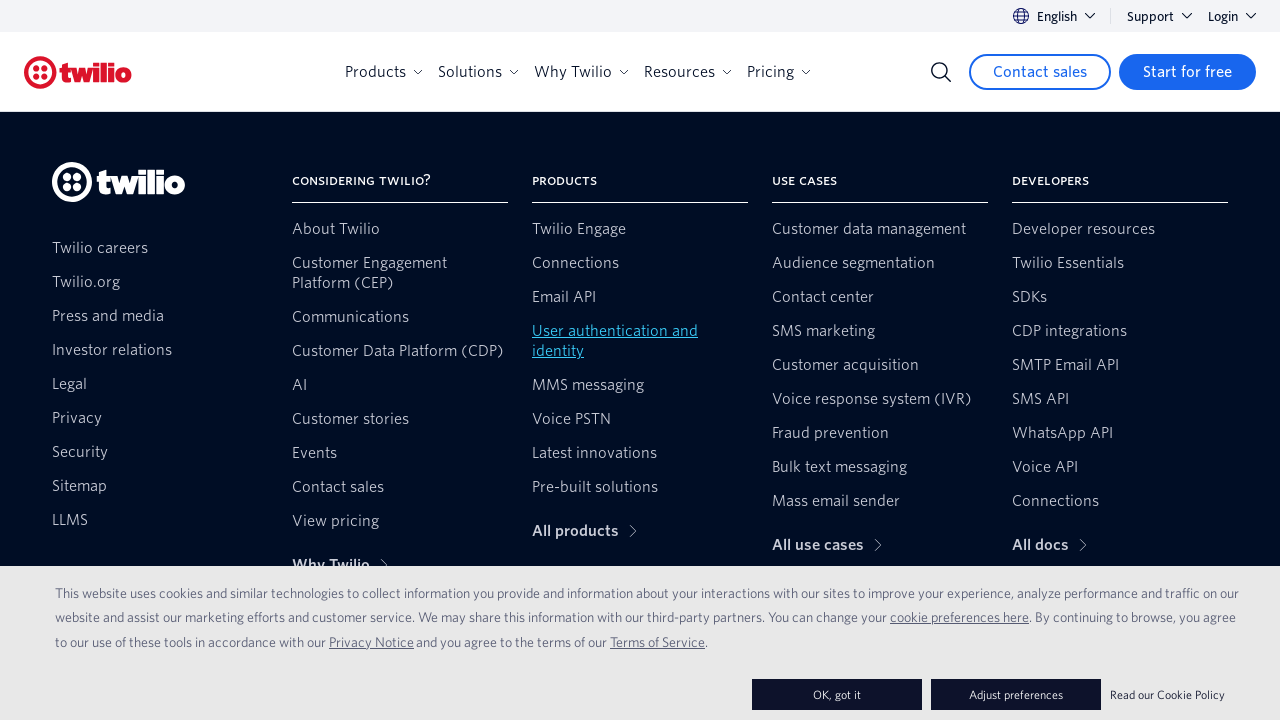

Waited 500ms after scrolling to 17000px
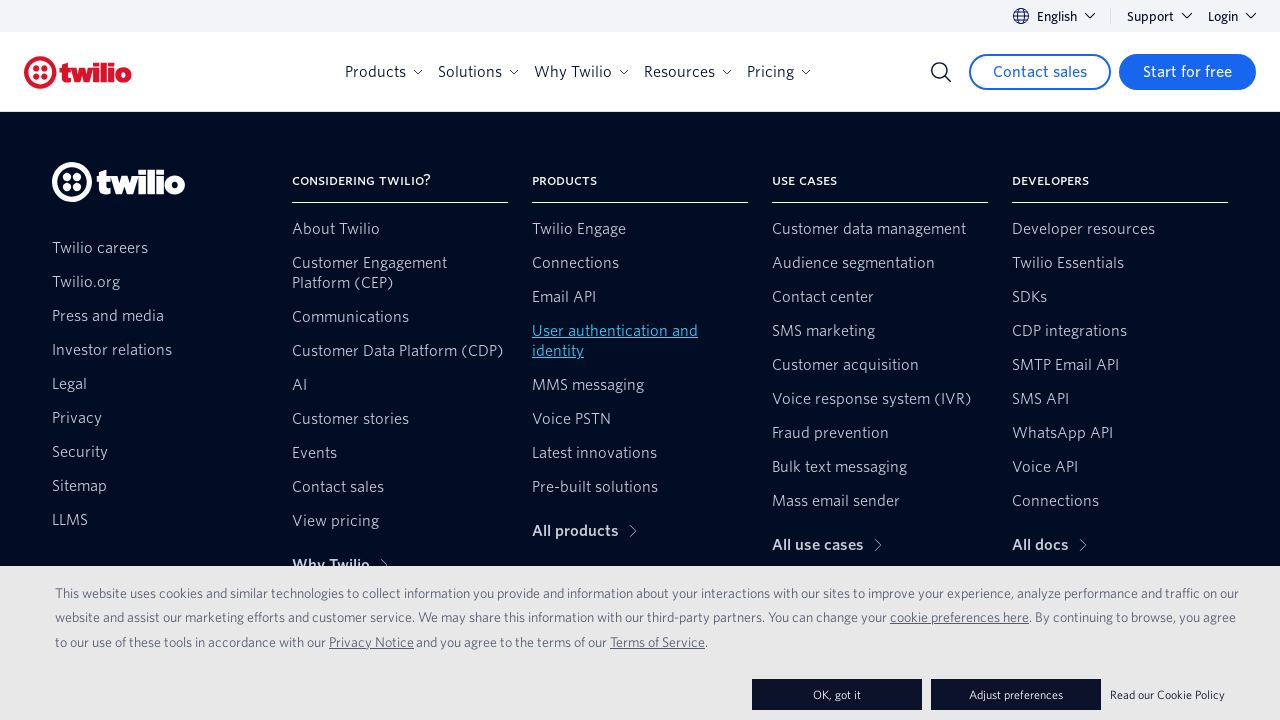

Scrolled down to position 18000px (iteration 18/20)
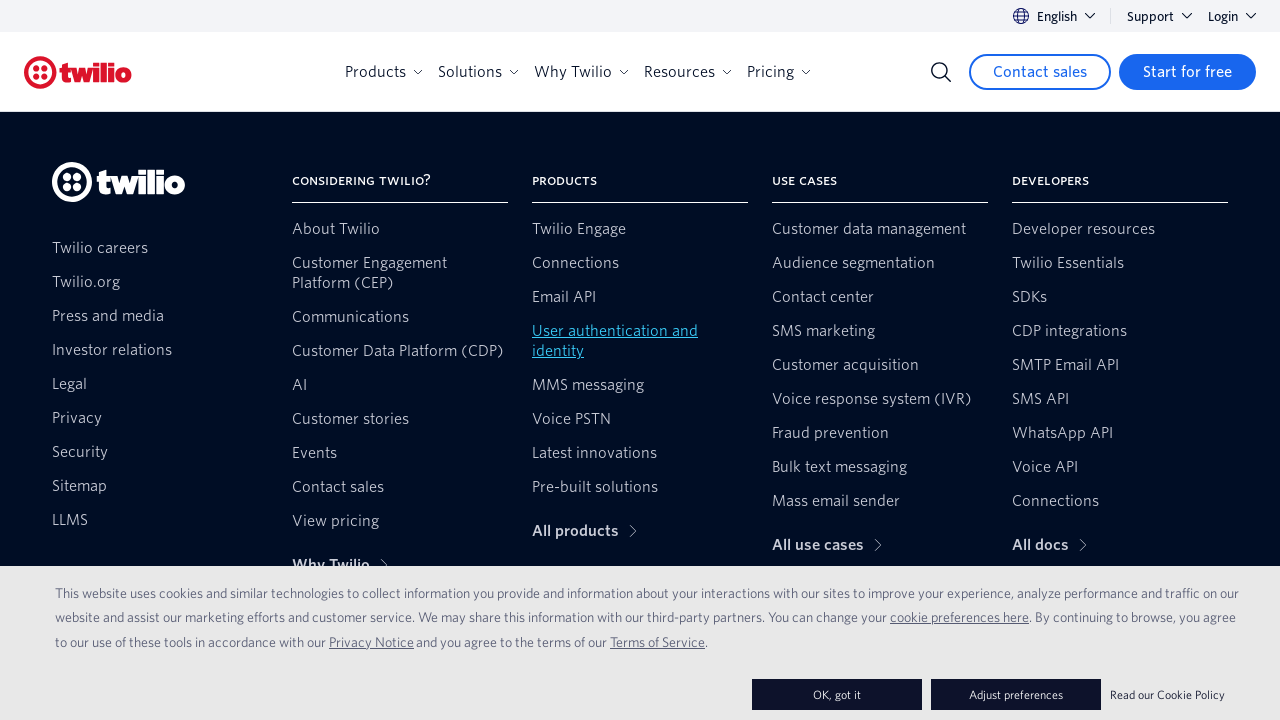

Waited 500ms after scrolling to 18000px
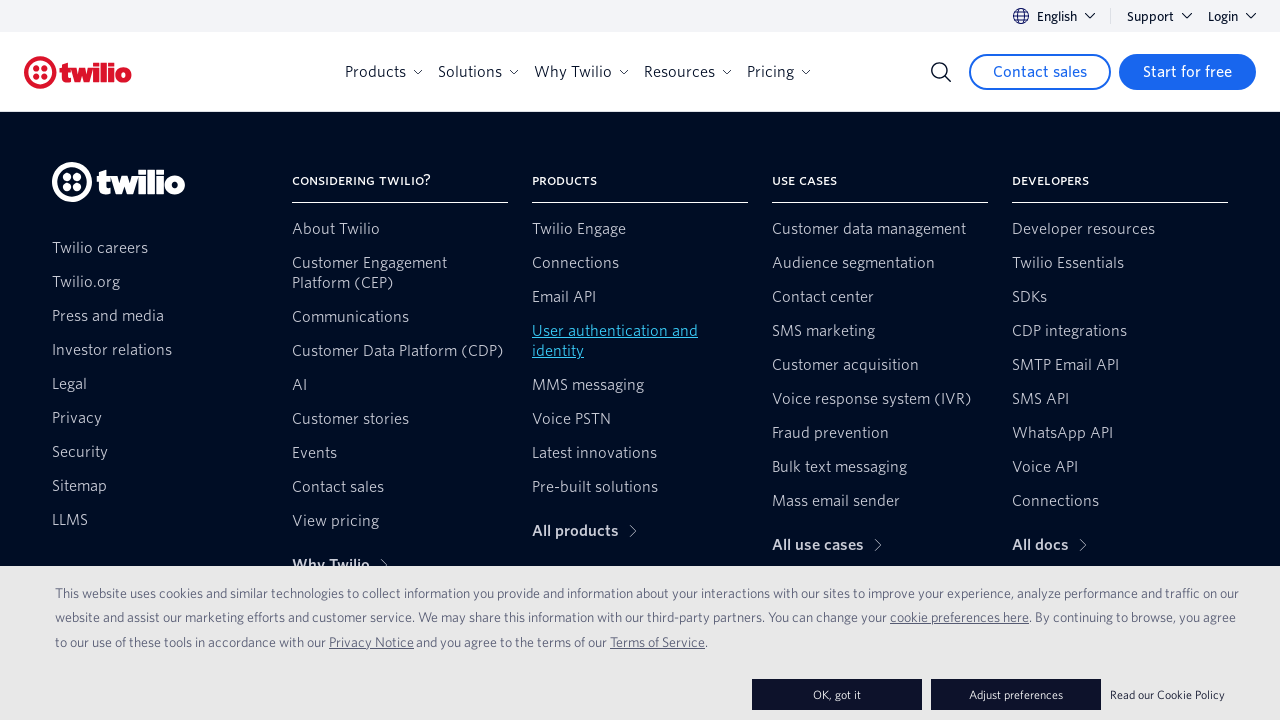

Scrolled down to position 19000px (iteration 19/20)
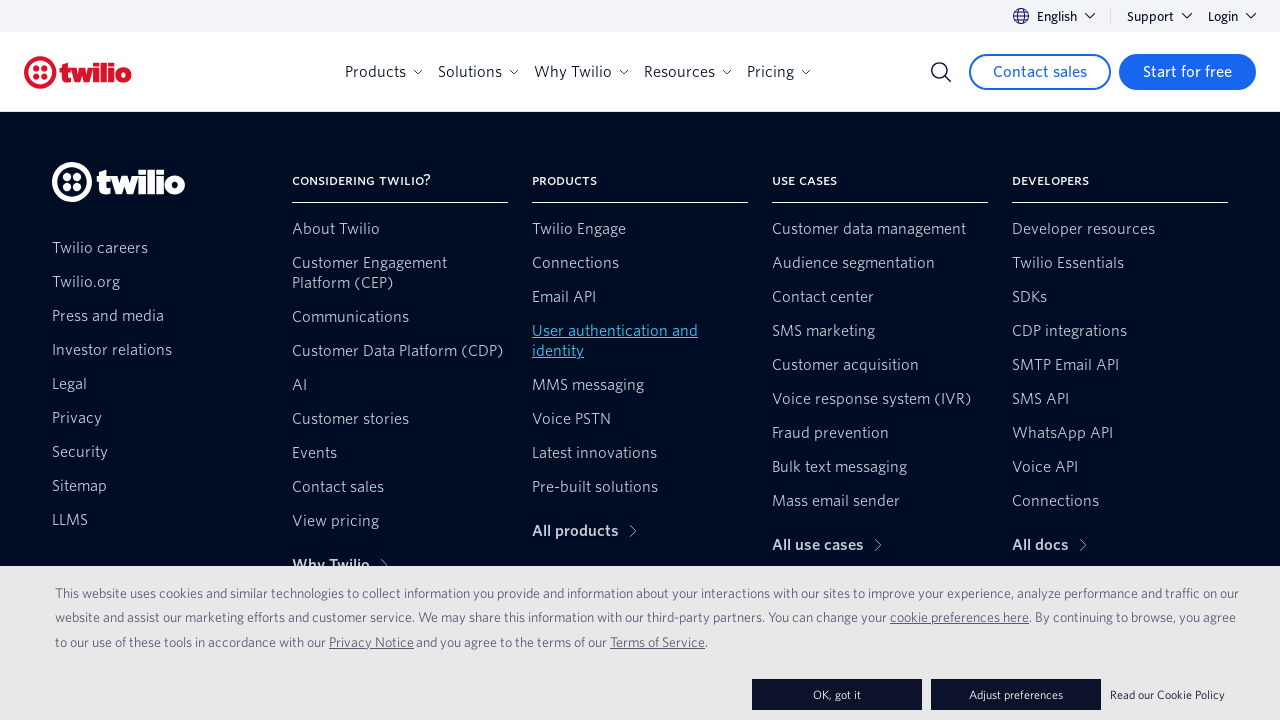

Waited 500ms after scrolling to 19000px
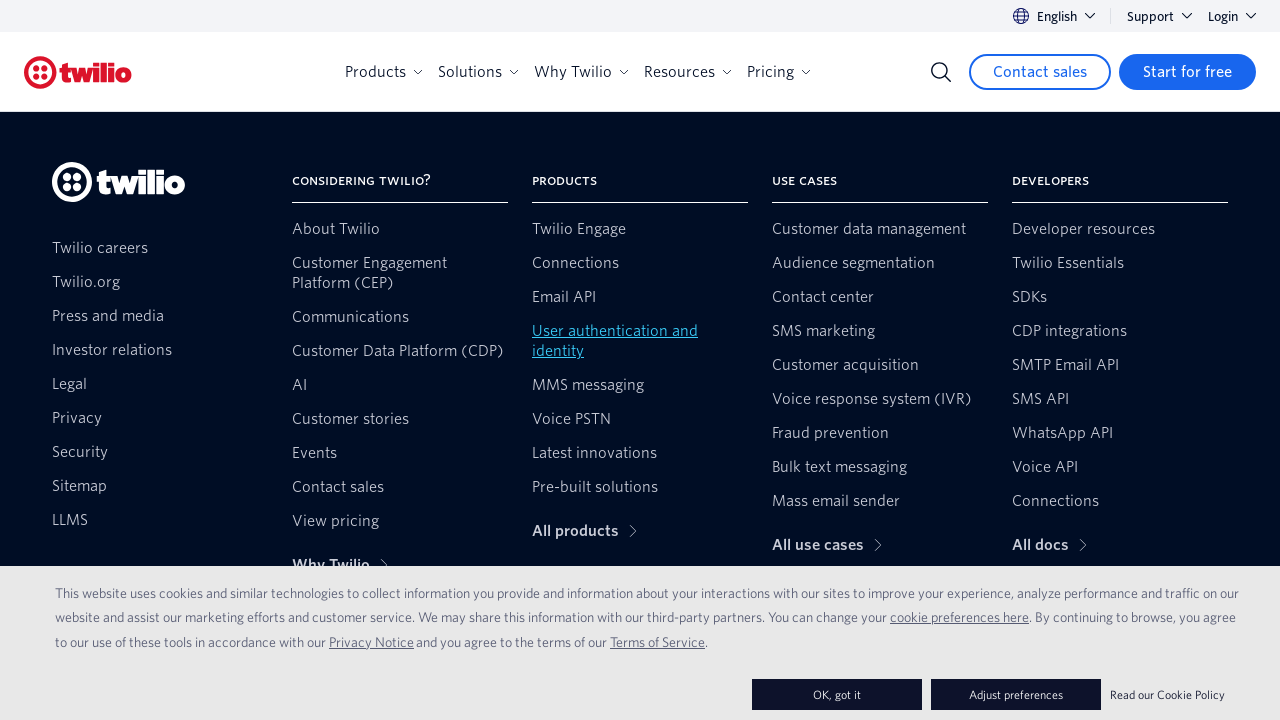

Scrolled down to position 20000px (iteration 20/20)
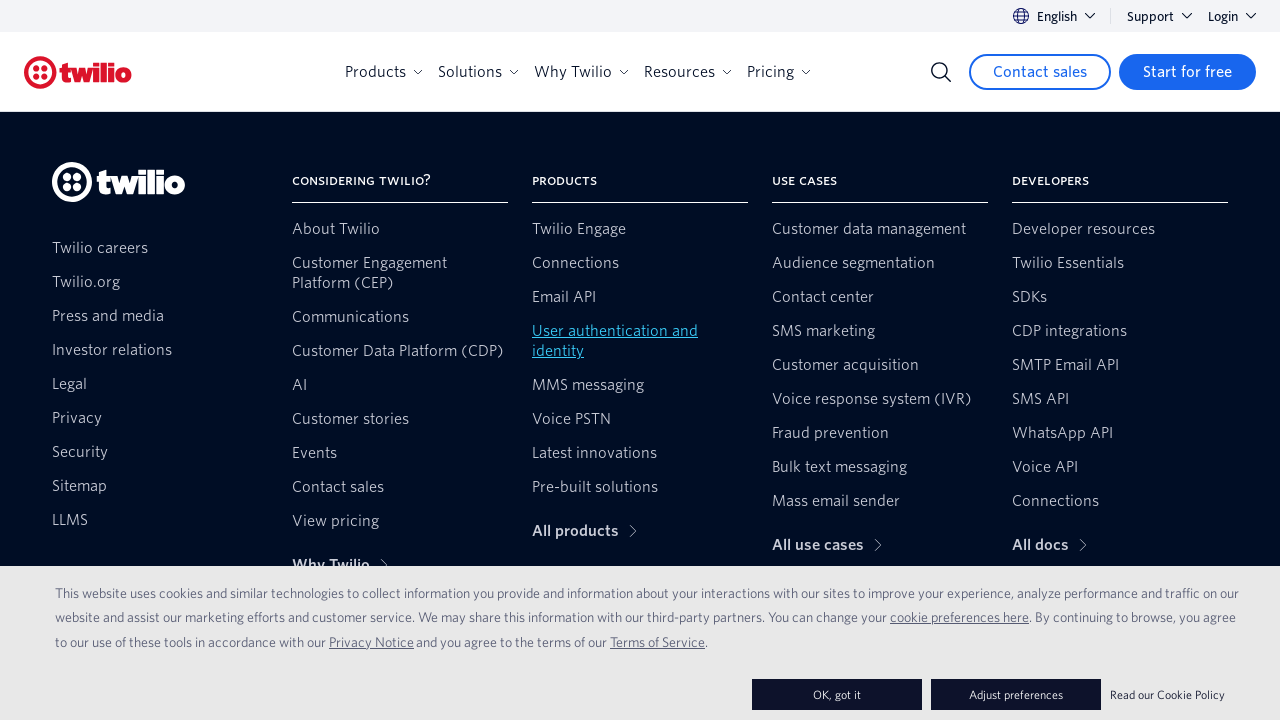

Waited 500ms after scrolling to 20000px
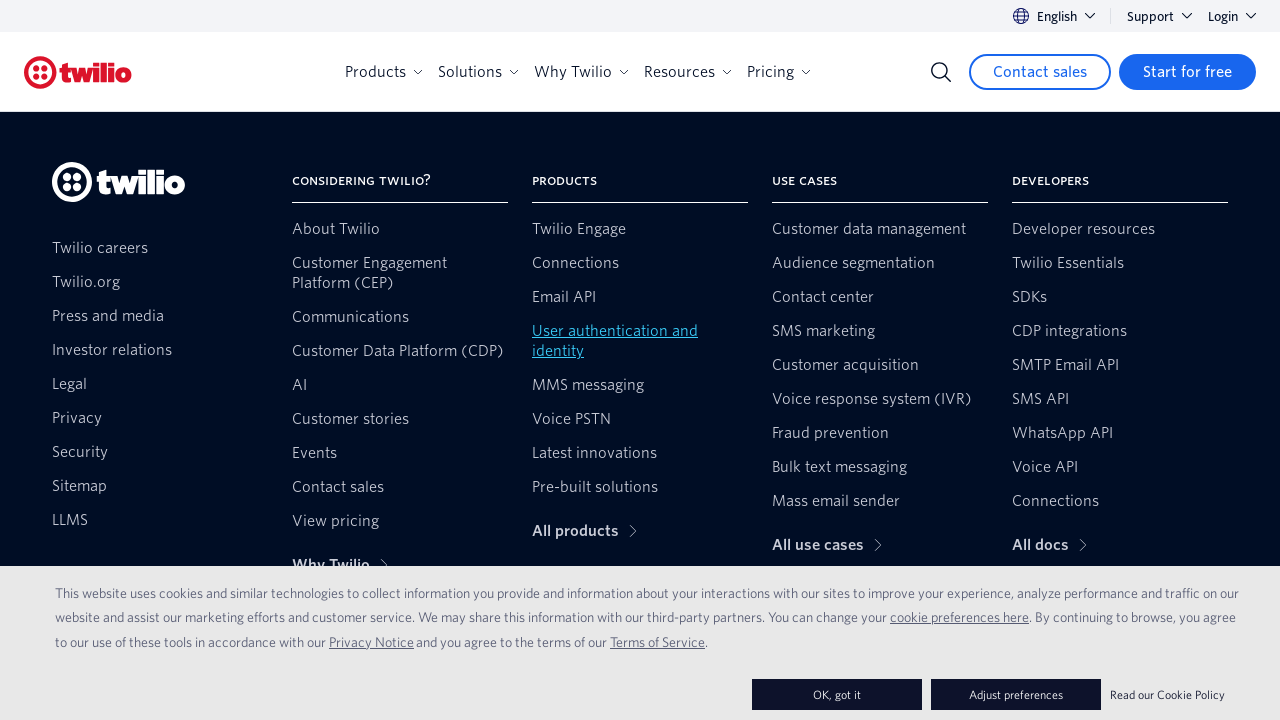

Scrolled to bottom of page
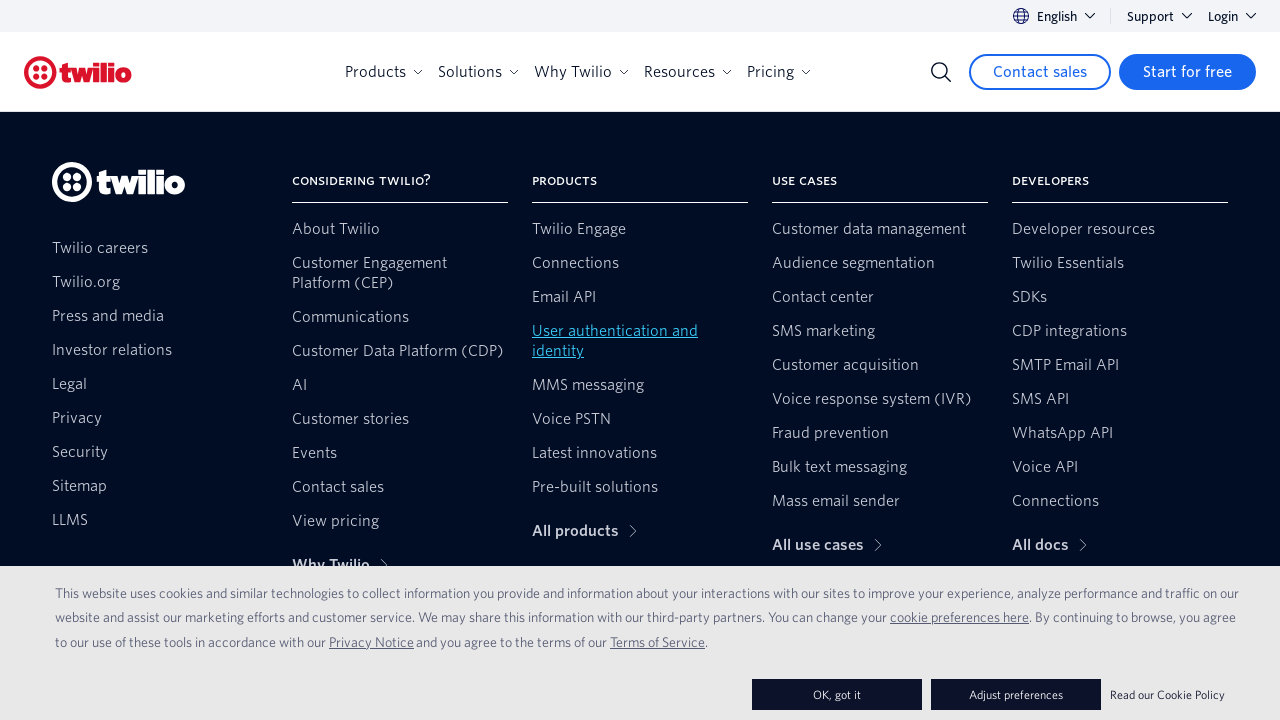

Pressed Tab key again
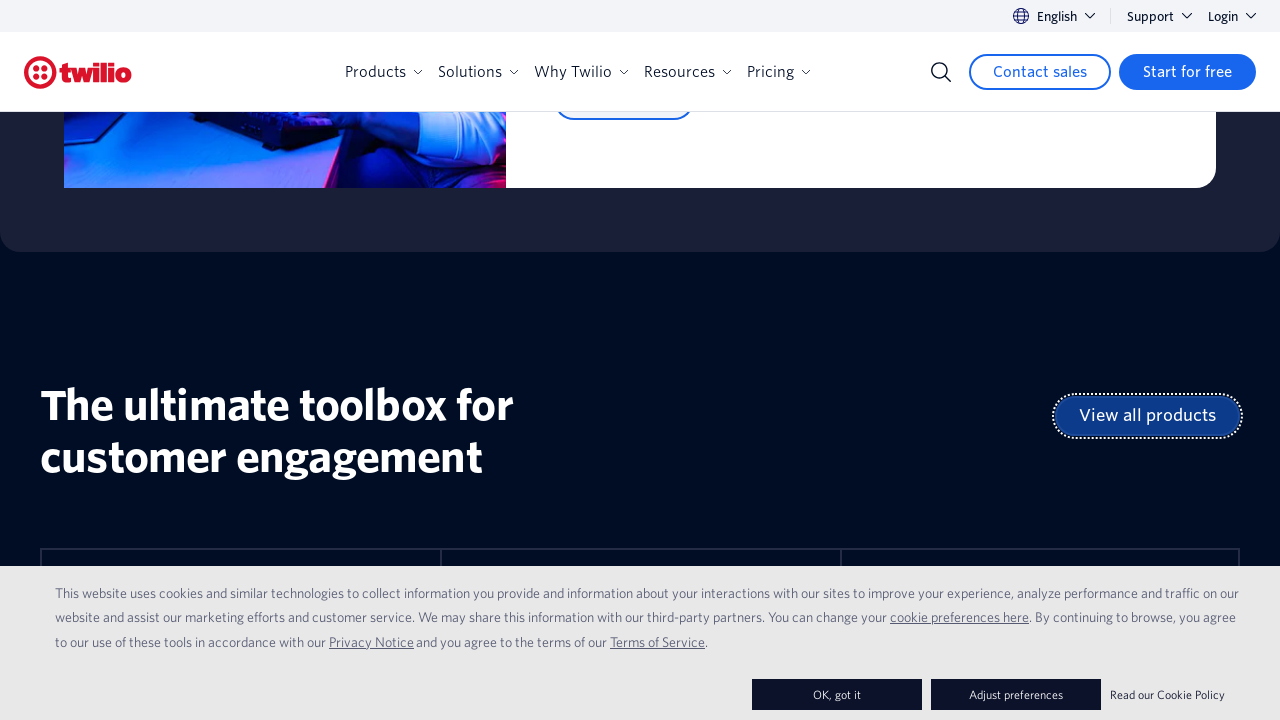

Scrolled up to position 15000px (iteration 1/11)
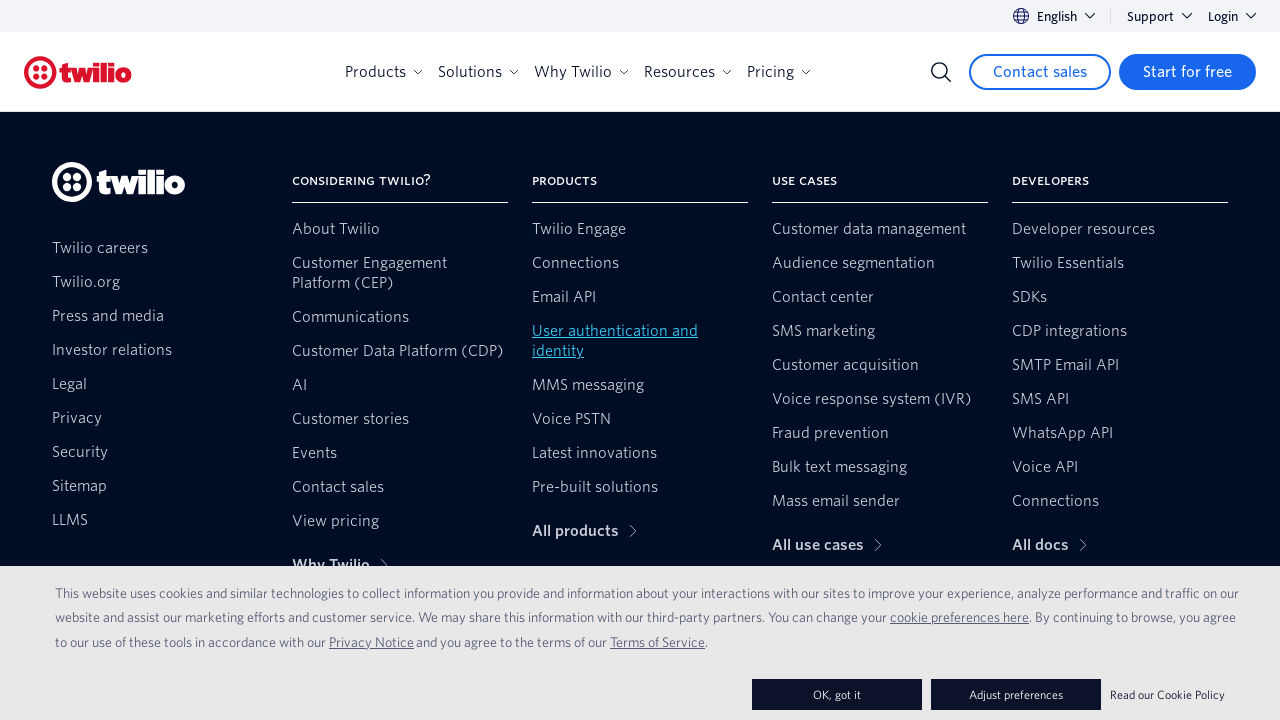

Waited 500ms after scrolling to 15000px
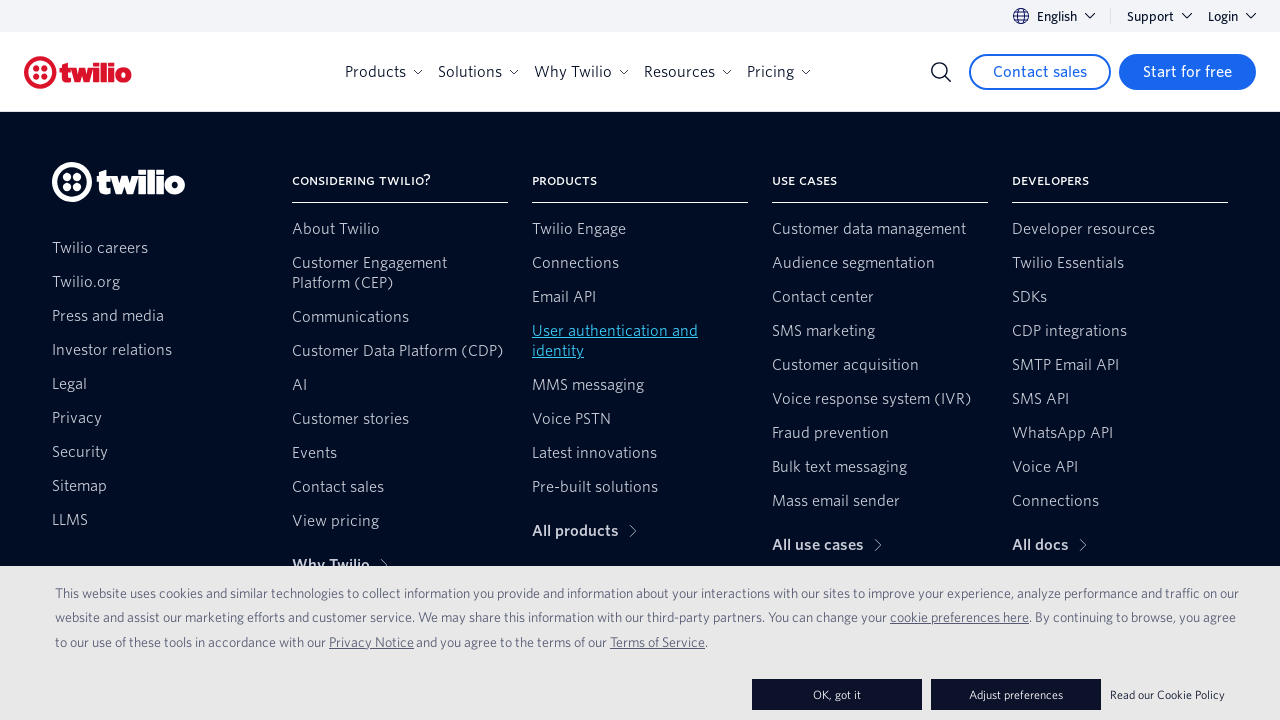

Scrolled up to position 14000px (iteration 2/11)
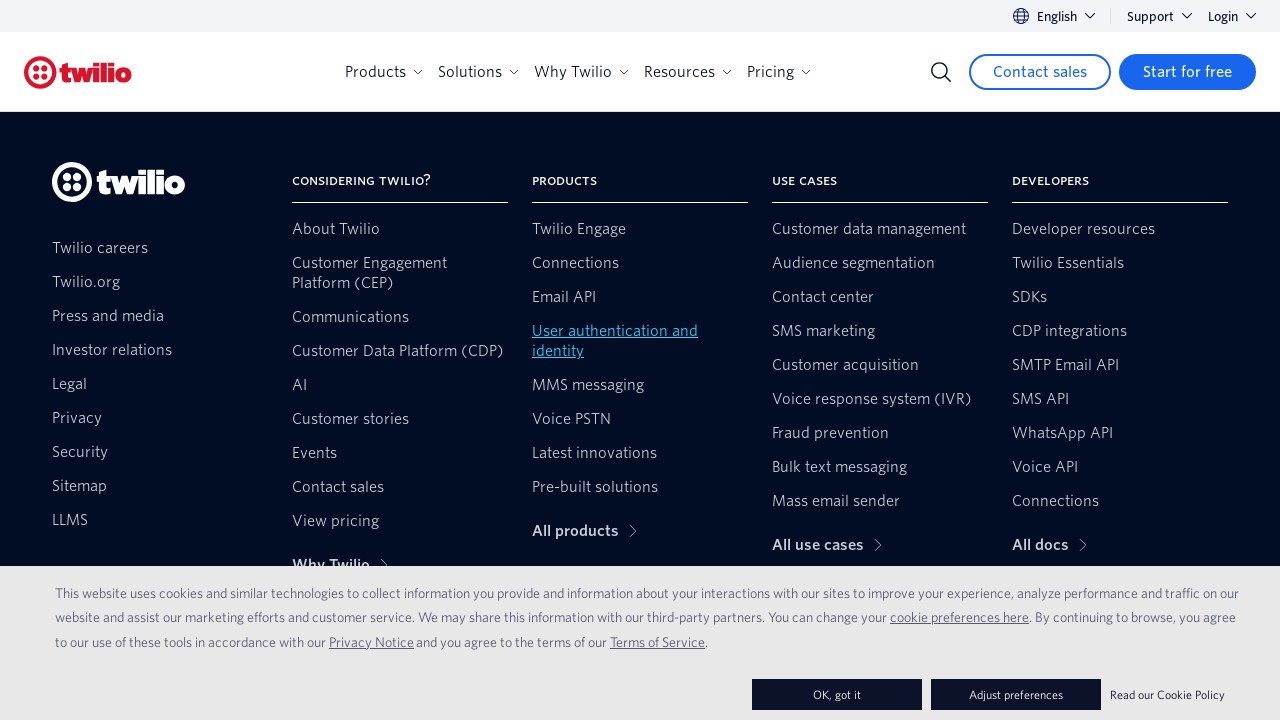

Waited 500ms after scrolling to 14000px
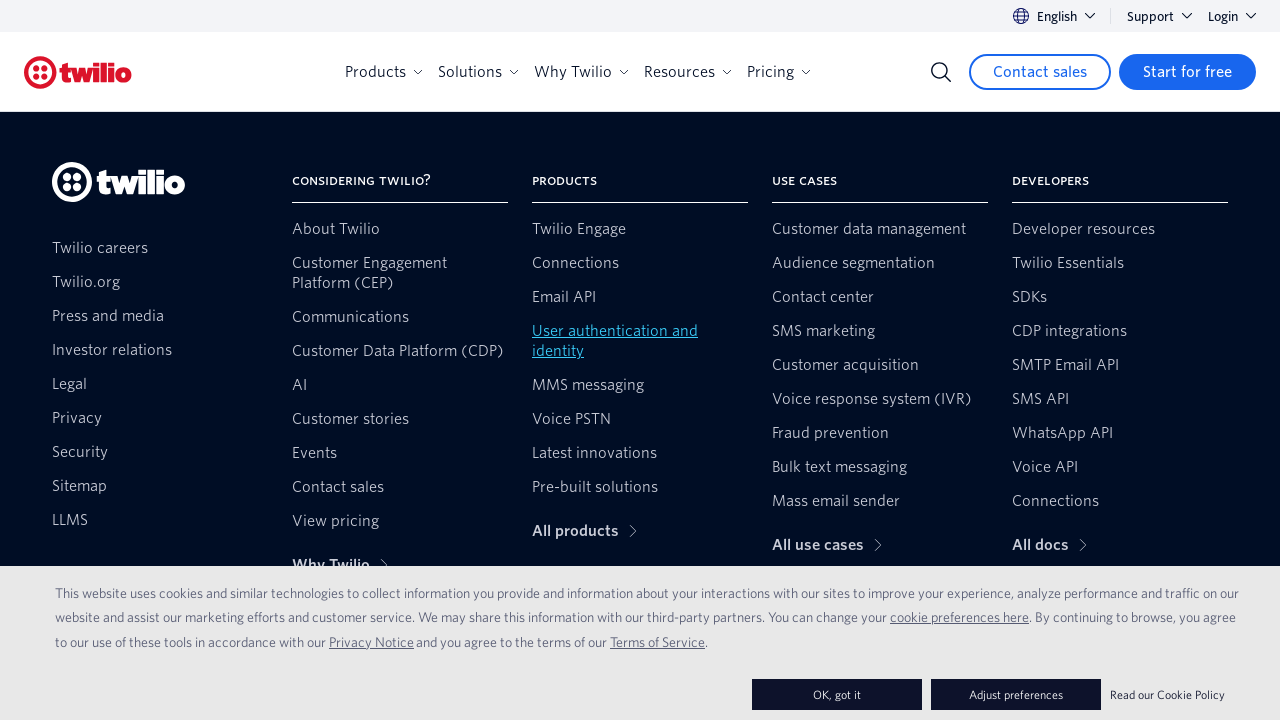

Scrolled up to position 13000px (iteration 3/11)
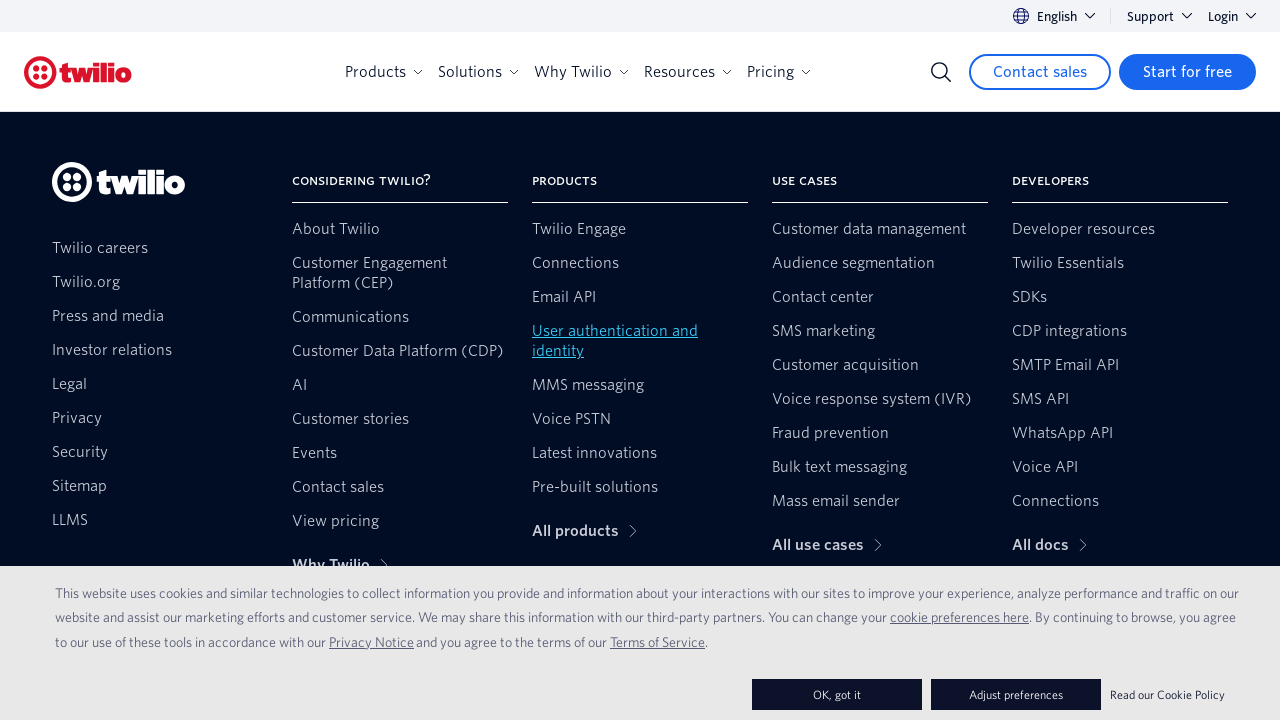

Waited 500ms after scrolling to 13000px
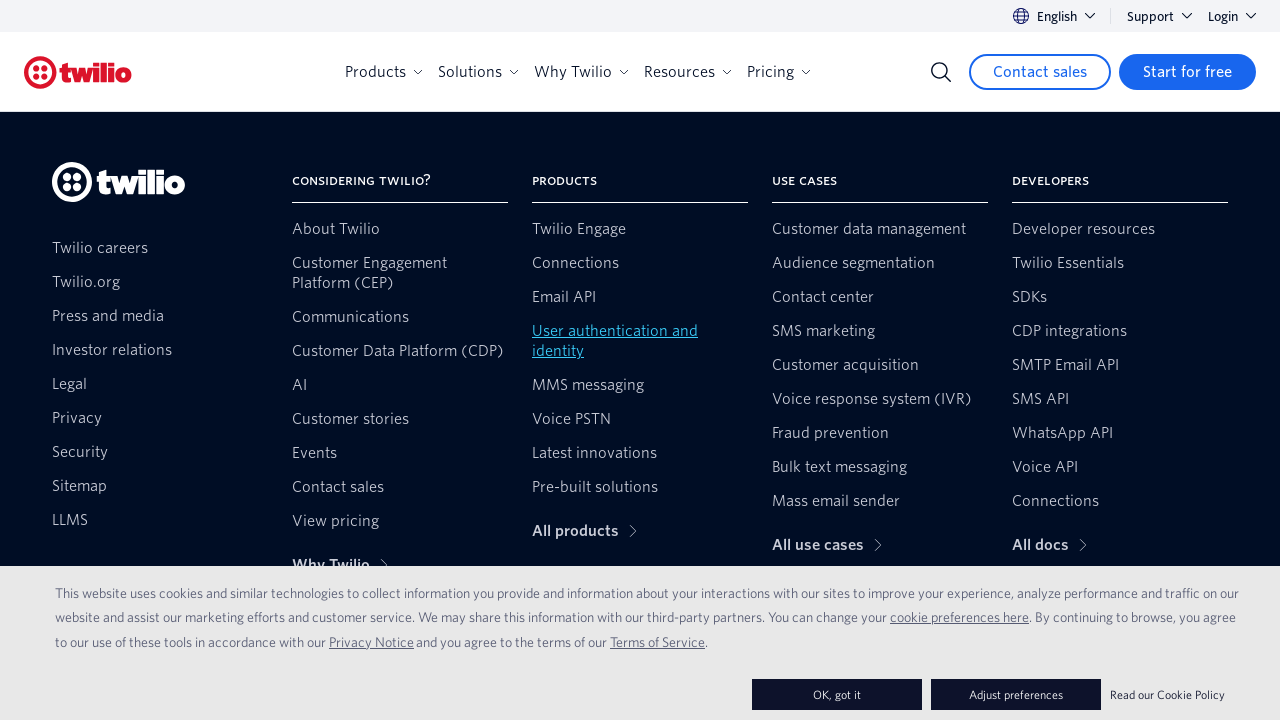

Scrolled up to position 12000px (iteration 4/11)
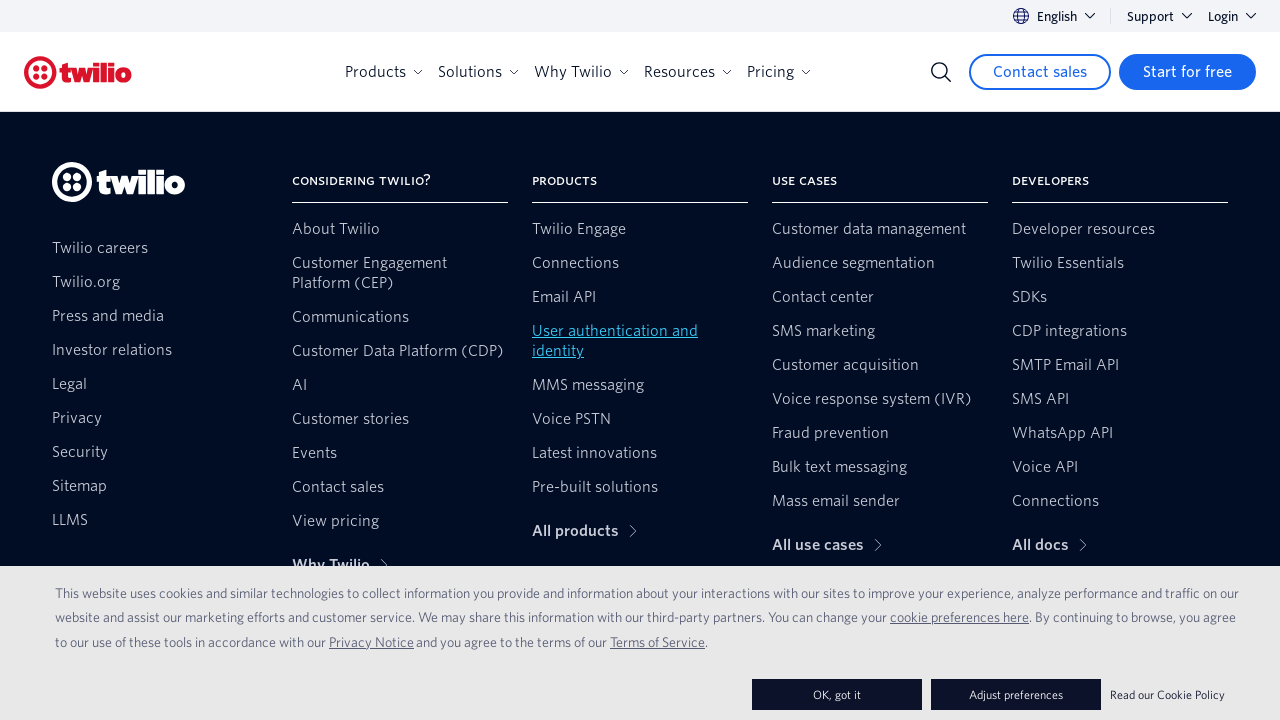

Waited 500ms after scrolling to 12000px
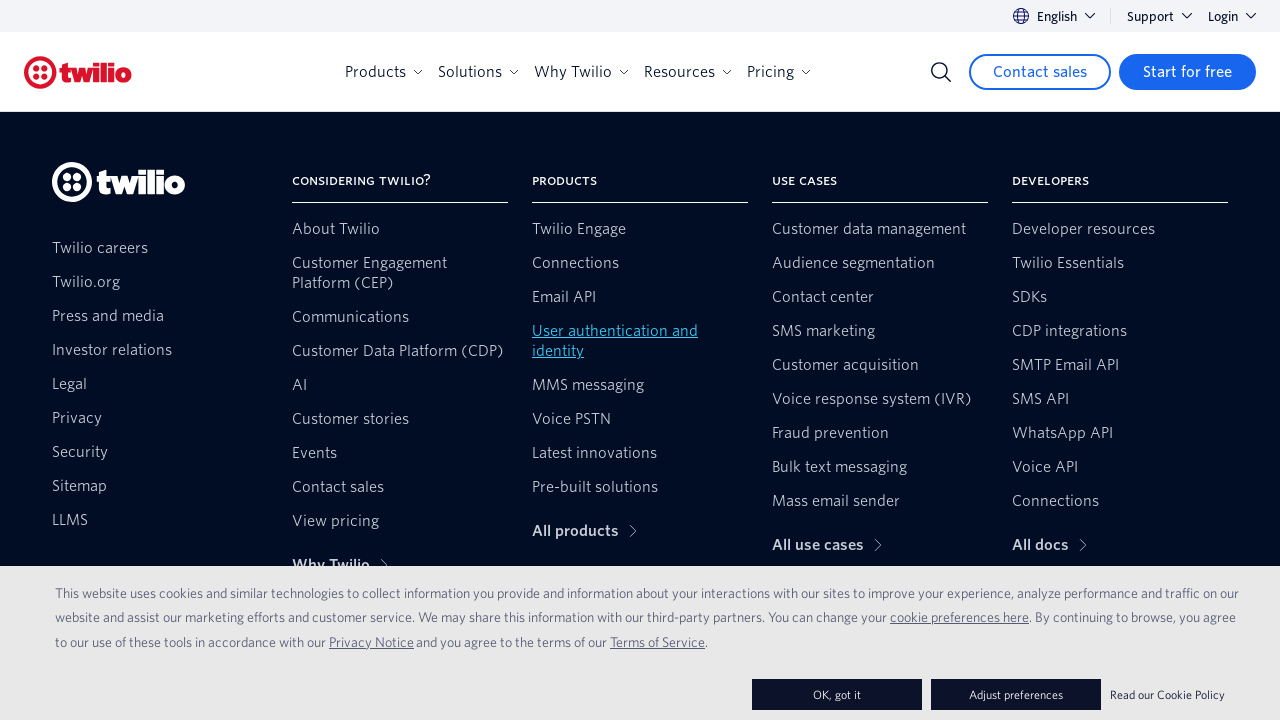

Scrolled up to position 11000px (iteration 5/11)
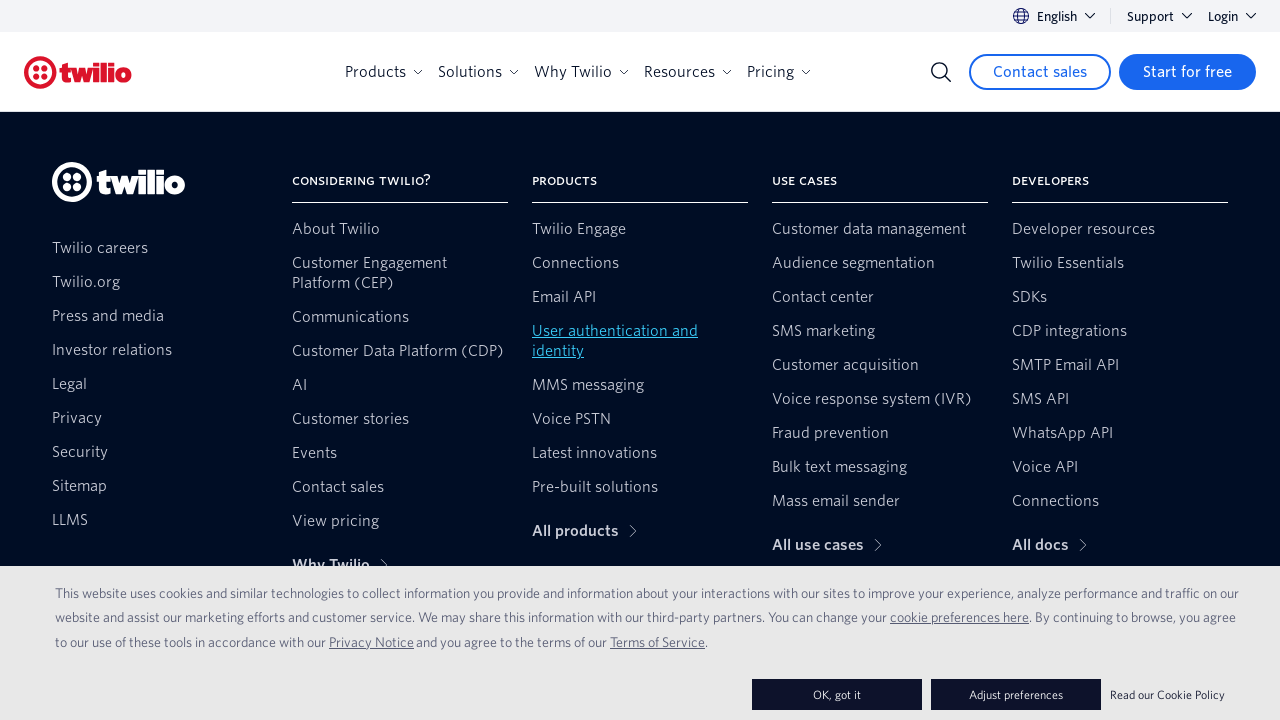

Waited 500ms after scrolling to 11000px
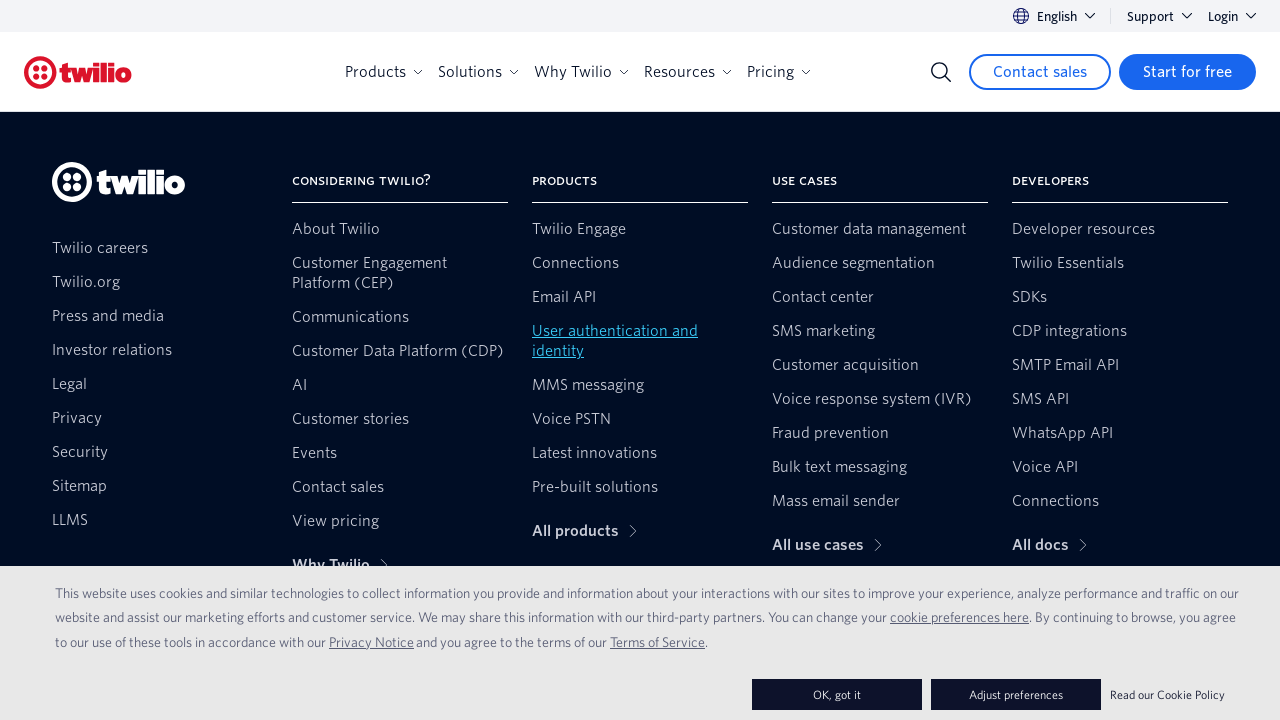

Scrolled up to position 10000px (iteration 6/11)
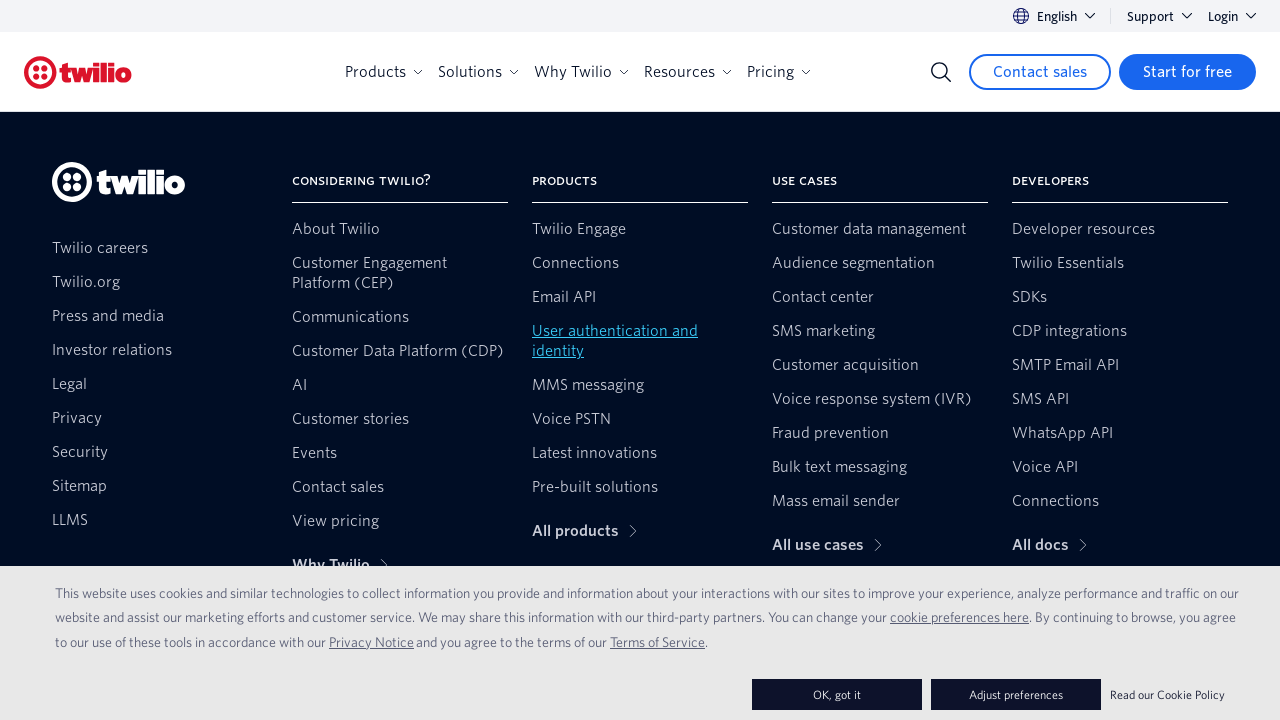

Waited 500ms after scrolling to 10000px
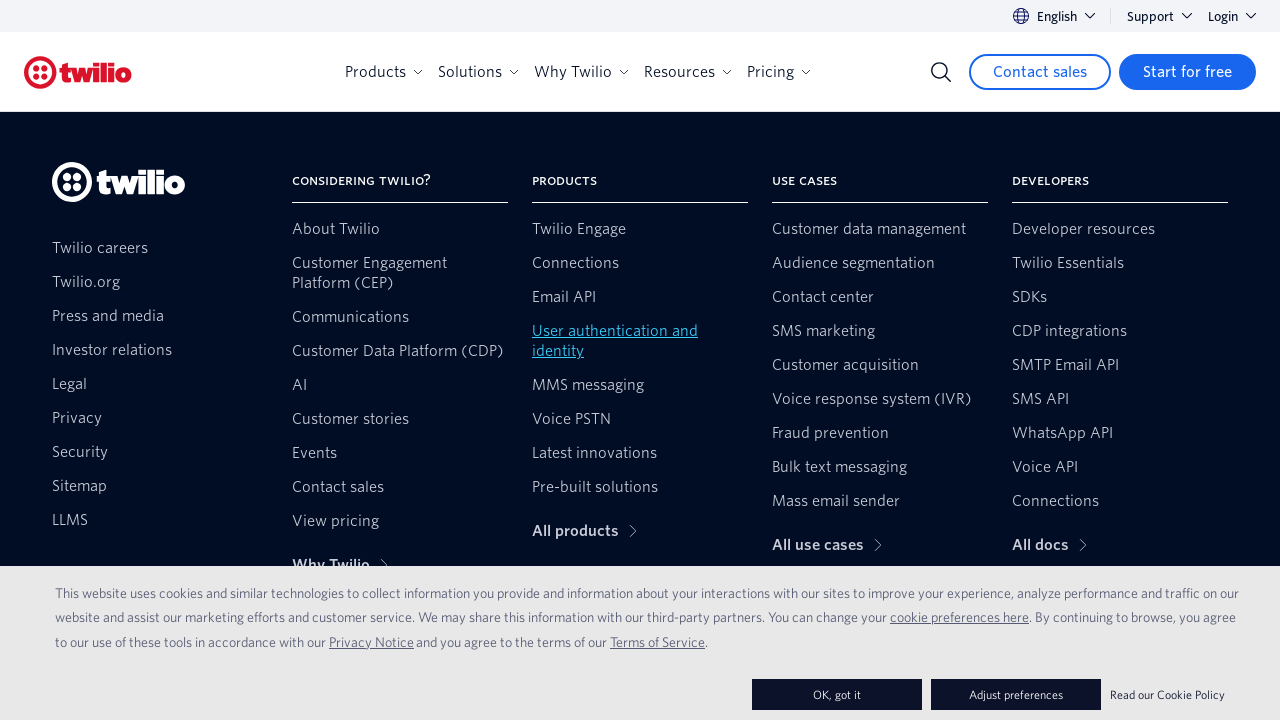

Scrolled up to position 9000px (iteration 7/11)
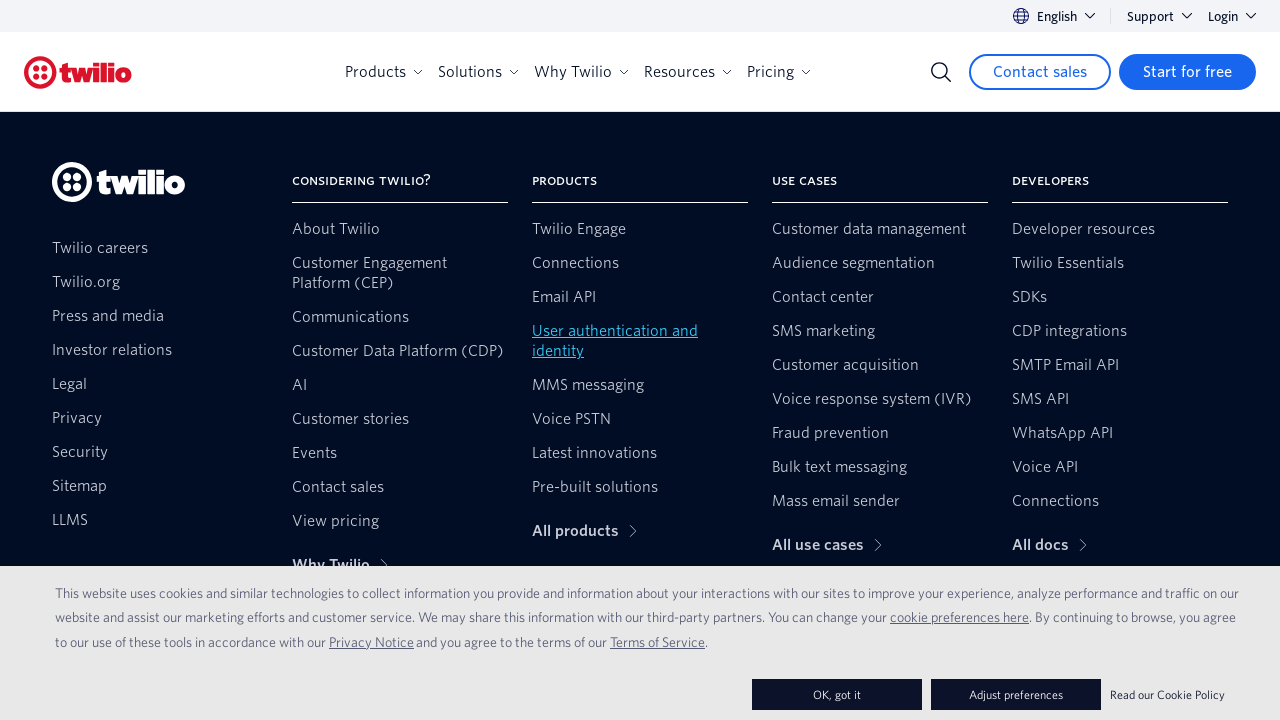

Waited 500ms after scrolling to 9000px
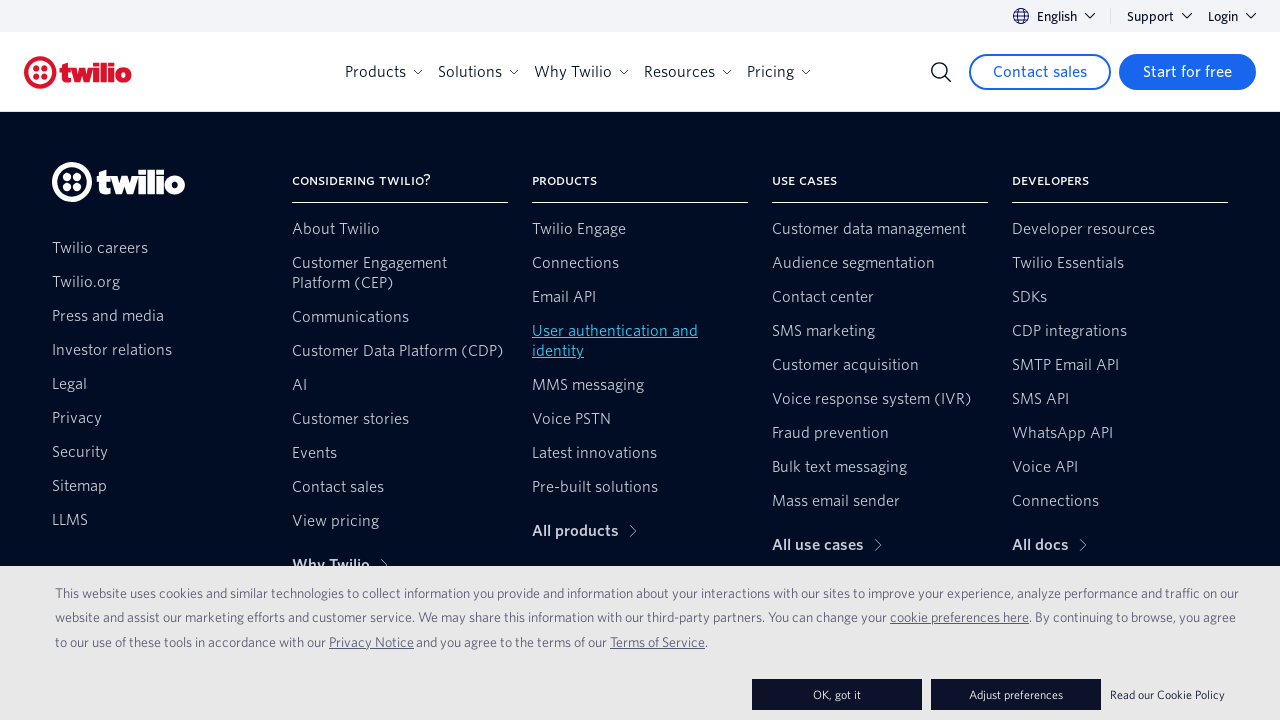

Scrolled up to position 8000px (iteration 8/11)
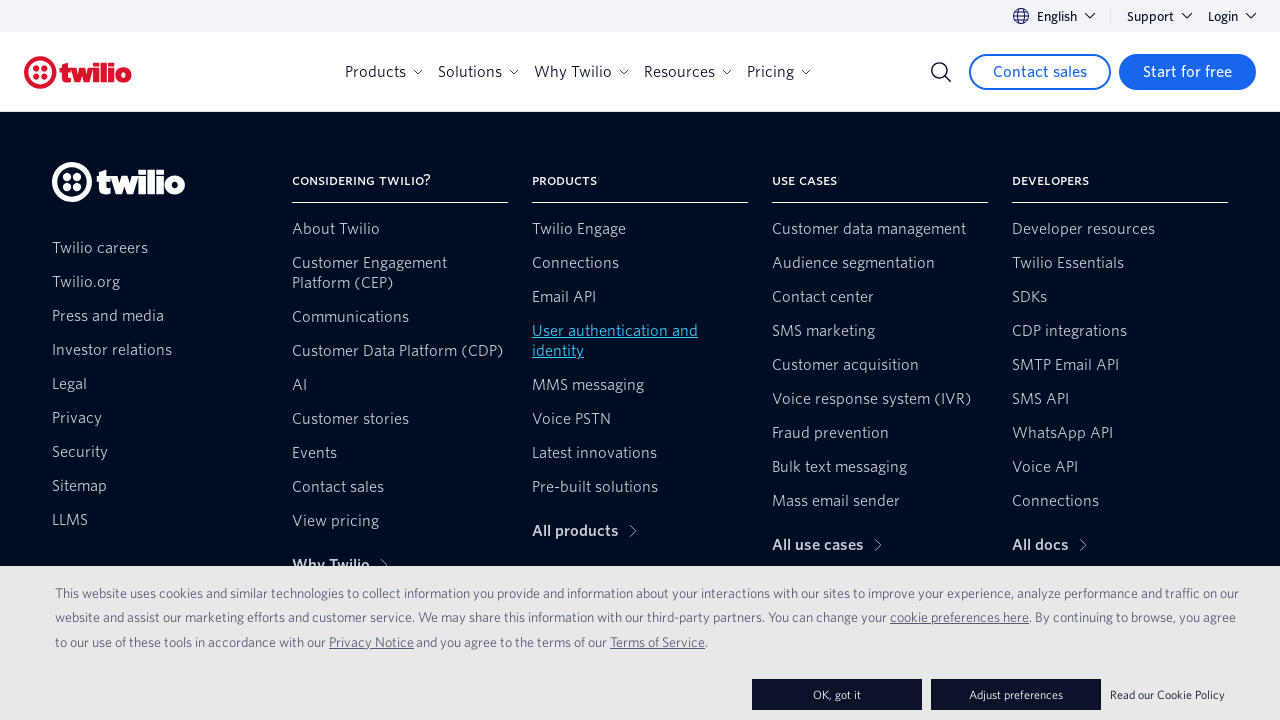

Waited 500ms after scrolling to 8000px
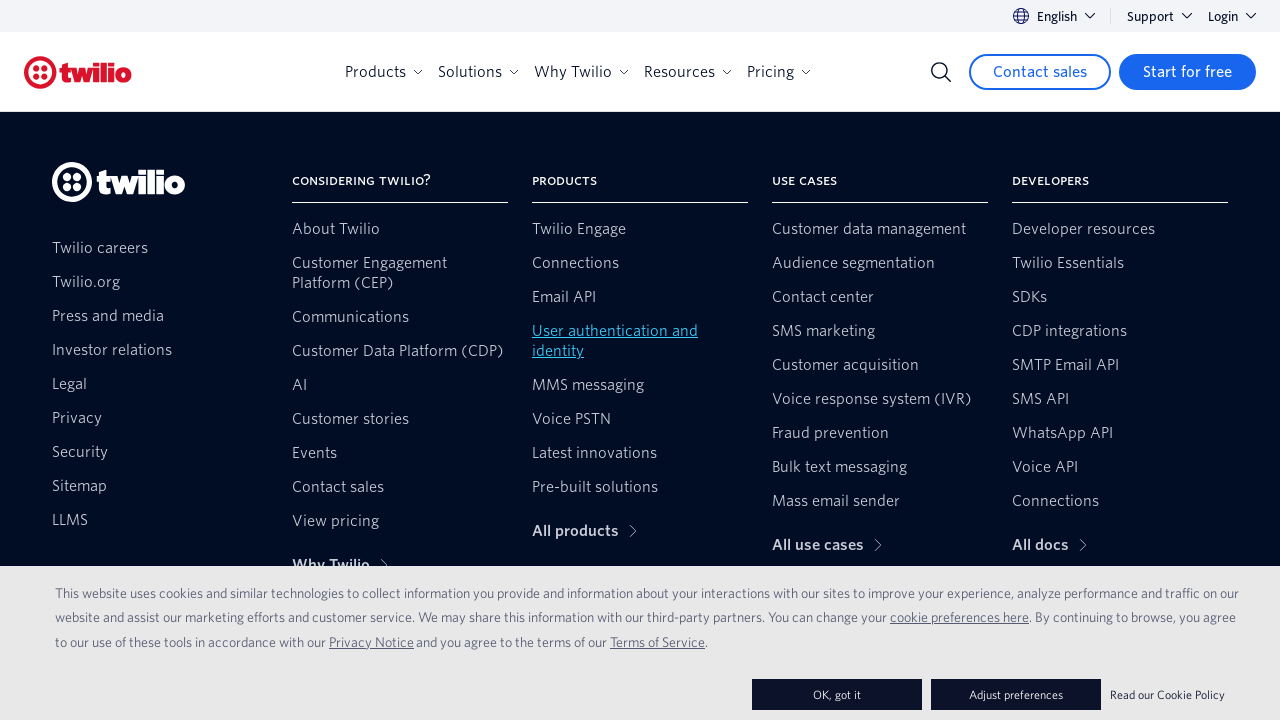

Scrolled up to position 7000px (iteration 9/11)
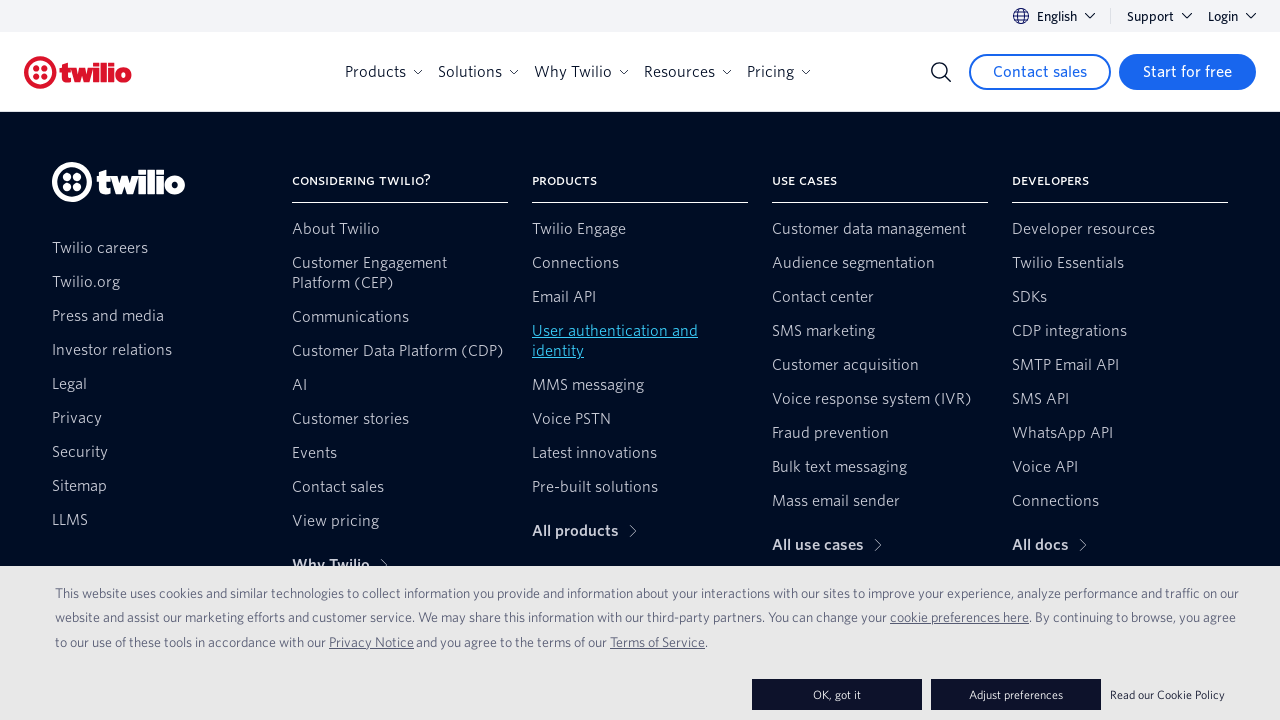

Waited 500ms after scrolling to 7000px
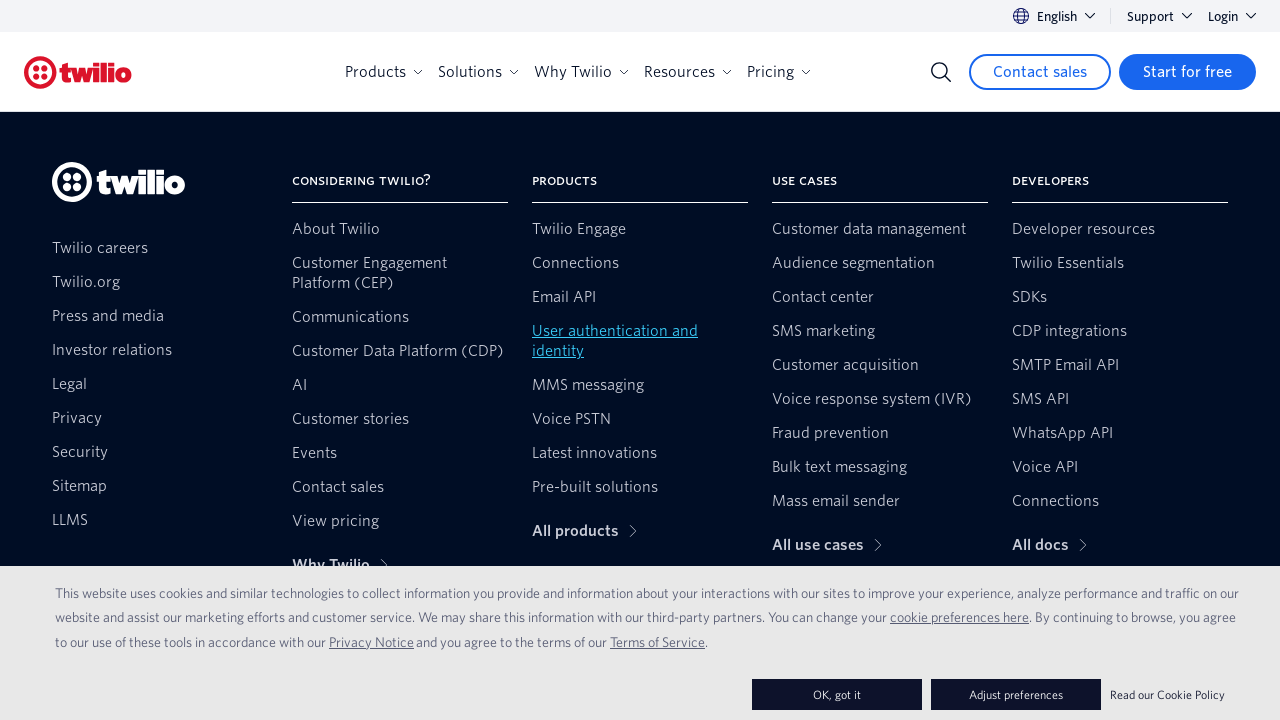

Scrolled up to position 6000px (iteration 10/11)
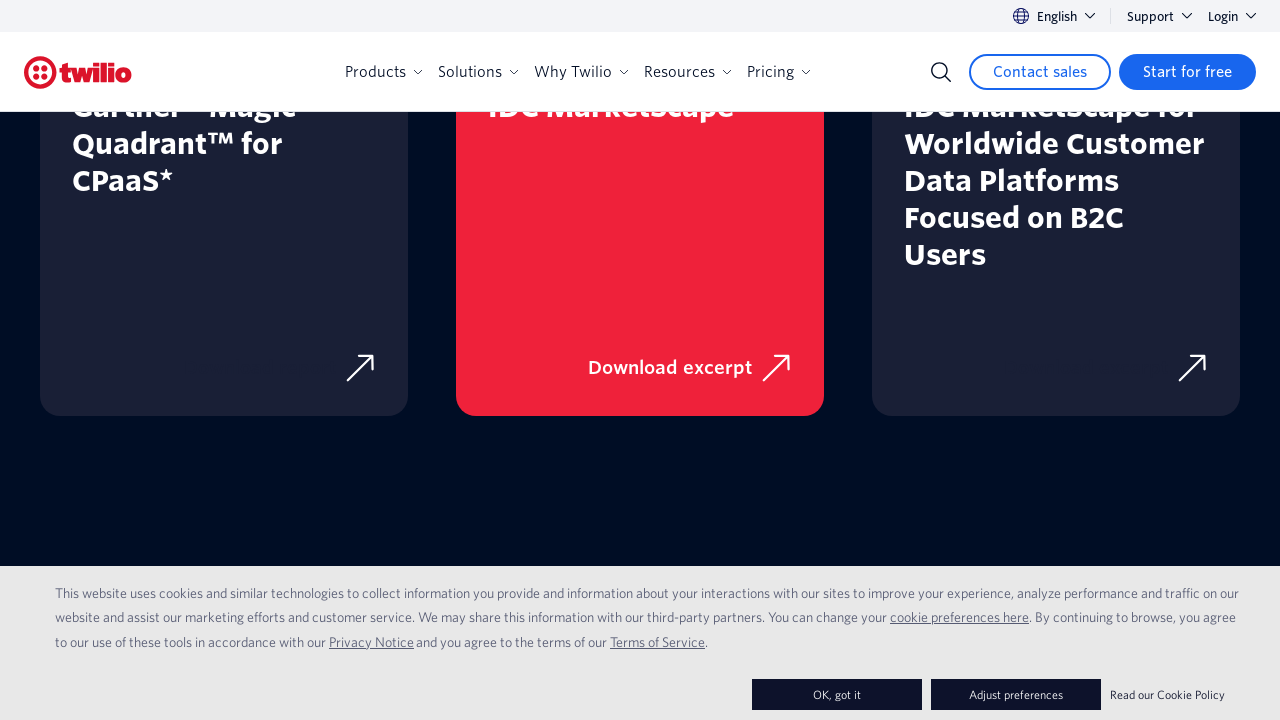

Waited 500ms after scrolling to 6000px
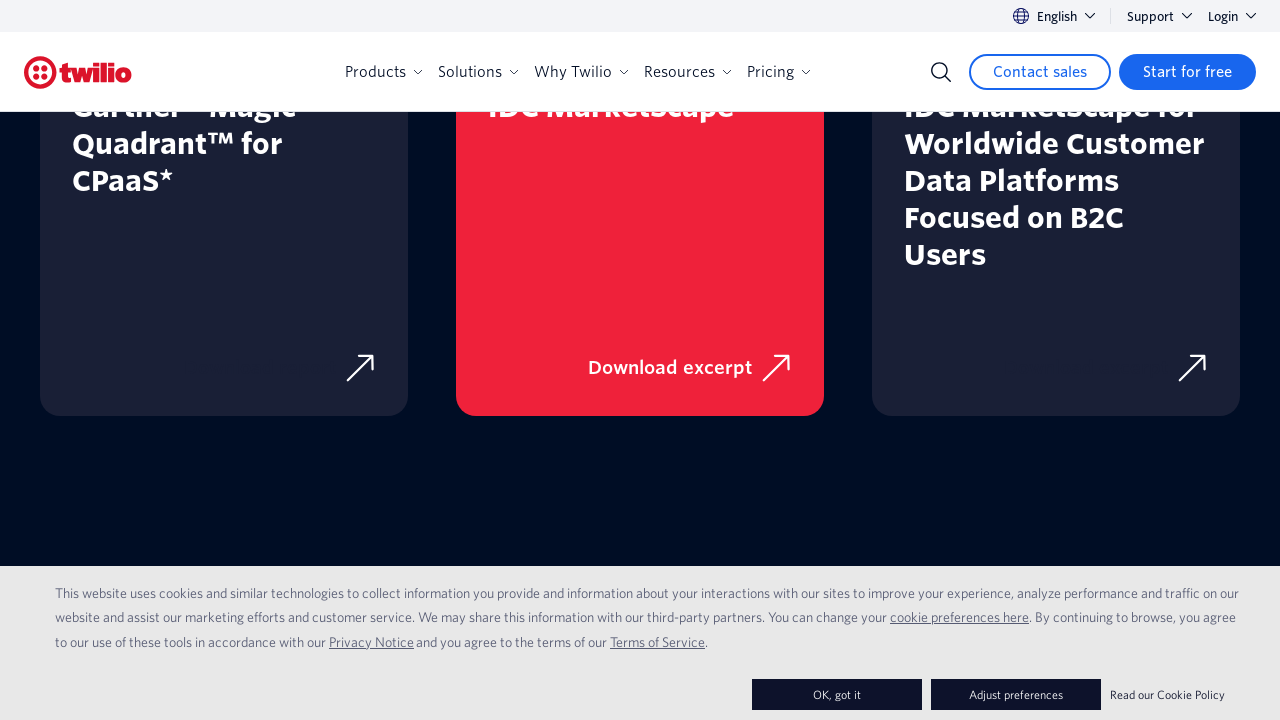

Scrolled up to position 5000px (iteration 11/11)
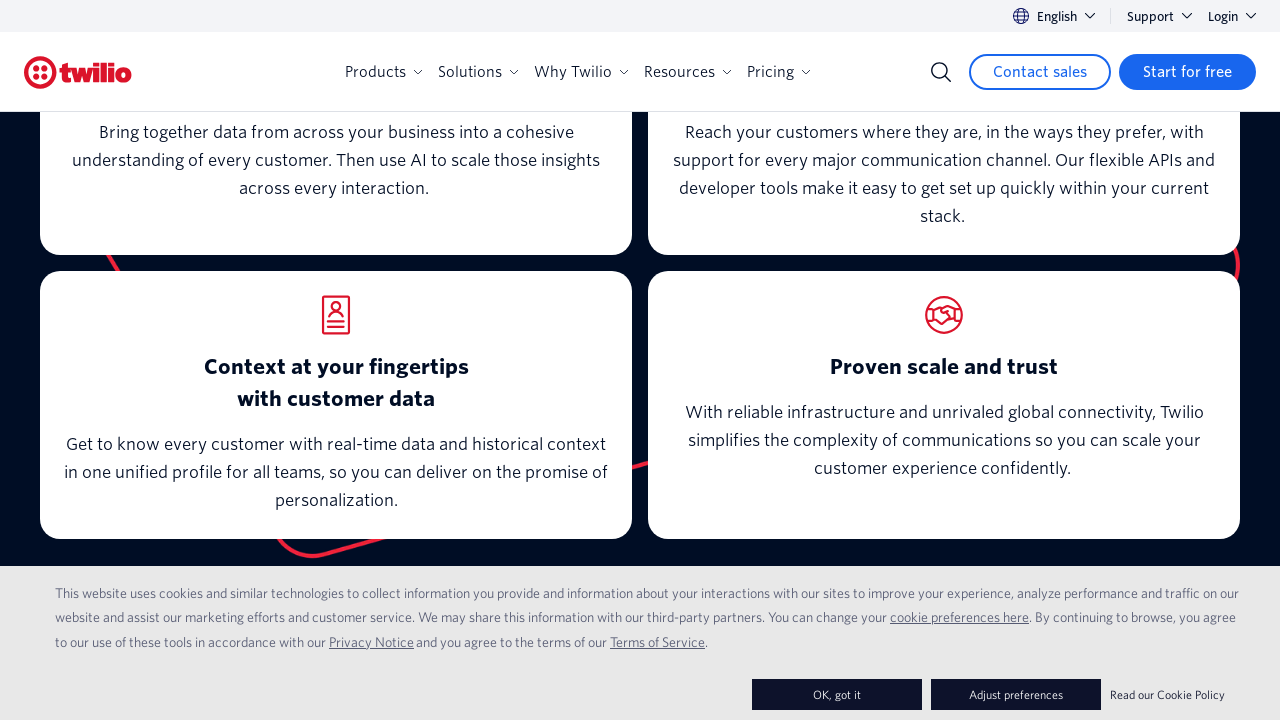

Waited 500ms after scrolling to 5000px
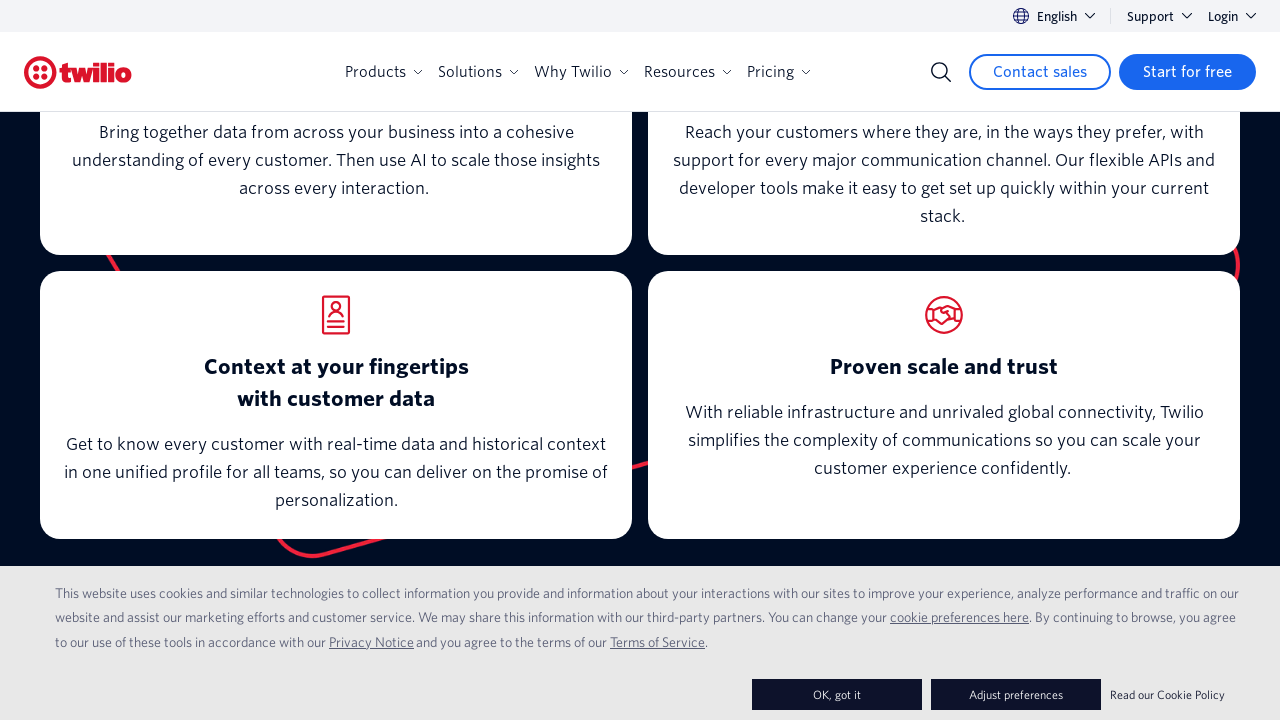

Scrolled to top of page
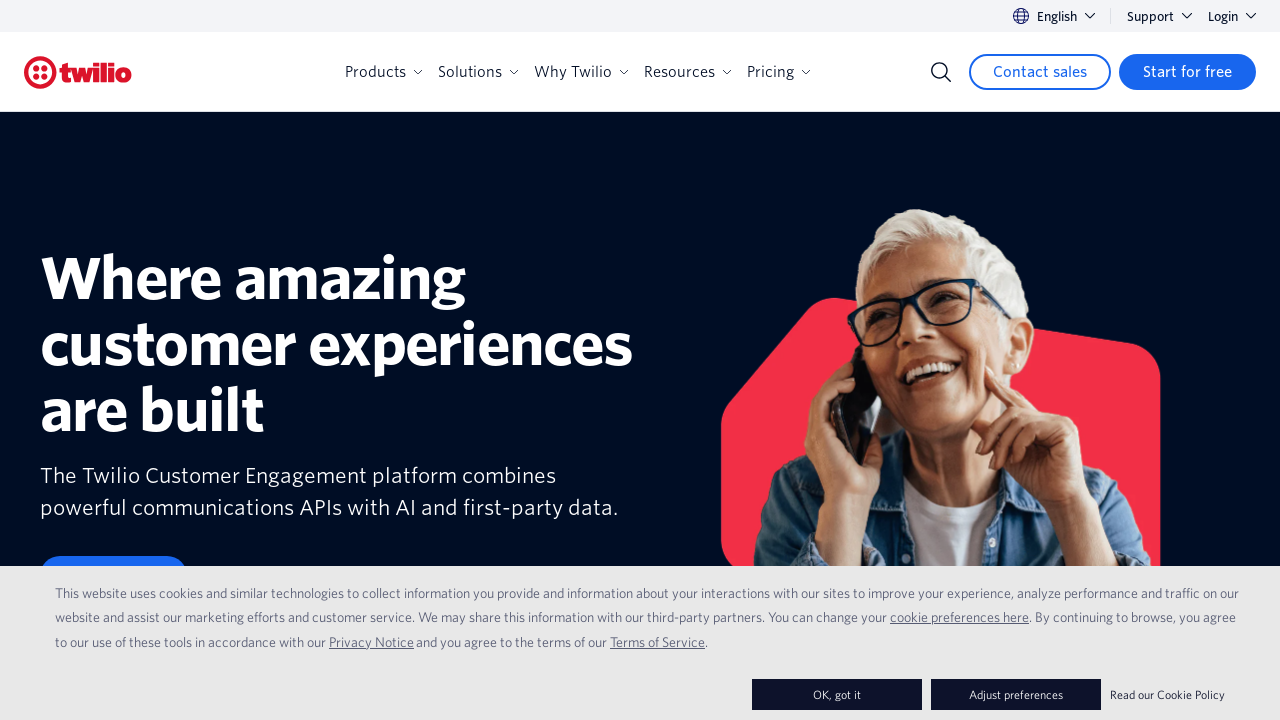

Scrolled down to position 1000px (second scroll cycle, iteration 1/20)
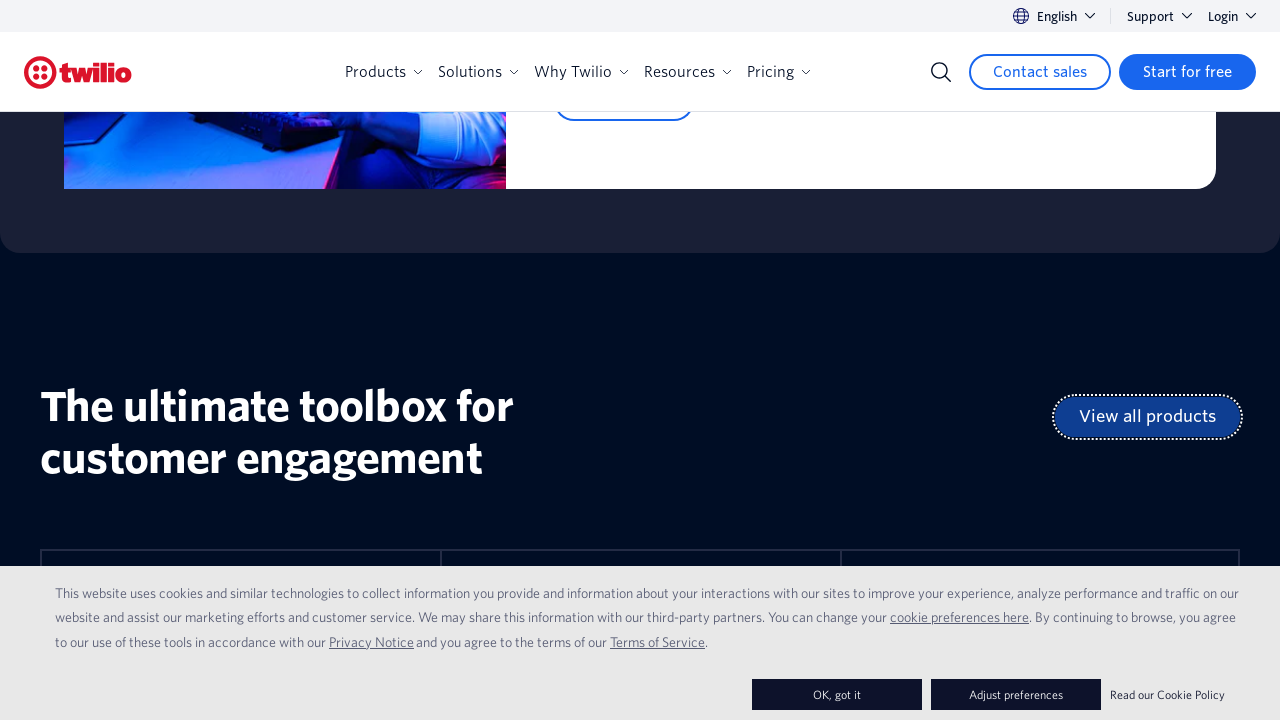

Waited 500ms after scrolling to 1000px
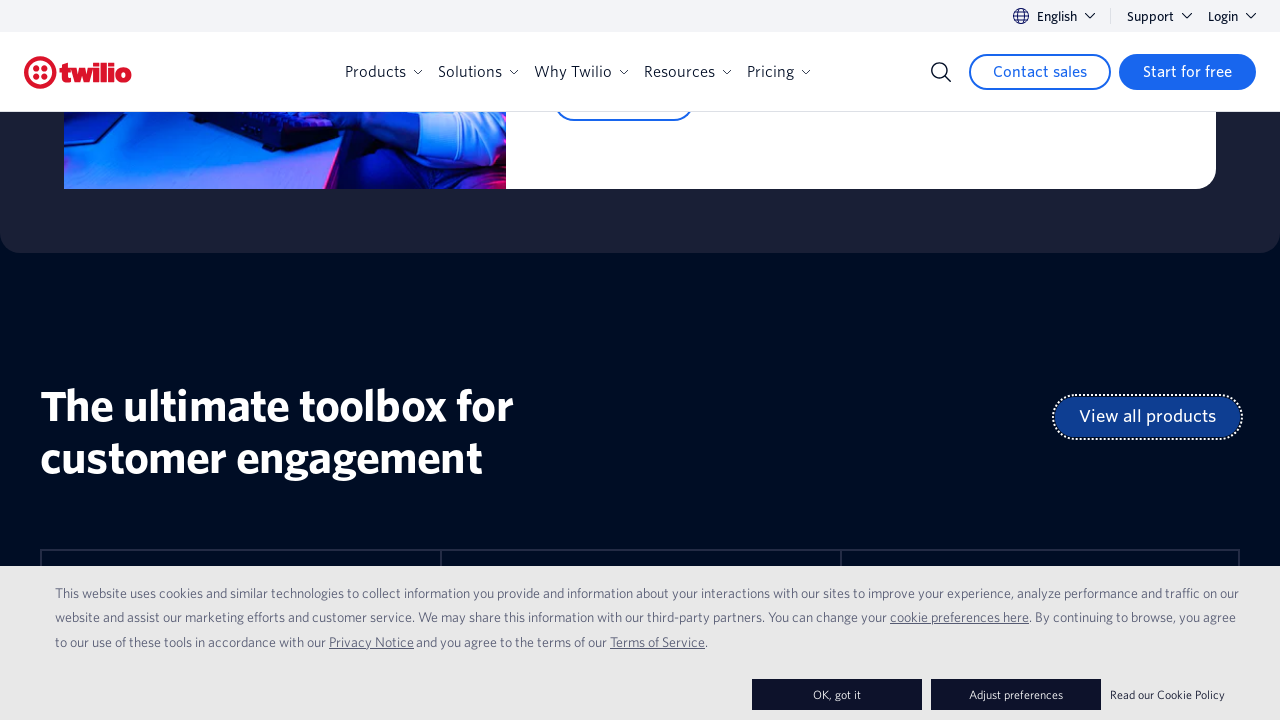

Scrolled down to position 2000px (second scroll cycle, iteration 2/20)
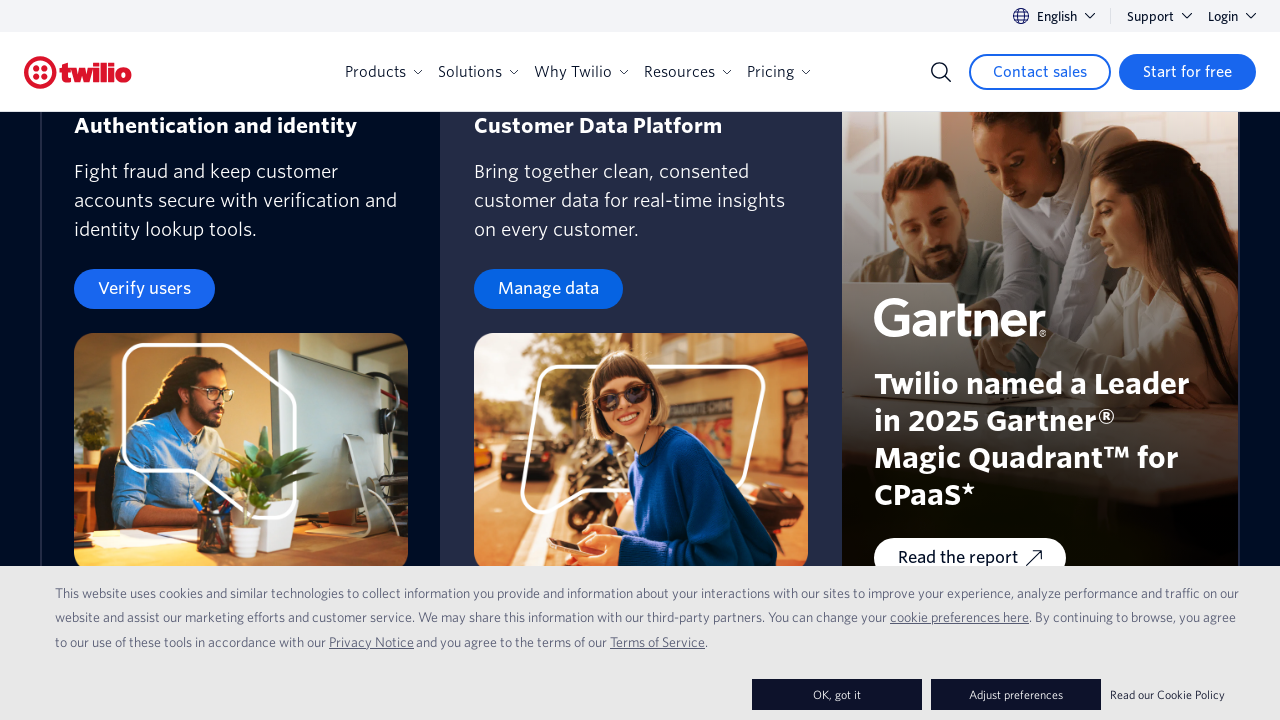

Waited 500ms after scrolling to 2000px
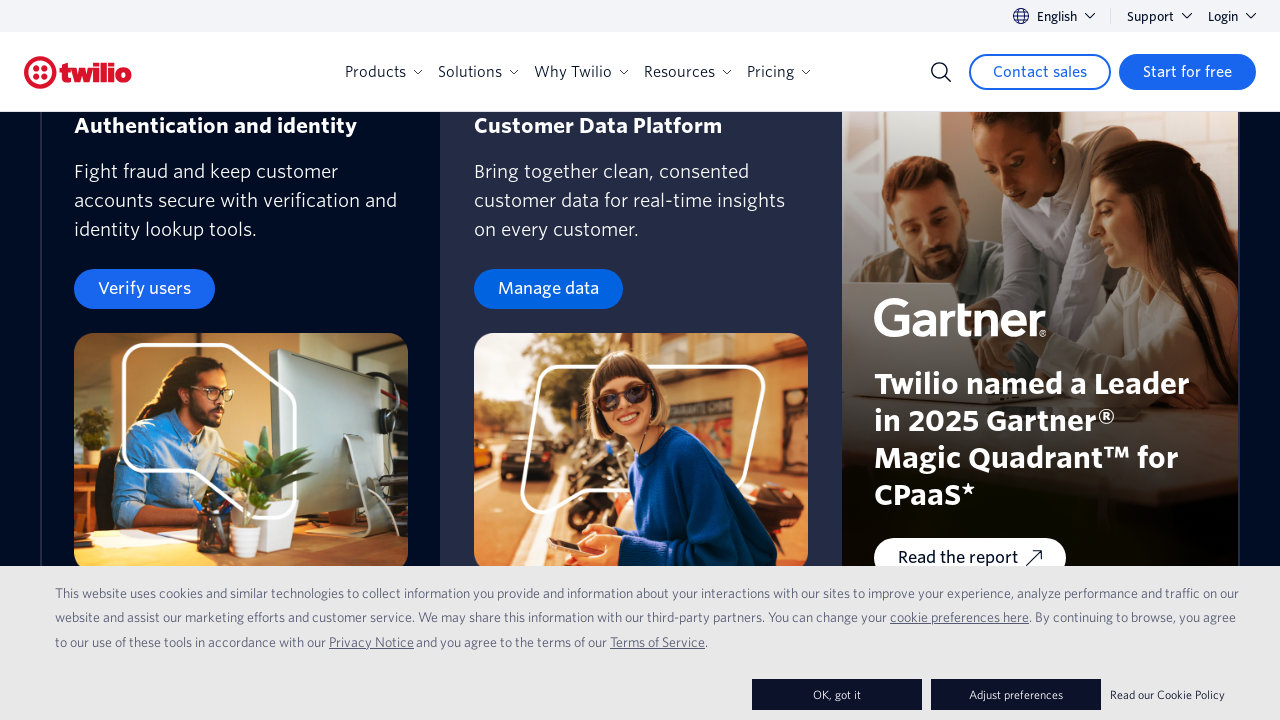

Scrolled down to position 3000px (second scroll cycle, iteration 3/20)
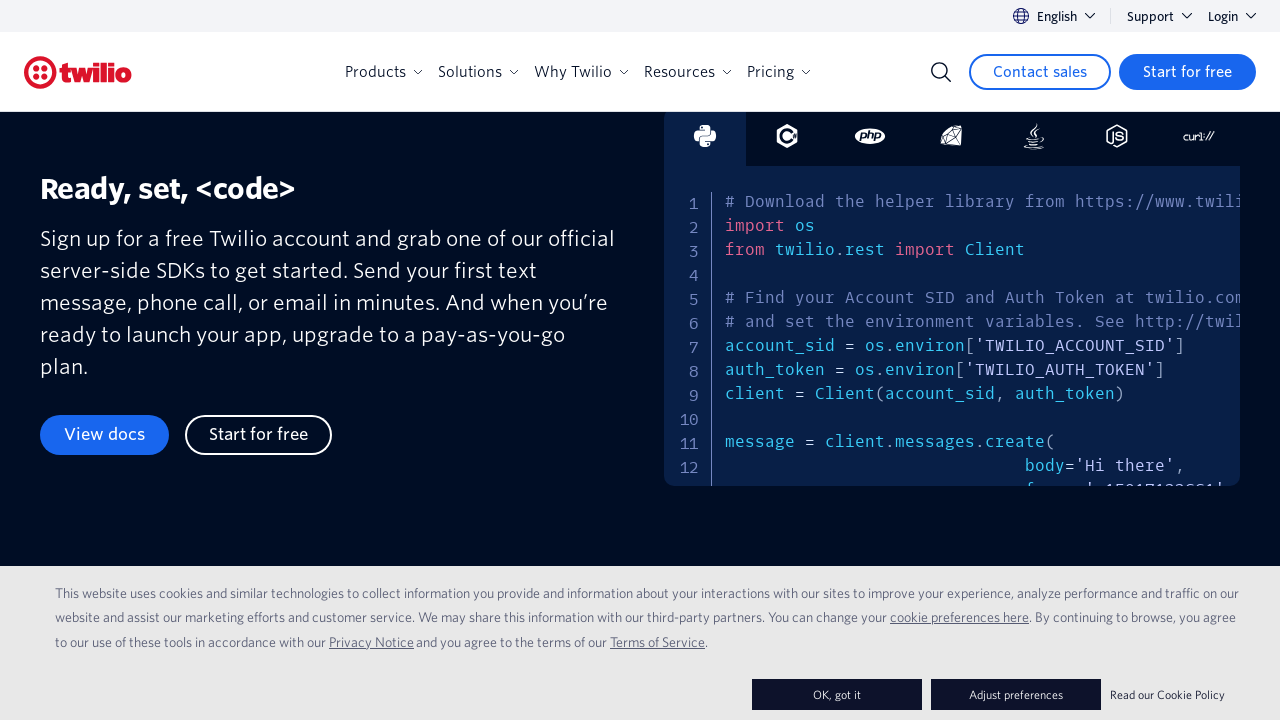

Waited 500ms after scrolling to 3000px
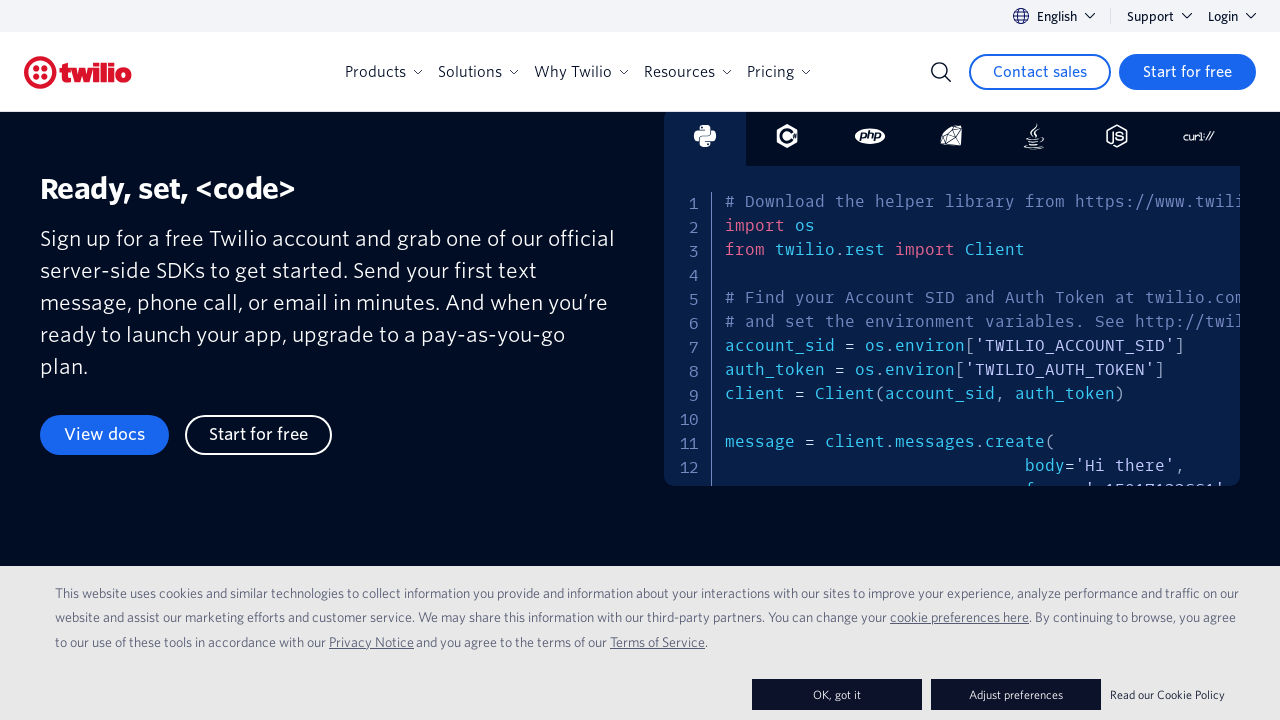

Scrolled down to position 4000px (second scroll cycle, iteration 4/20)
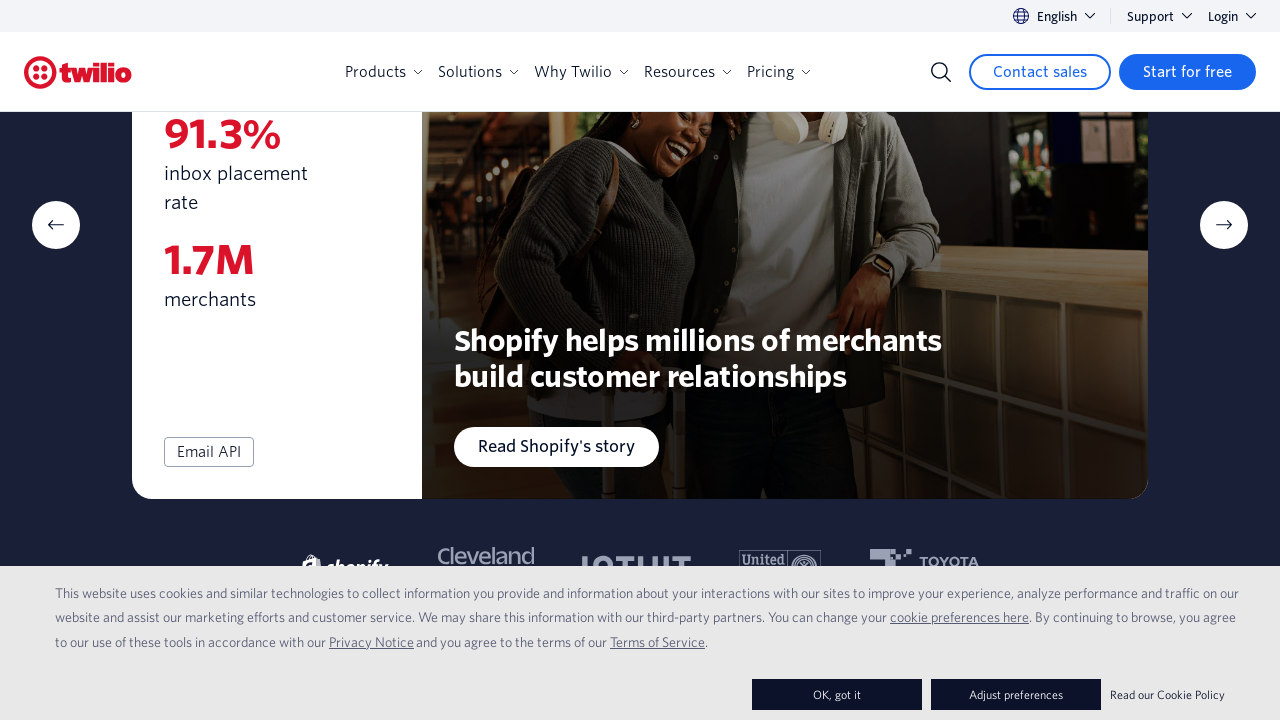

Waited 500ms after scrolling to 4000px
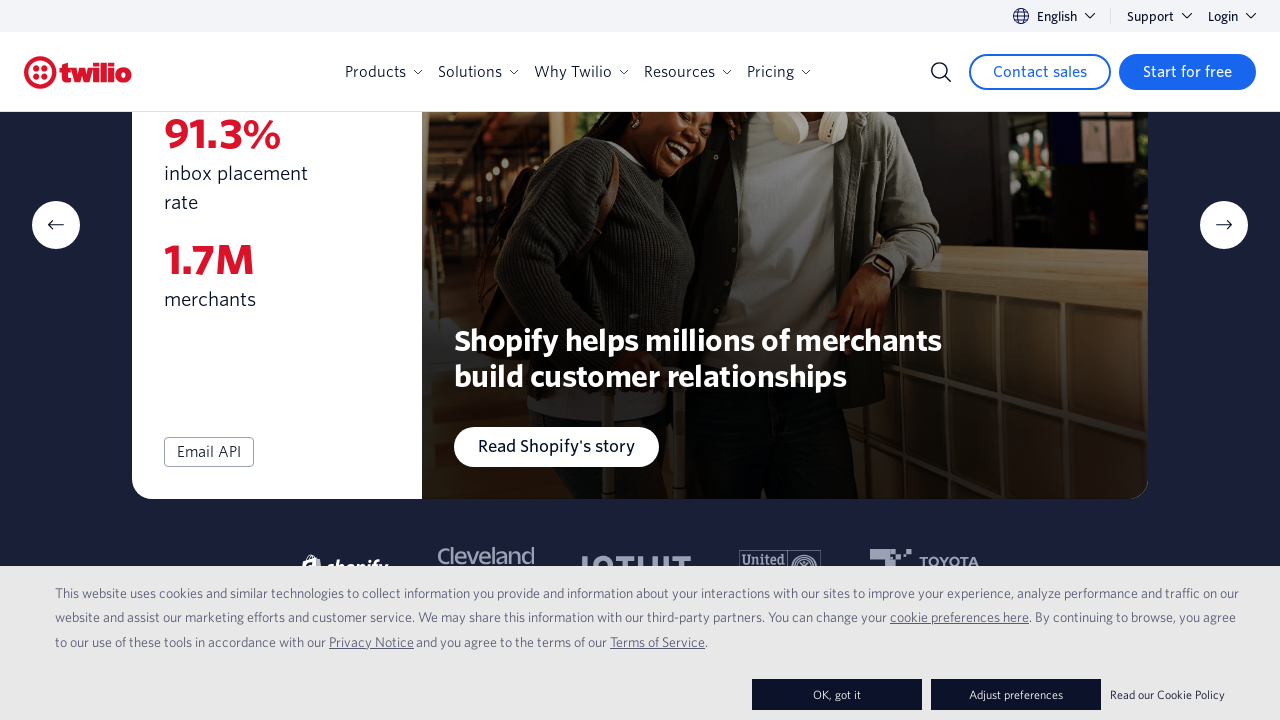

Scrolled down to position 5000px (second scroll cycle, iteration 5/20)
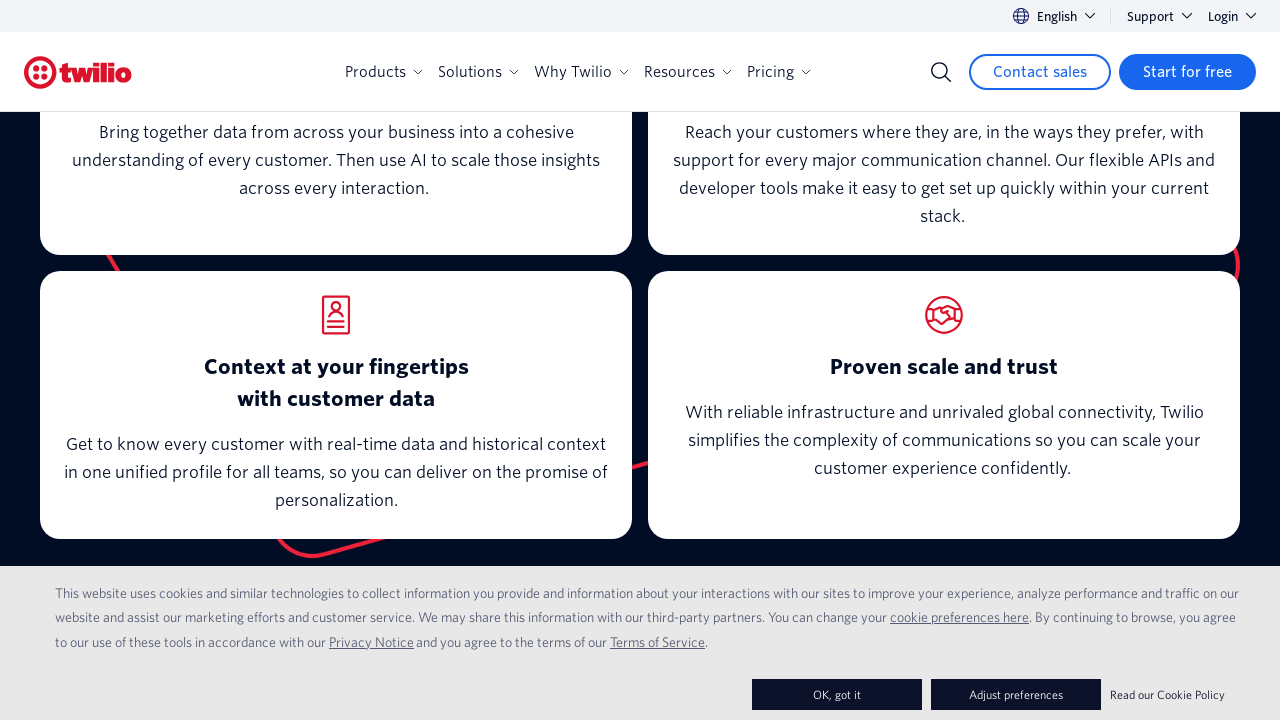

Waited 500ms after scrolling to 5000px
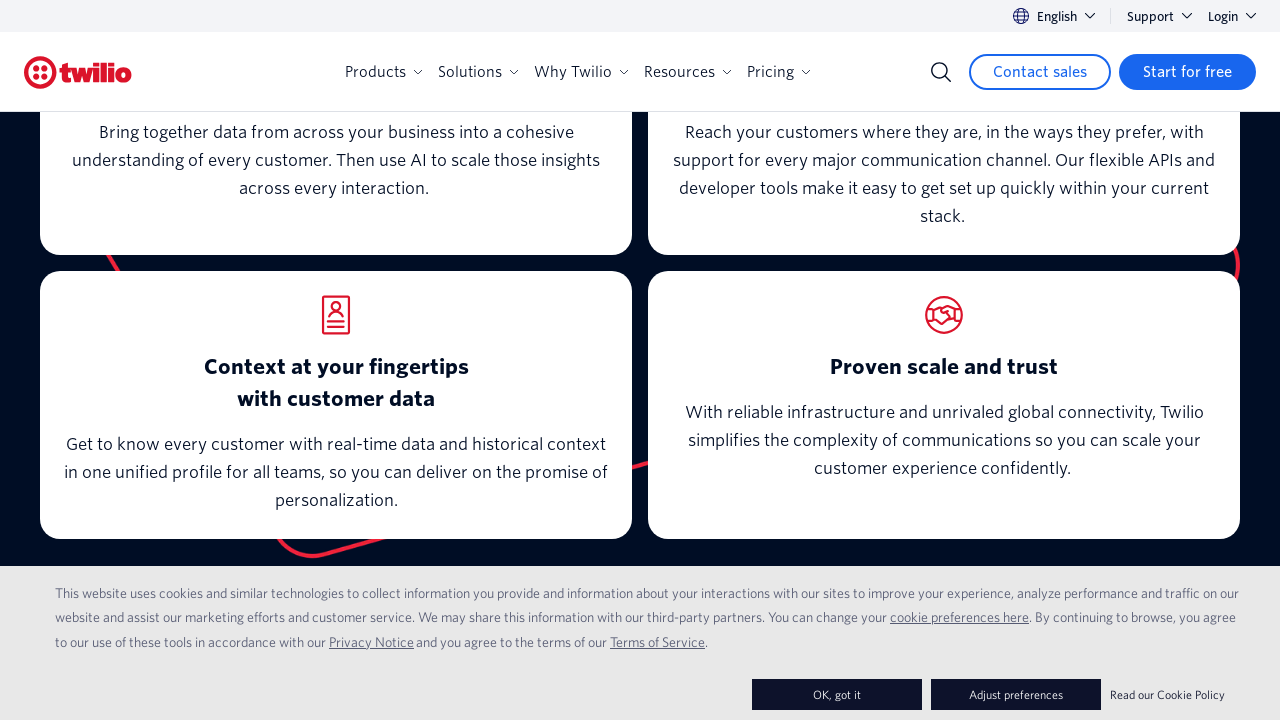

Scrolled down to position 6000px (second scroll cycle, iteration 6/20)
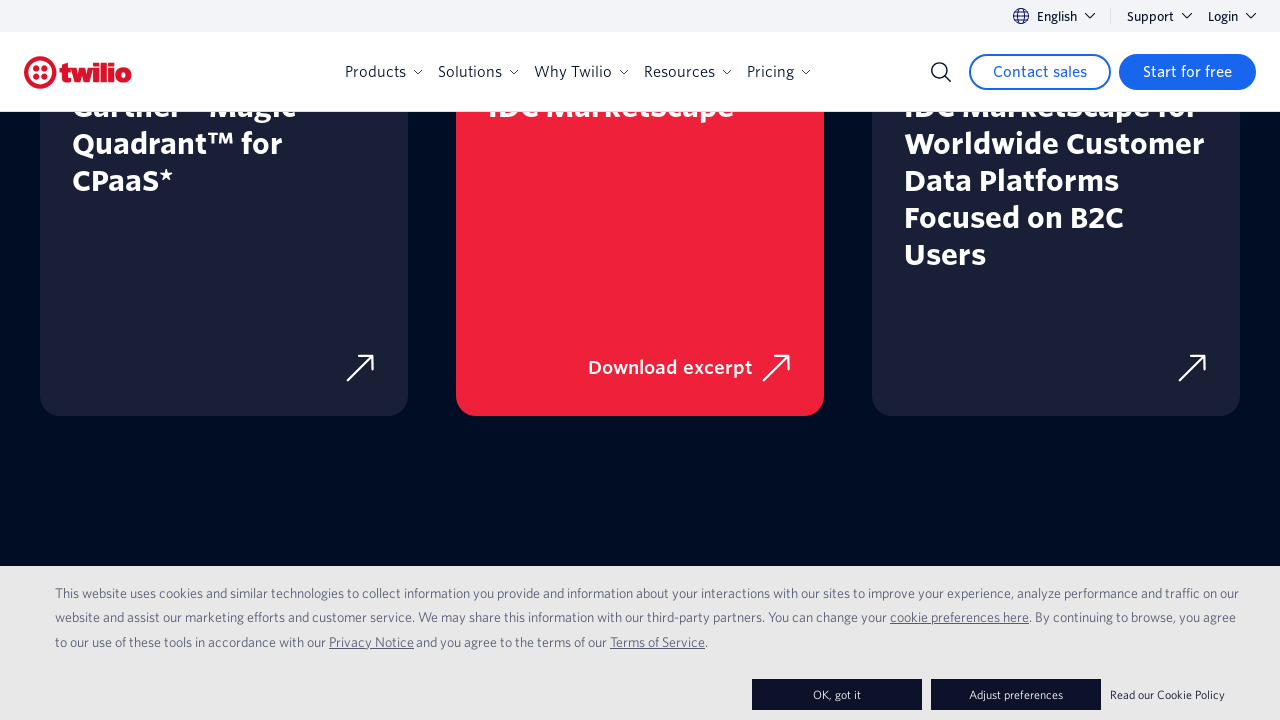

Waited 500ms after scrolling to 6000px
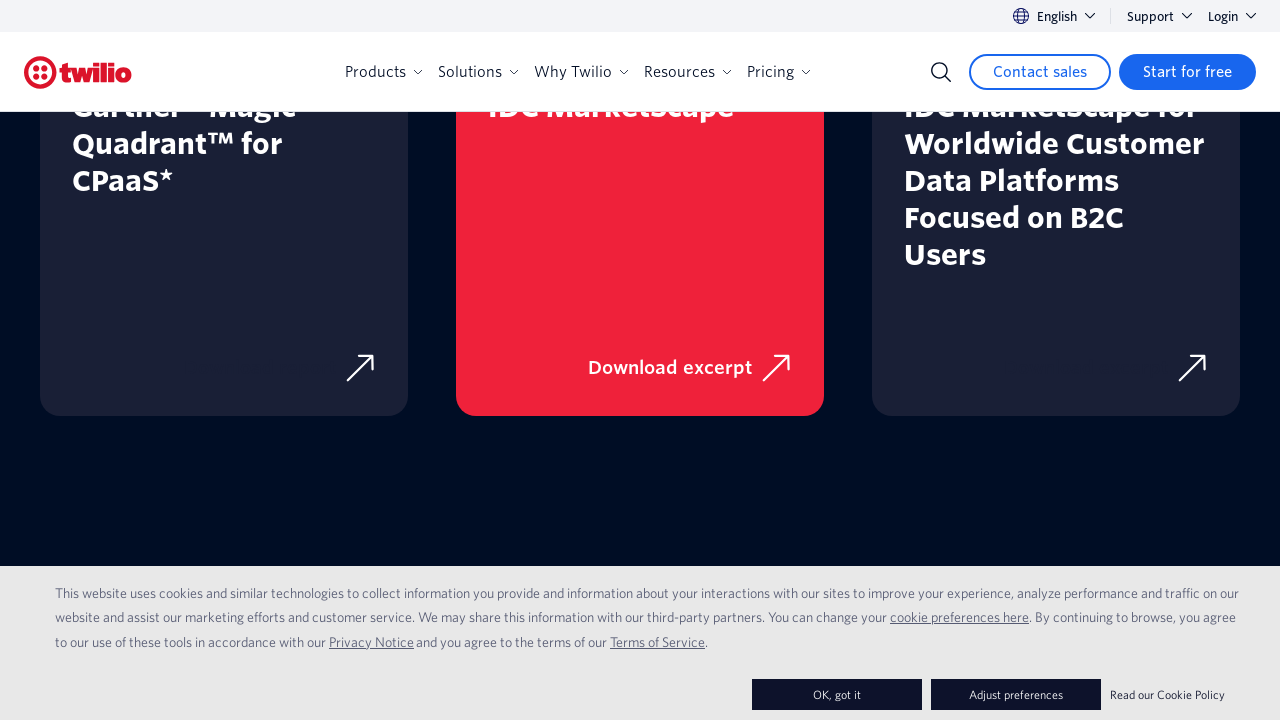

Scrolled down to position 7000px (second scroll cycle, iteration 7/20)
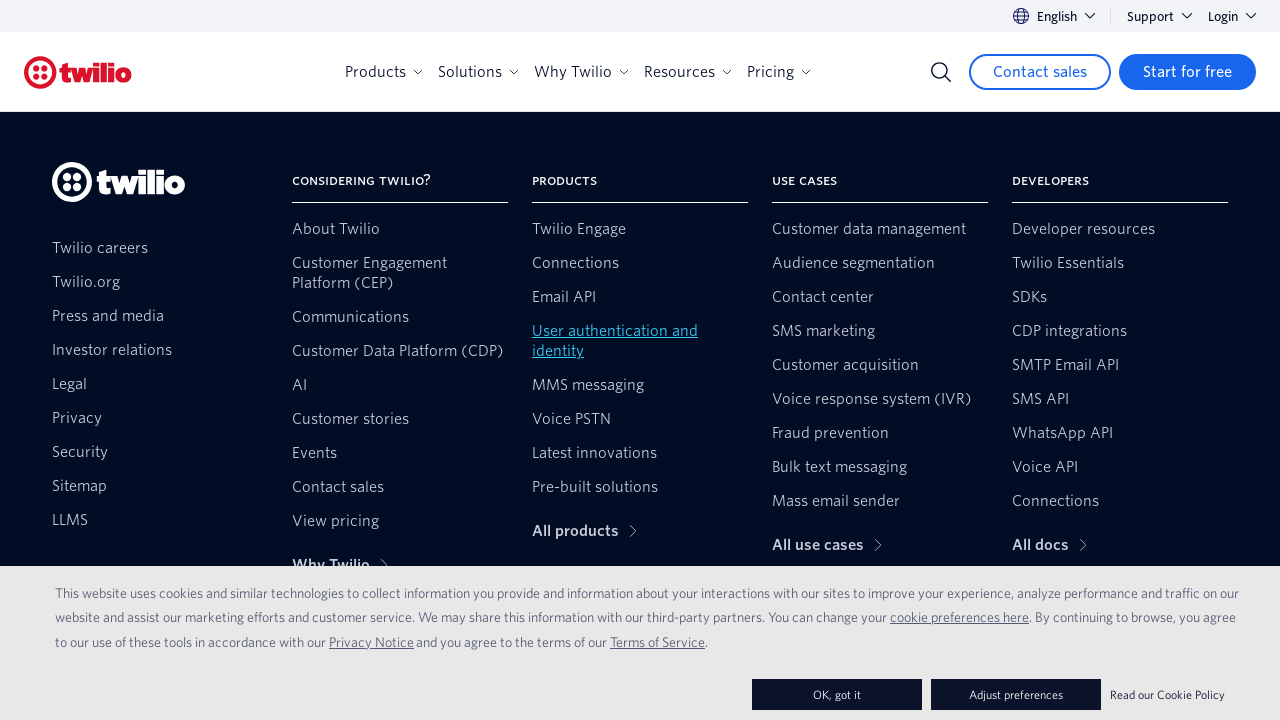

Waited 500ms after scrolling to 7000px
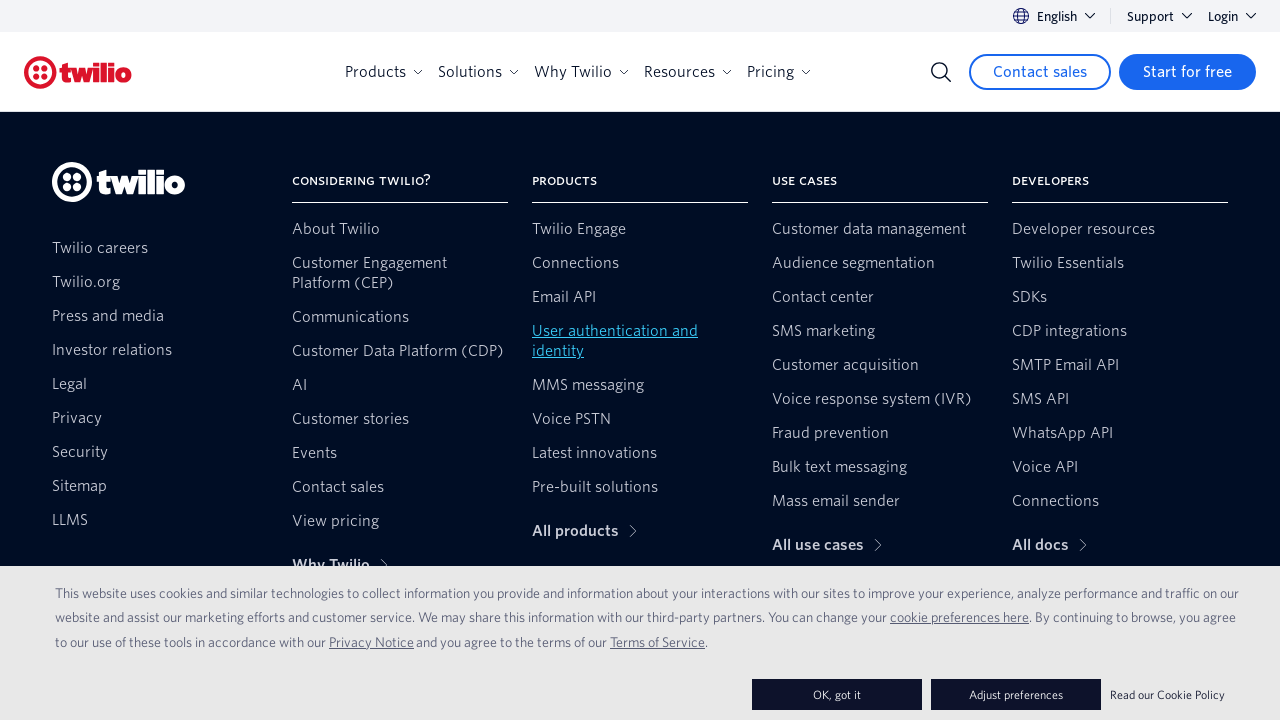

Scrolled down to position 8000px (second scroll cycle, iteration 8/20)
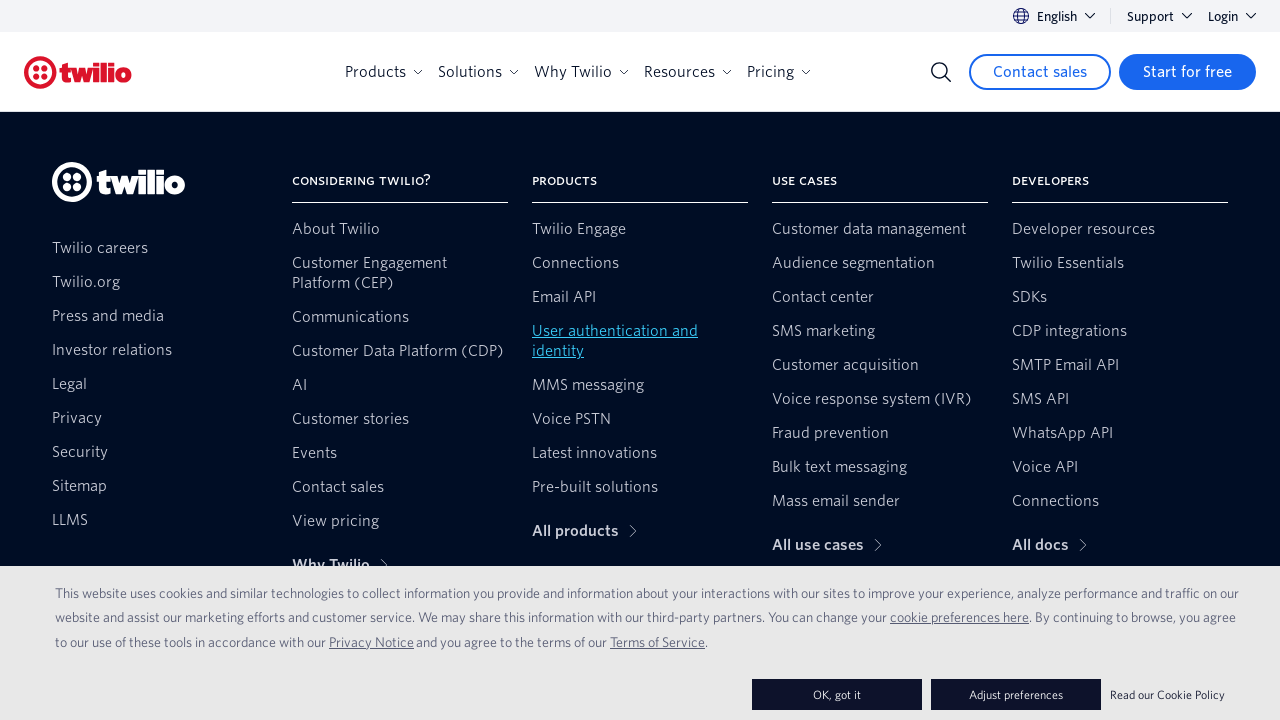

Waited 500ms after scrolling to 8000px
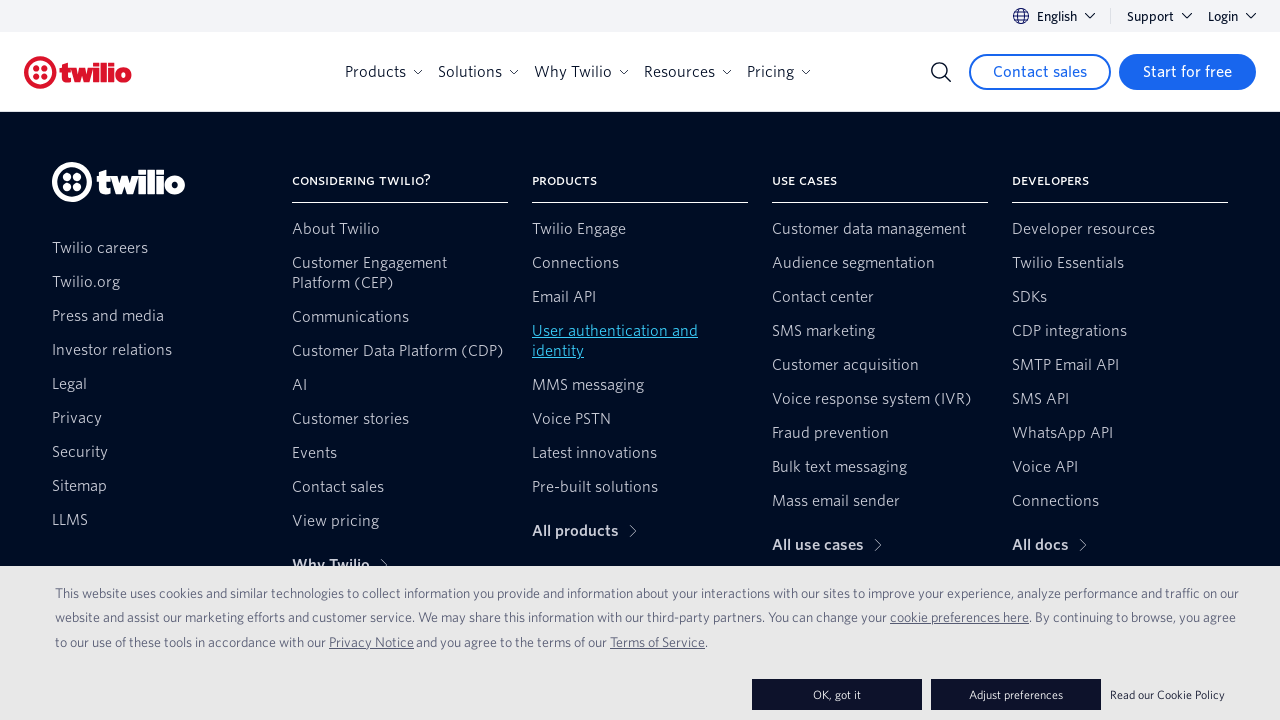

Scrolled down to position 9000px (second scroll cycle, iteration 9/20)
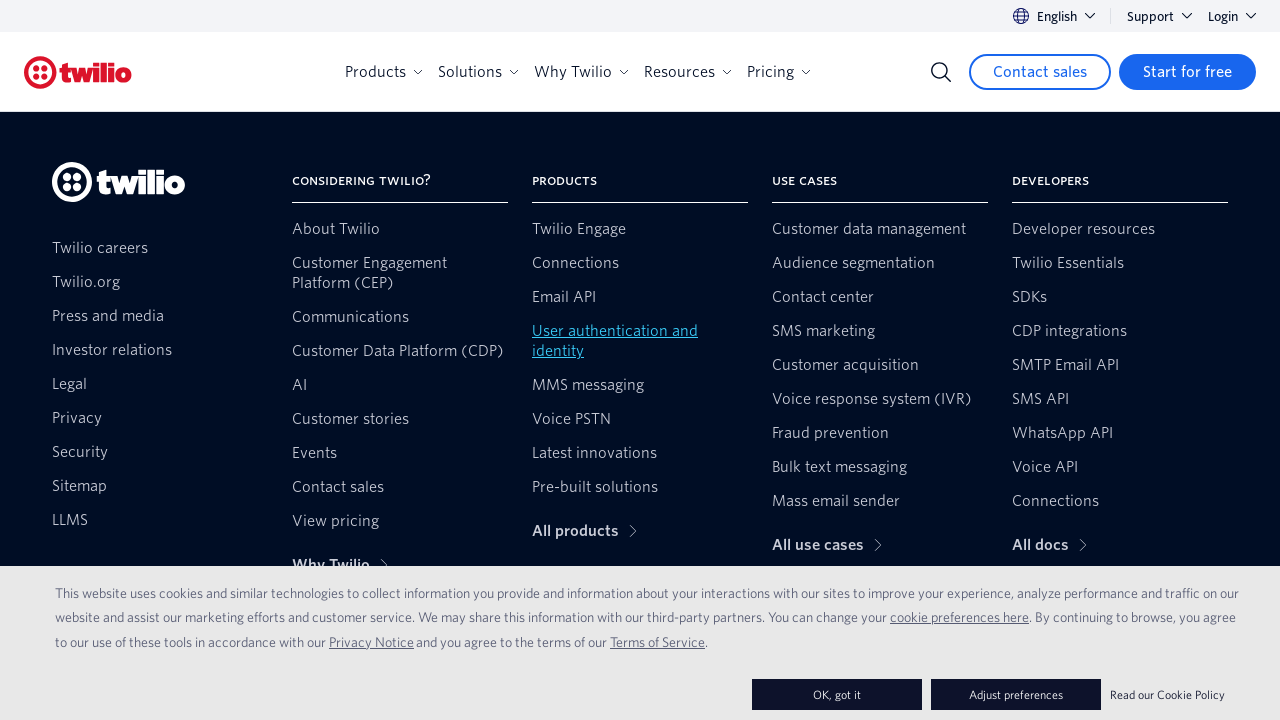

Waited 500ms after scrolling to 9000px
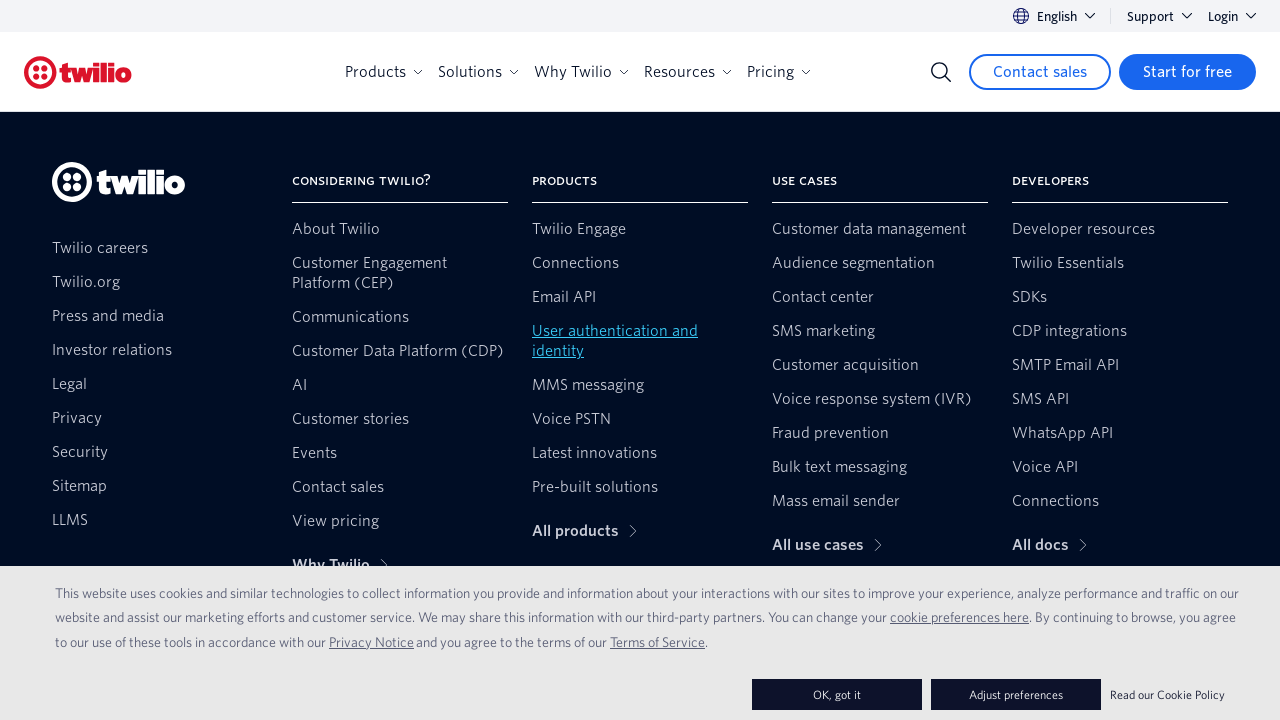

Scrolled down to position 10000px (second scroll cycle, iteration 10/20)
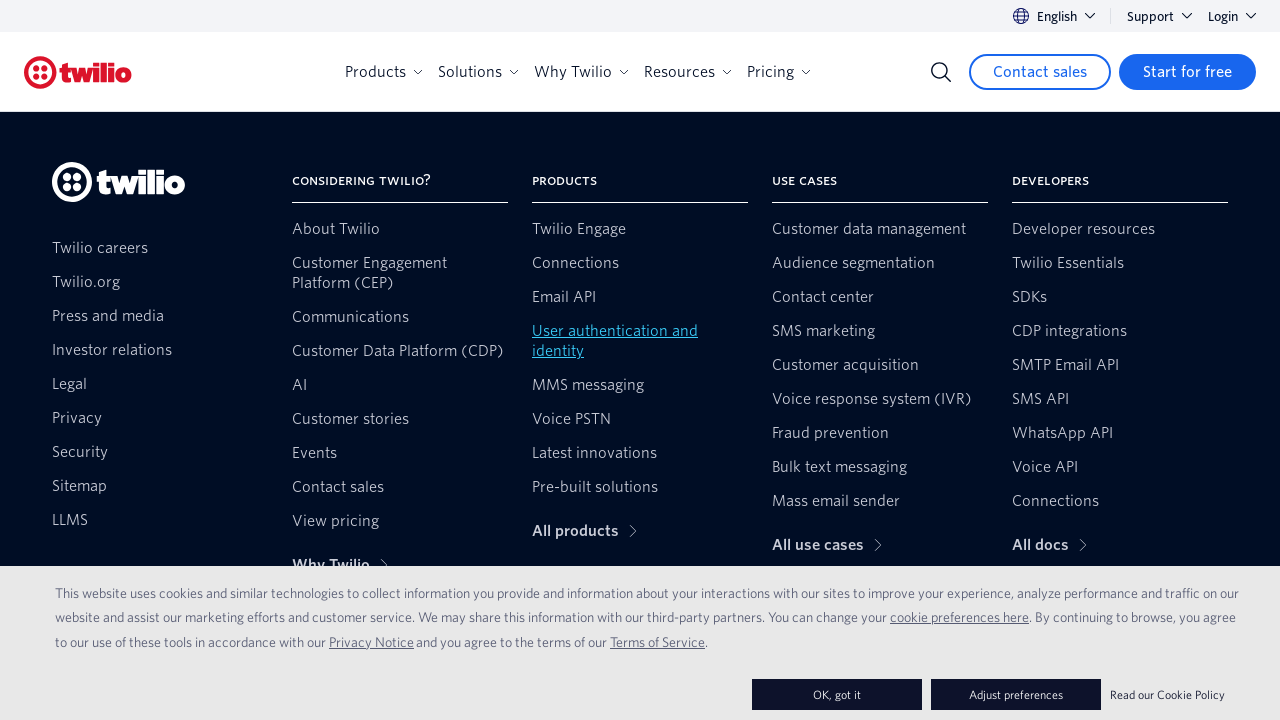

Waited 500ms after scrolling to 10000px
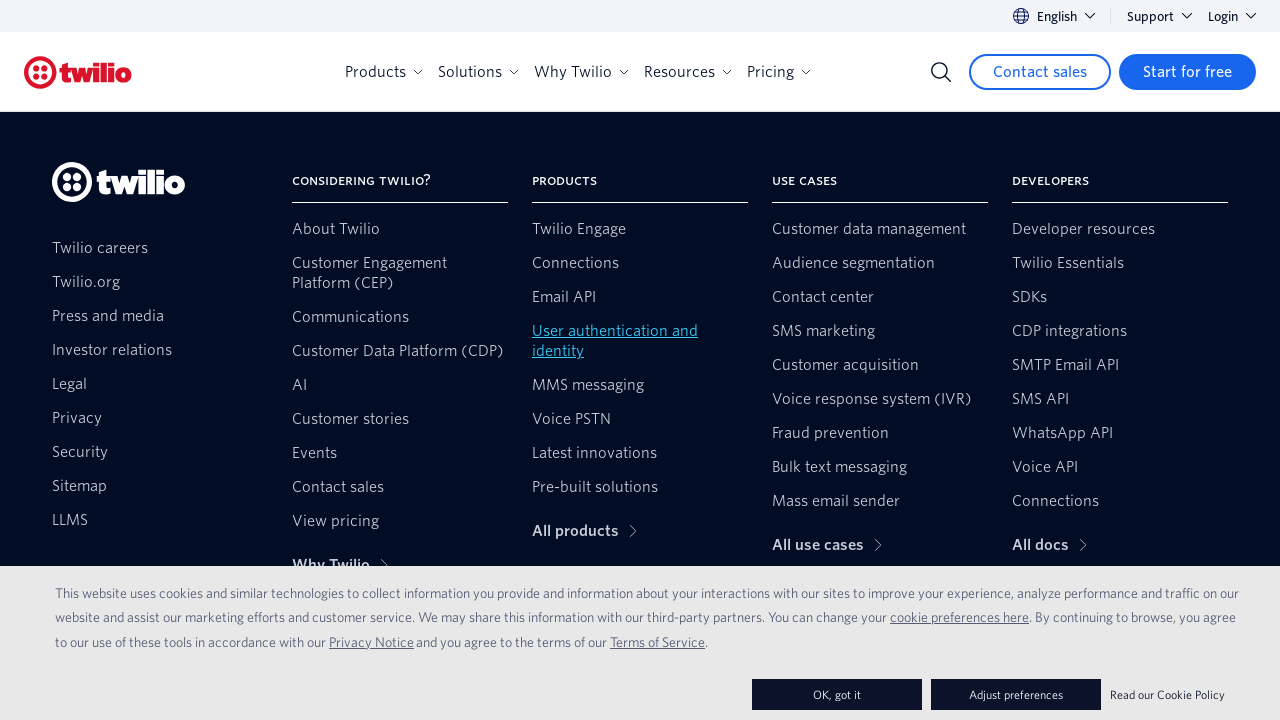

Scrolled down to position 11000px (second scroll cycle, iteration 11/20)
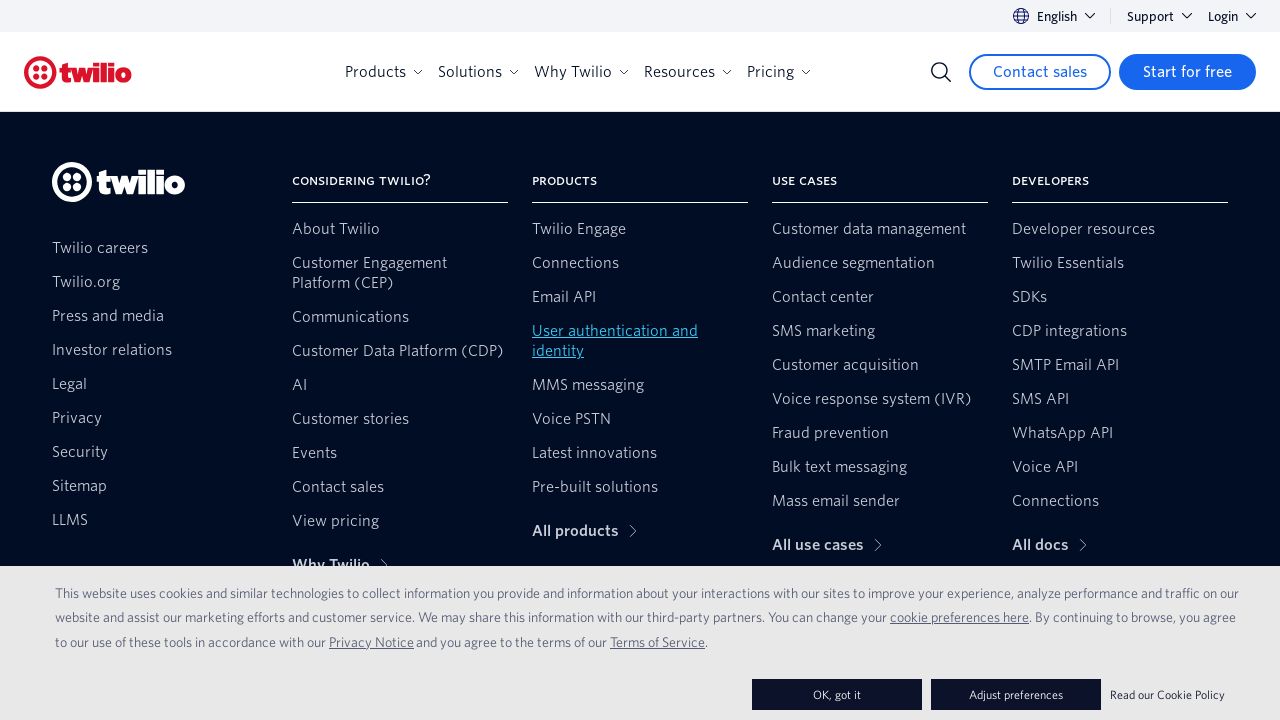

Waited 500ms after scrolling to 11000px
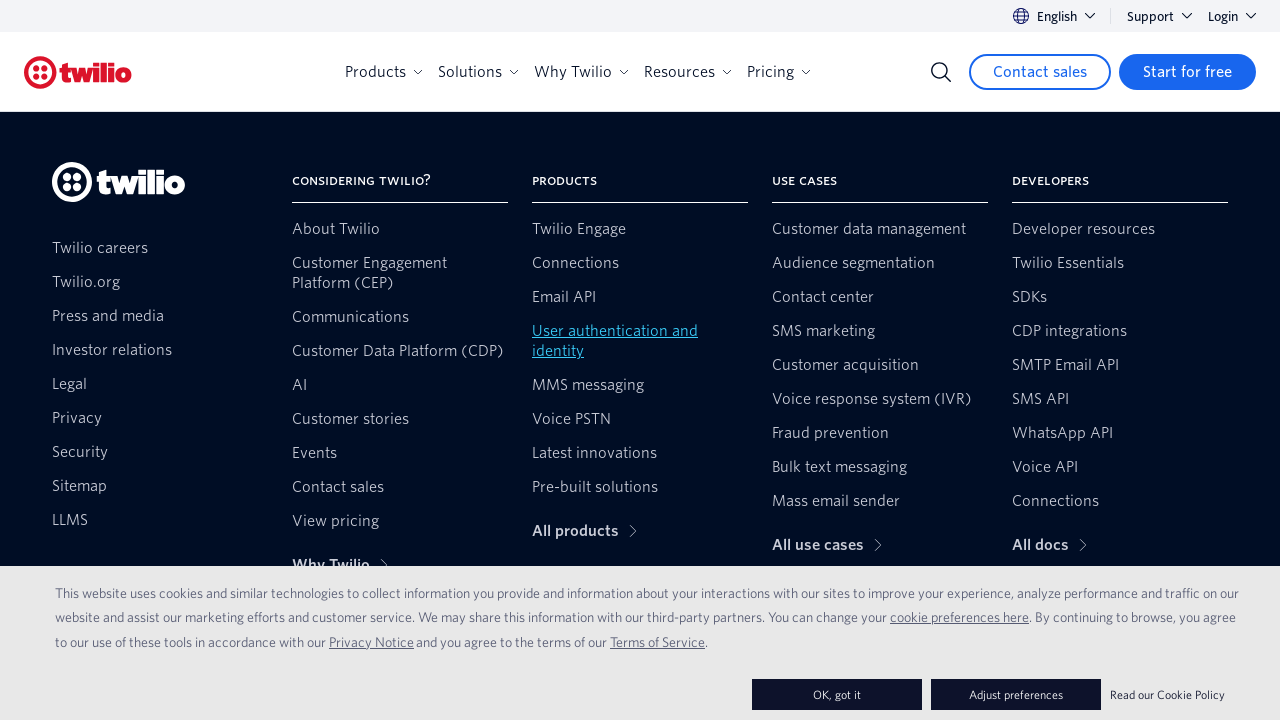

Scrolled down to position 12000px (second scroll cycle, iteration 12/20)
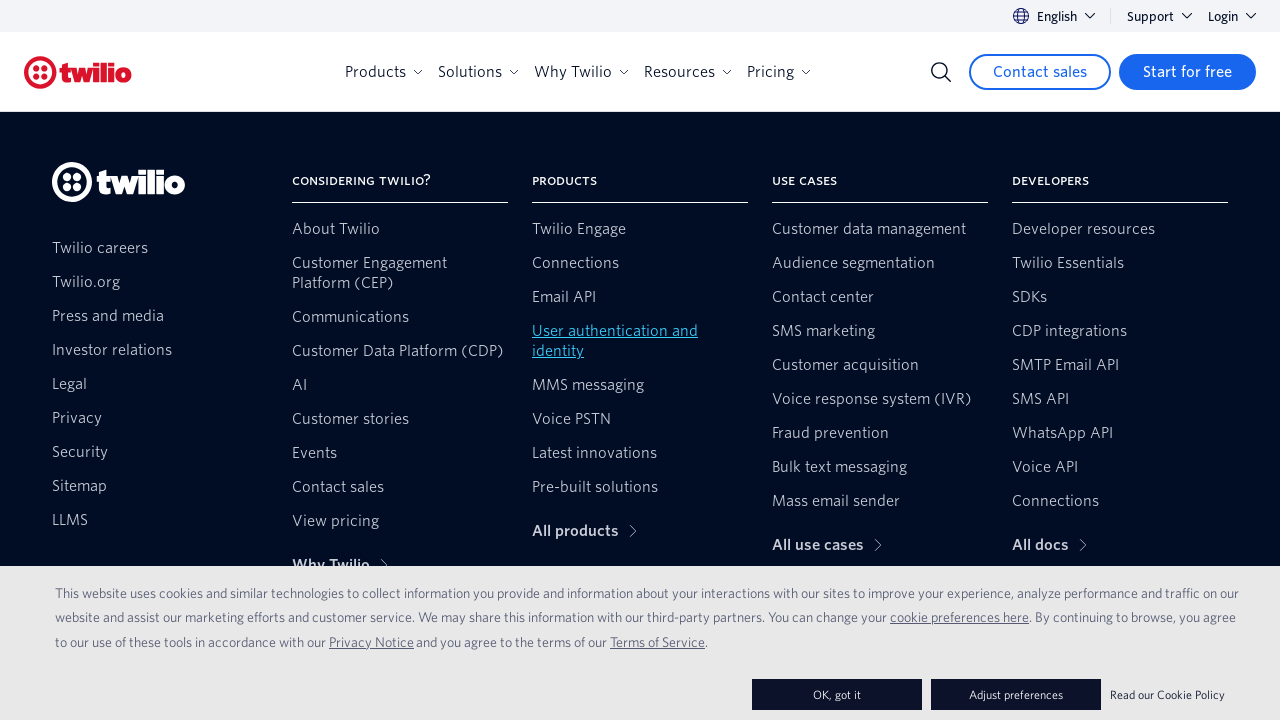

Waited 500ms after scrolling to 12000px
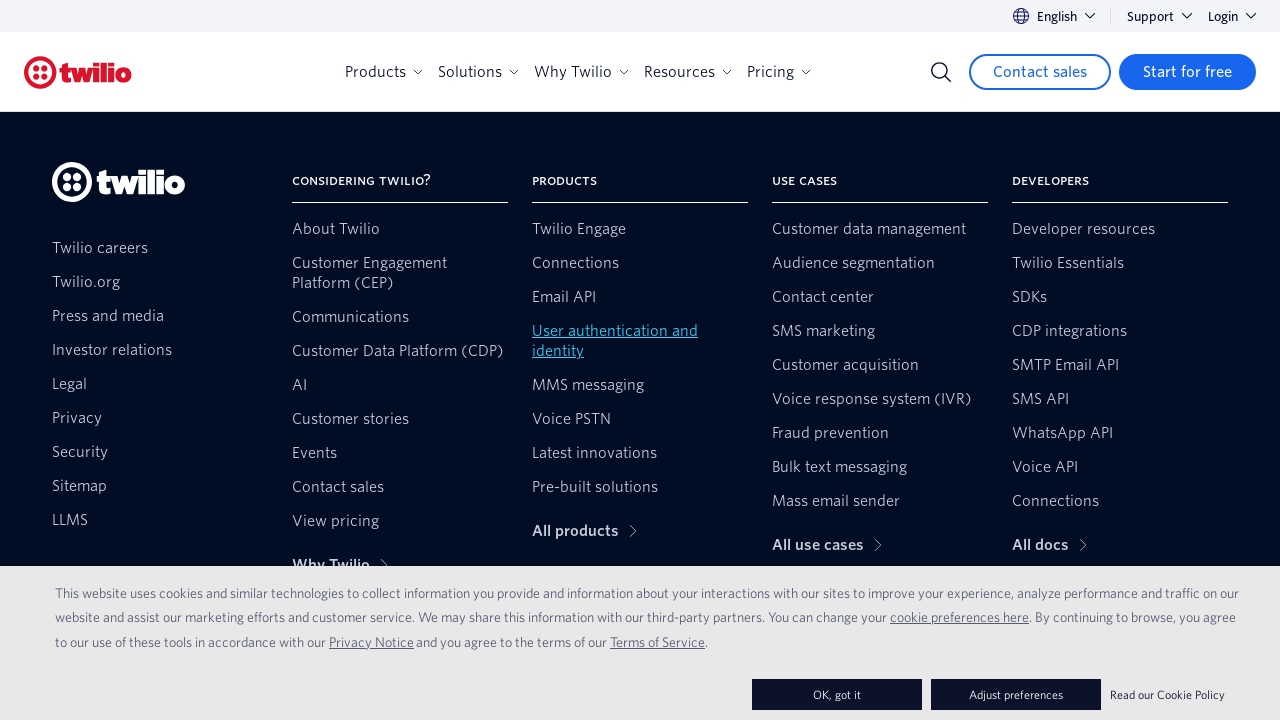

Scrolled down to position 13000px (second scroll cycle, iteration 13/20)
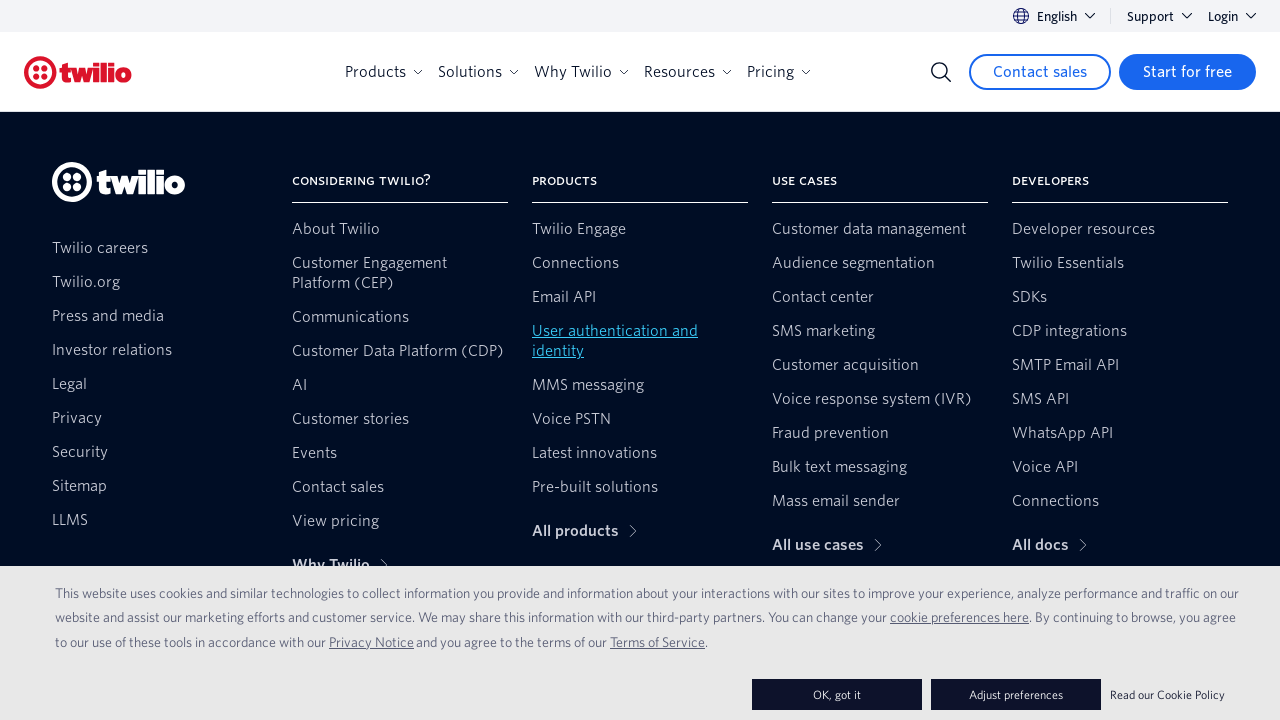

Waited 500ms after scrolling to 13000px
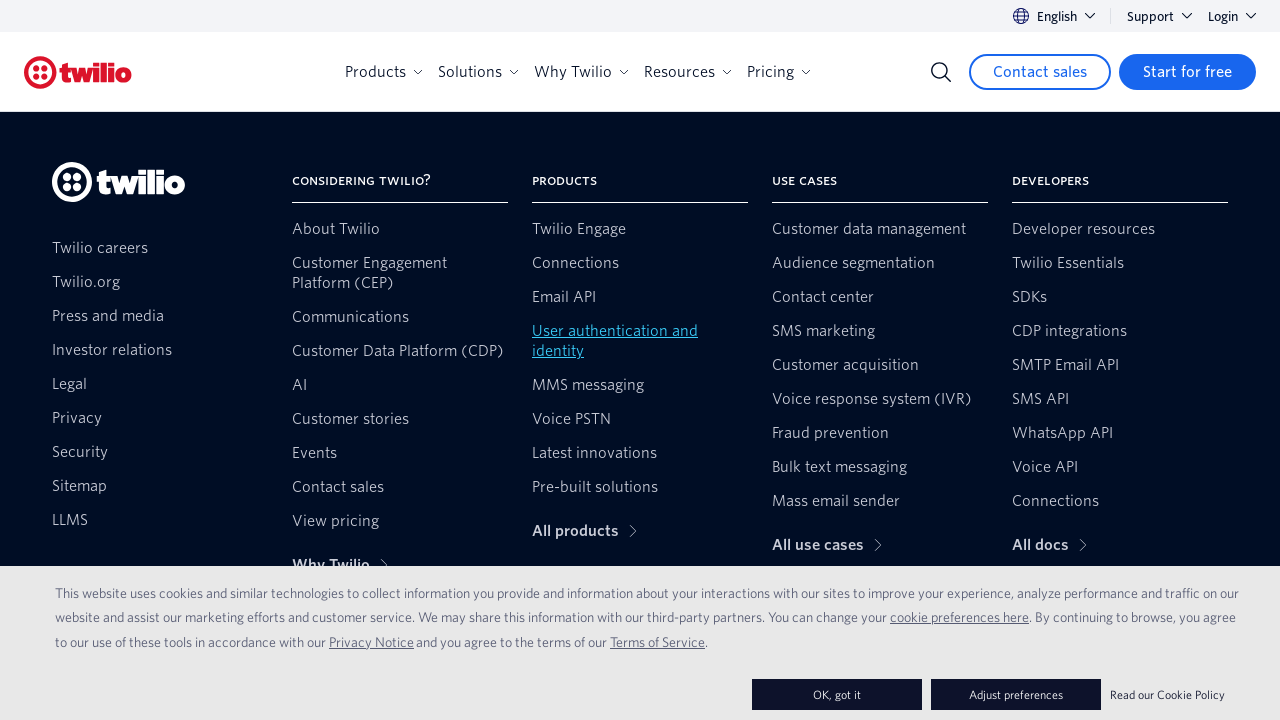

Scrolled down to position 14000px (second scroll cycle, iteration 14/20)
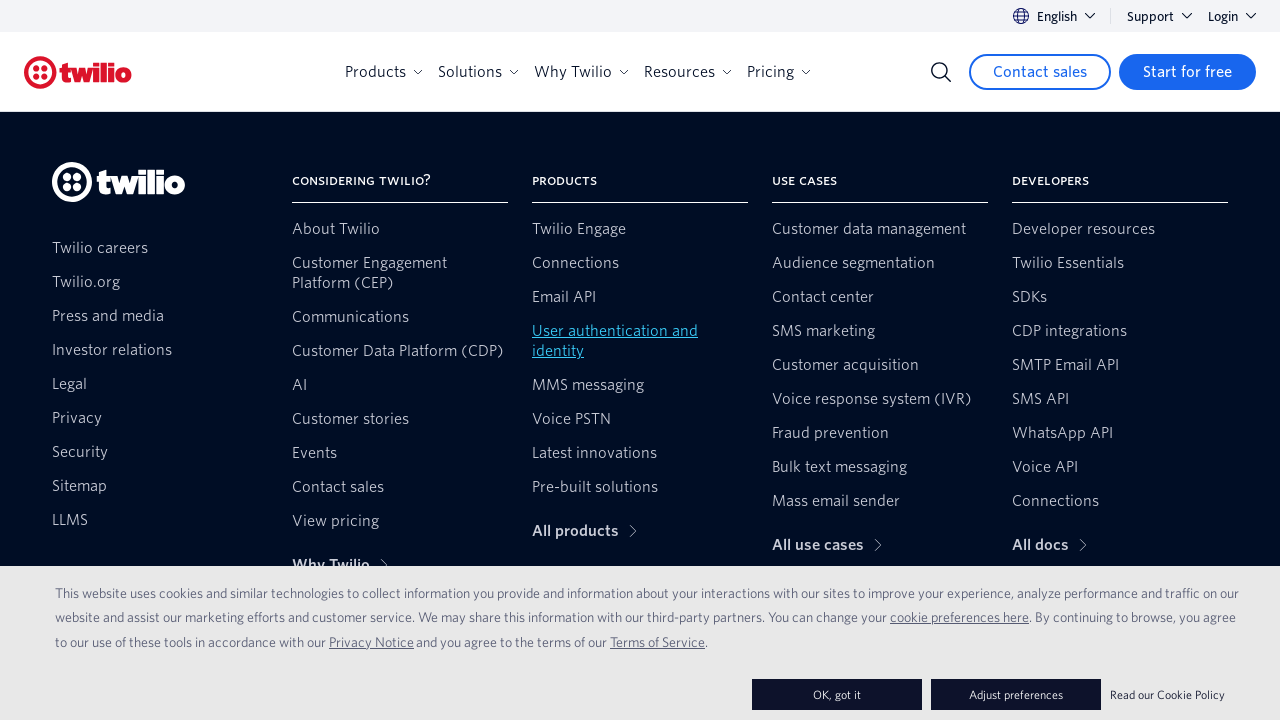

Waited 500ms after scrolling to 14000px
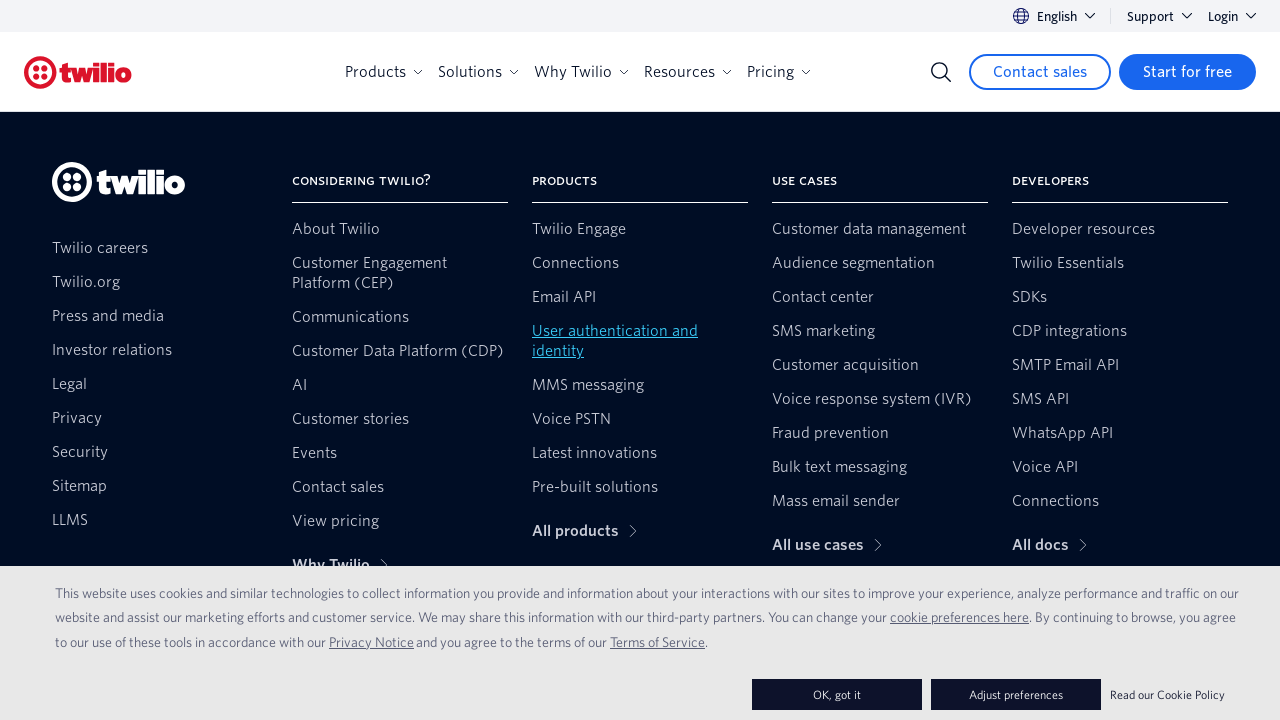

Scrolled down to position 15000px (second scroll cycle, iteration 15/20)
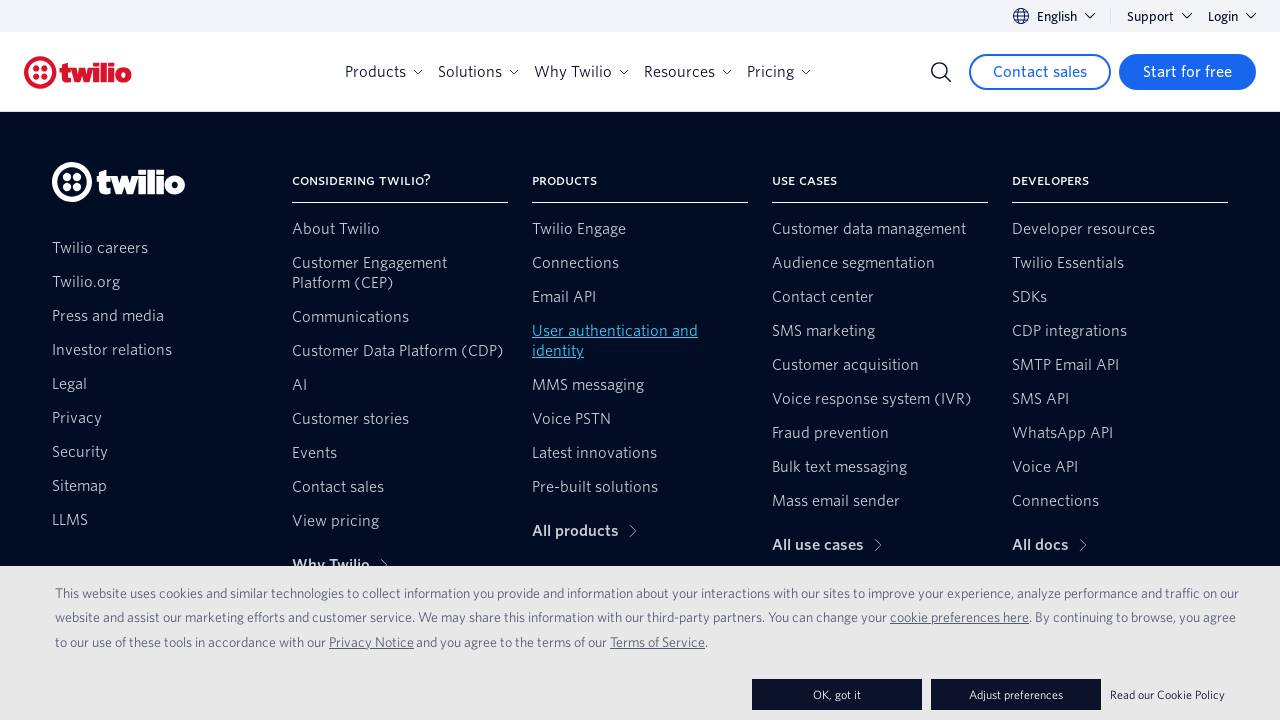

Waited 500ms after scrolling to 15000px
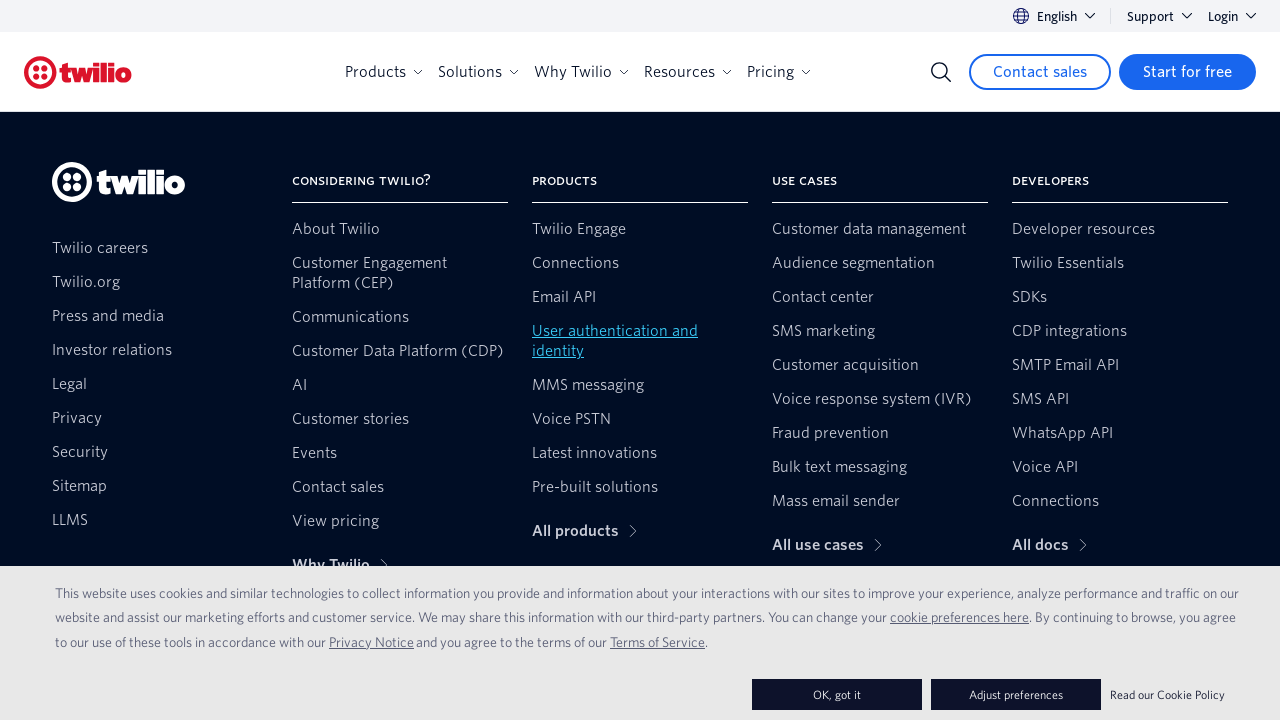

Scrolled down to position 16000px (second scroll cycle, iteration 16/20)
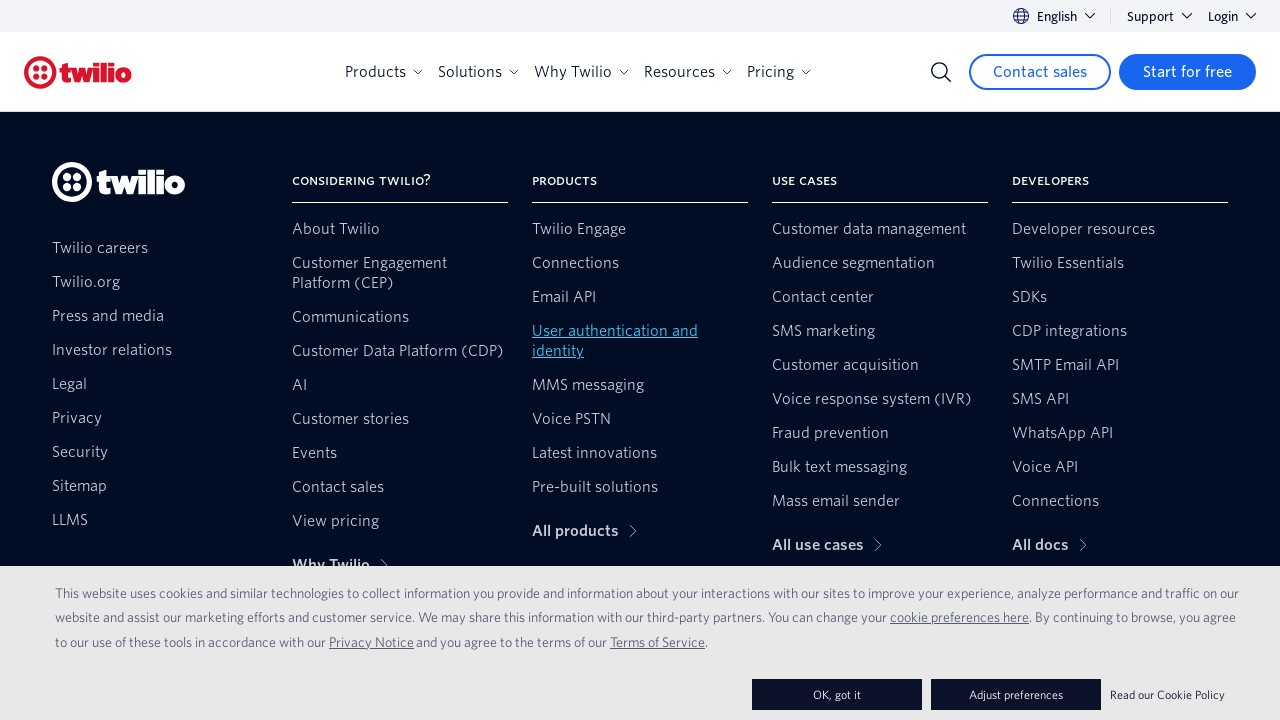

Waited 500ms after scrolling to 16000px
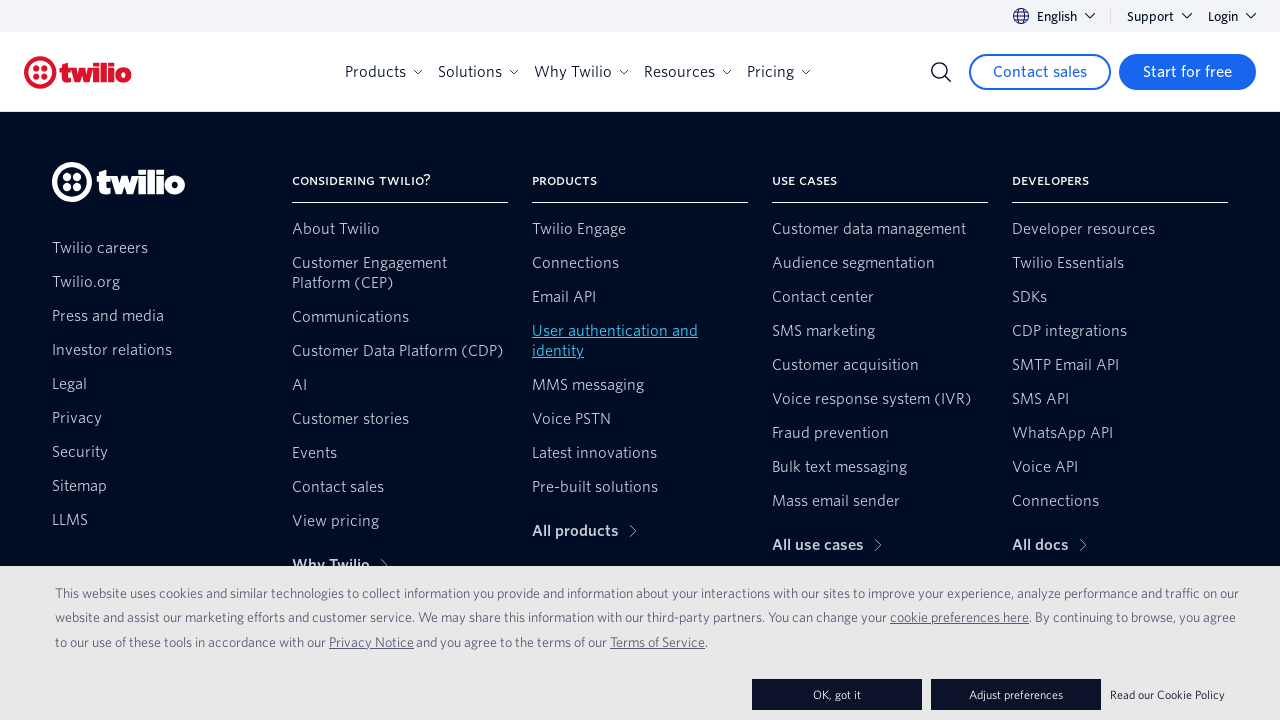

Scrolled down to position 17000px (second scroll cycle, iteration 17/20)
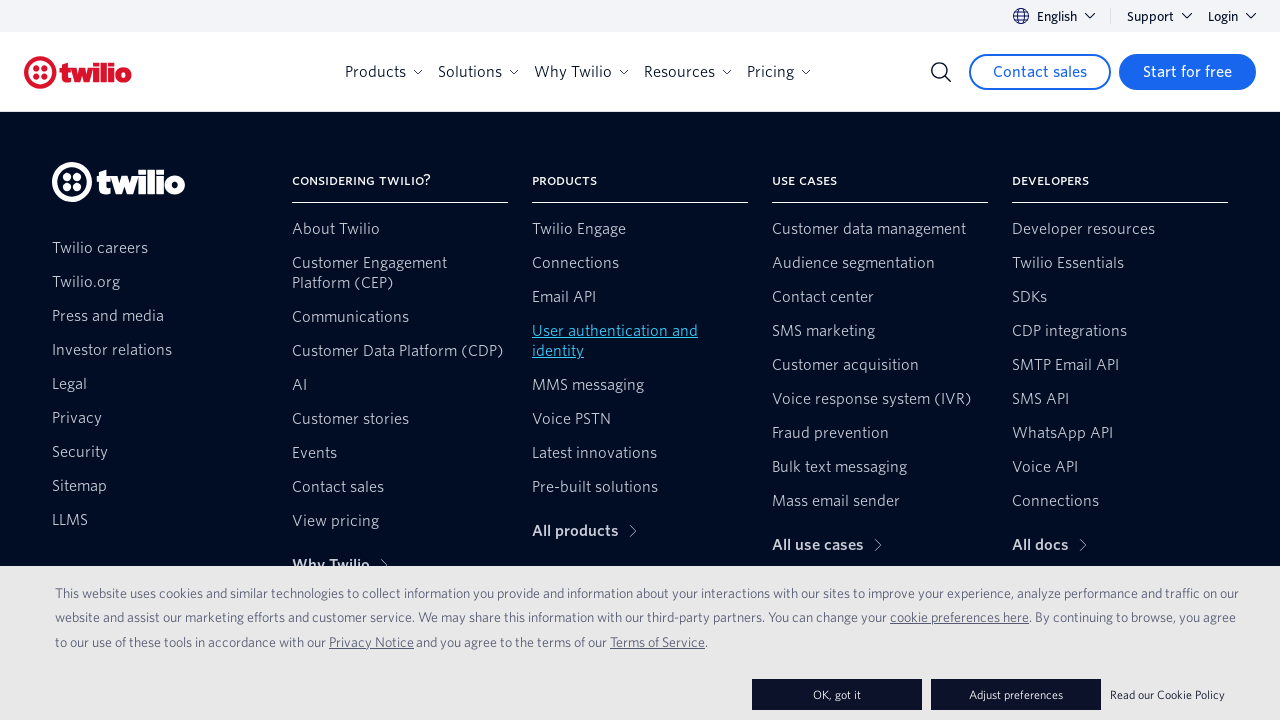

Waited 500ms after scrolling to 17000px
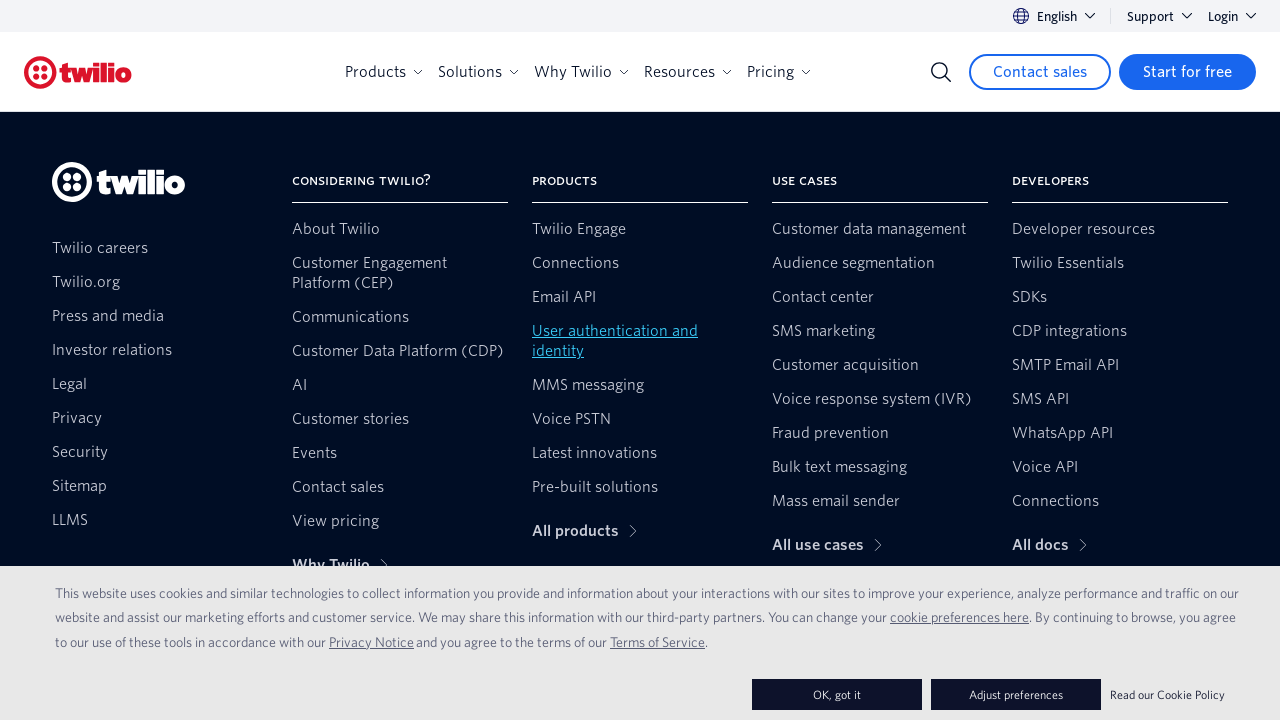

Scrolled down to position 18000px (second scroll cycle, iteration 18/20)
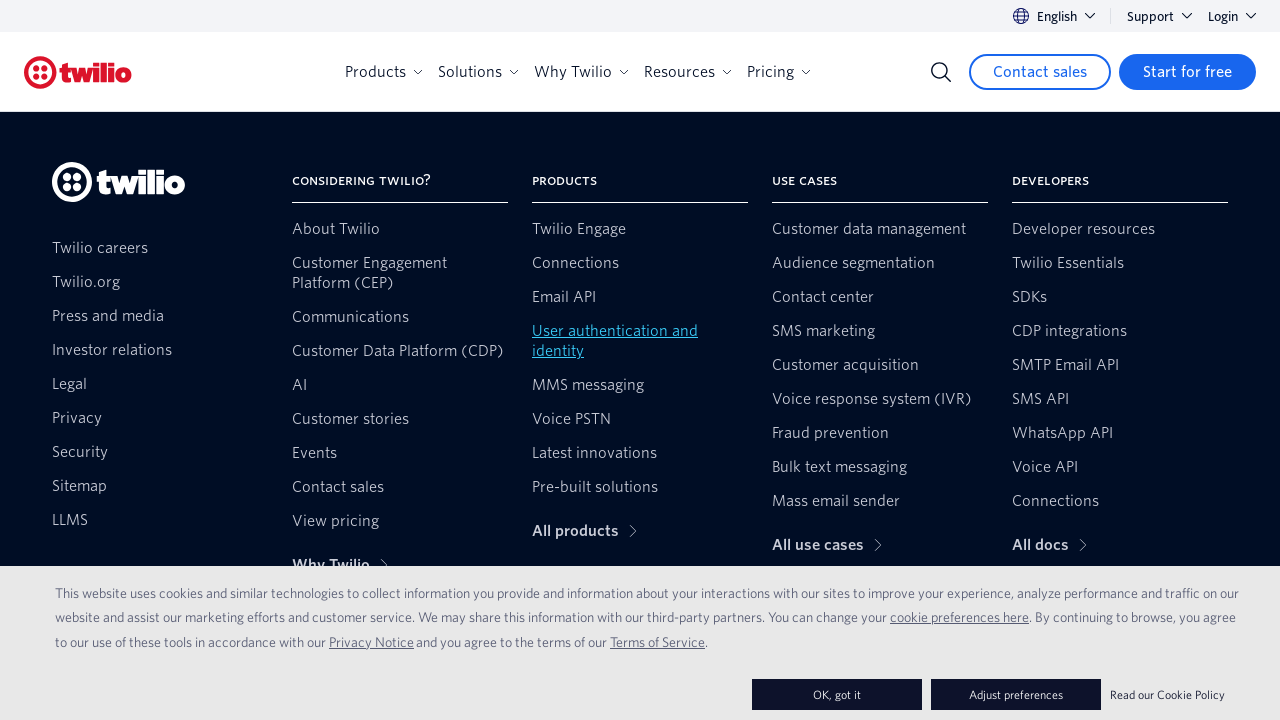

Waited 500ms after scrolling to 18000px
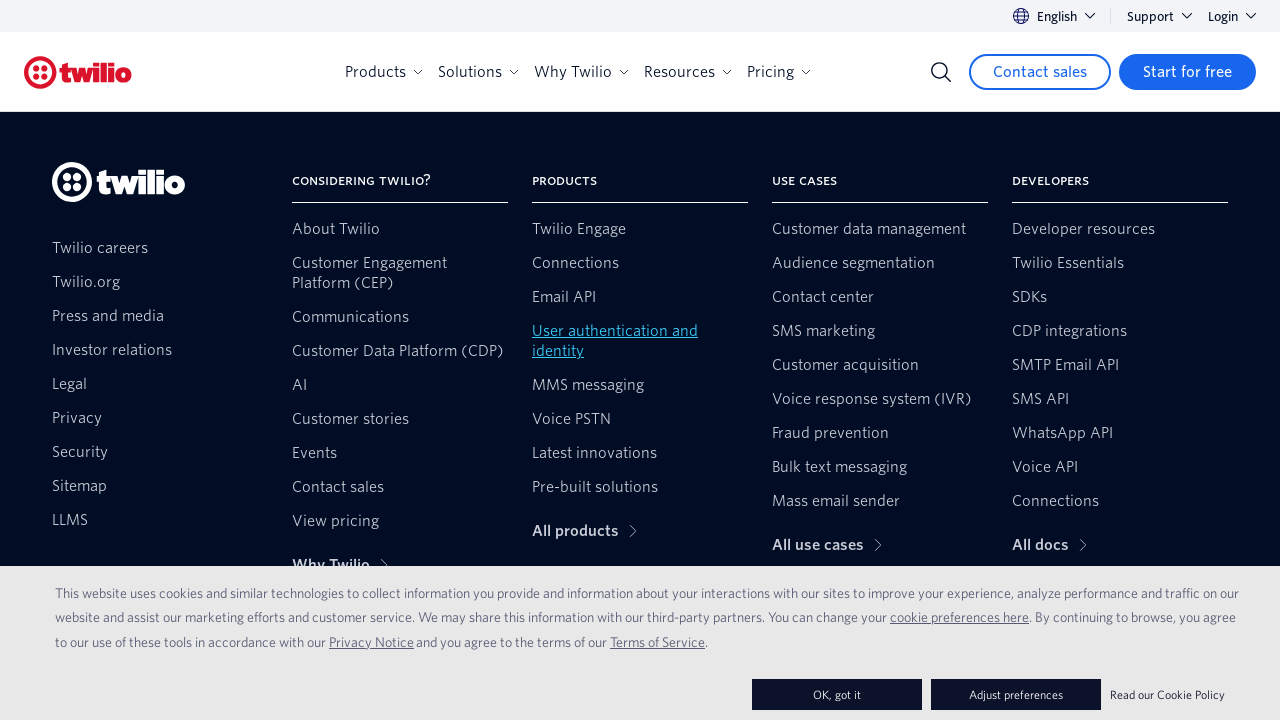

Scrolled down to position 19000px (second scroll cycle, iteration 19/20)
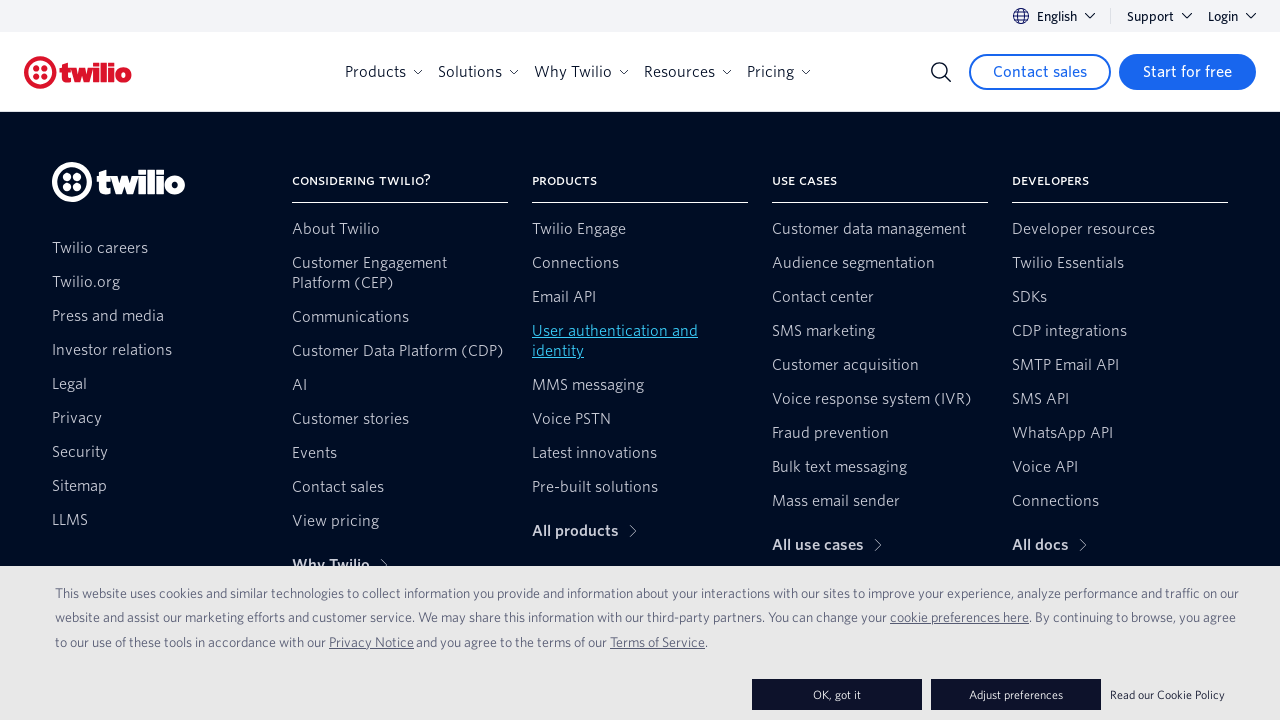

Waited 500ms after scrolling to 19000px
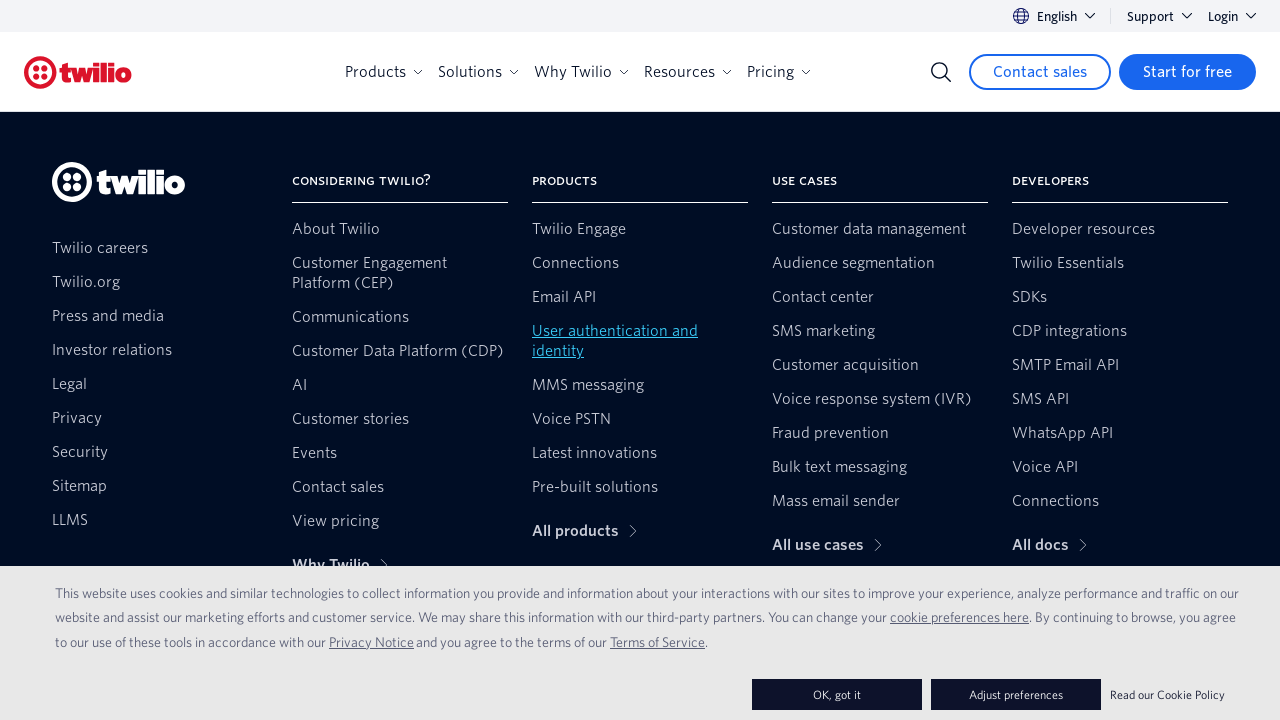

Scrolled down to position 20000px (second scroll cycle, iteration 20/20)
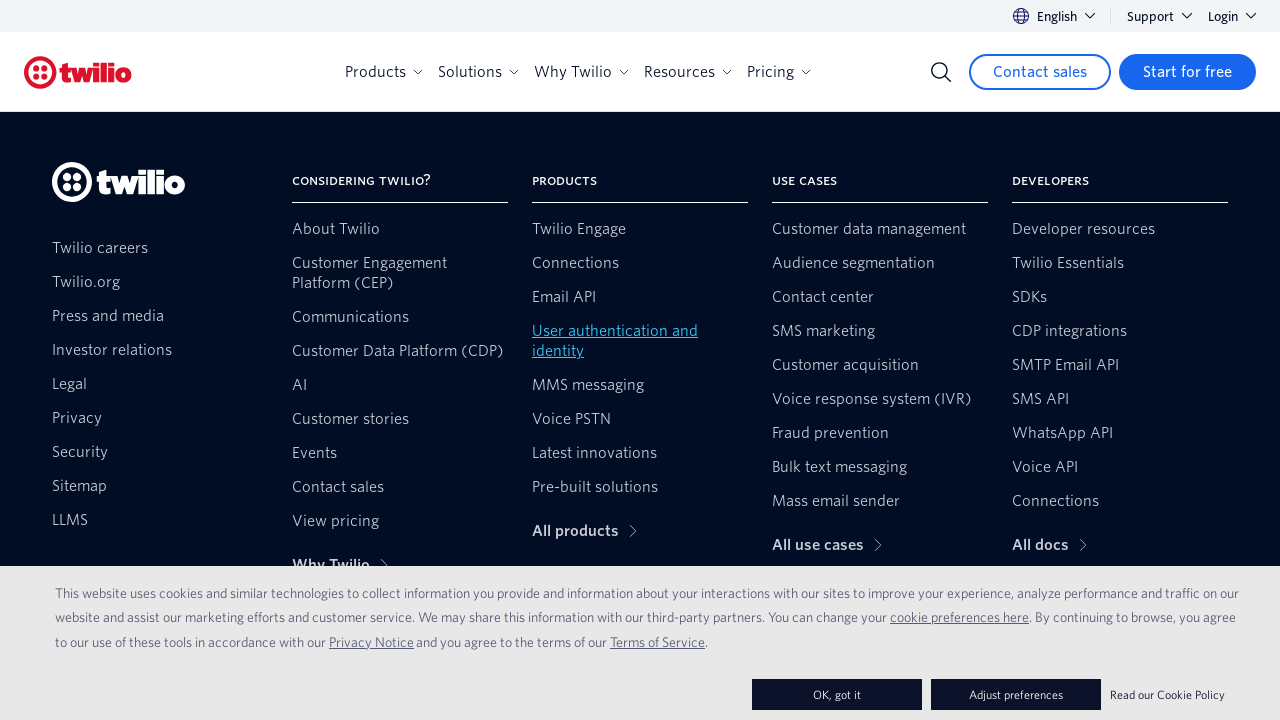

Waited 500ms after scrolling to 20000px
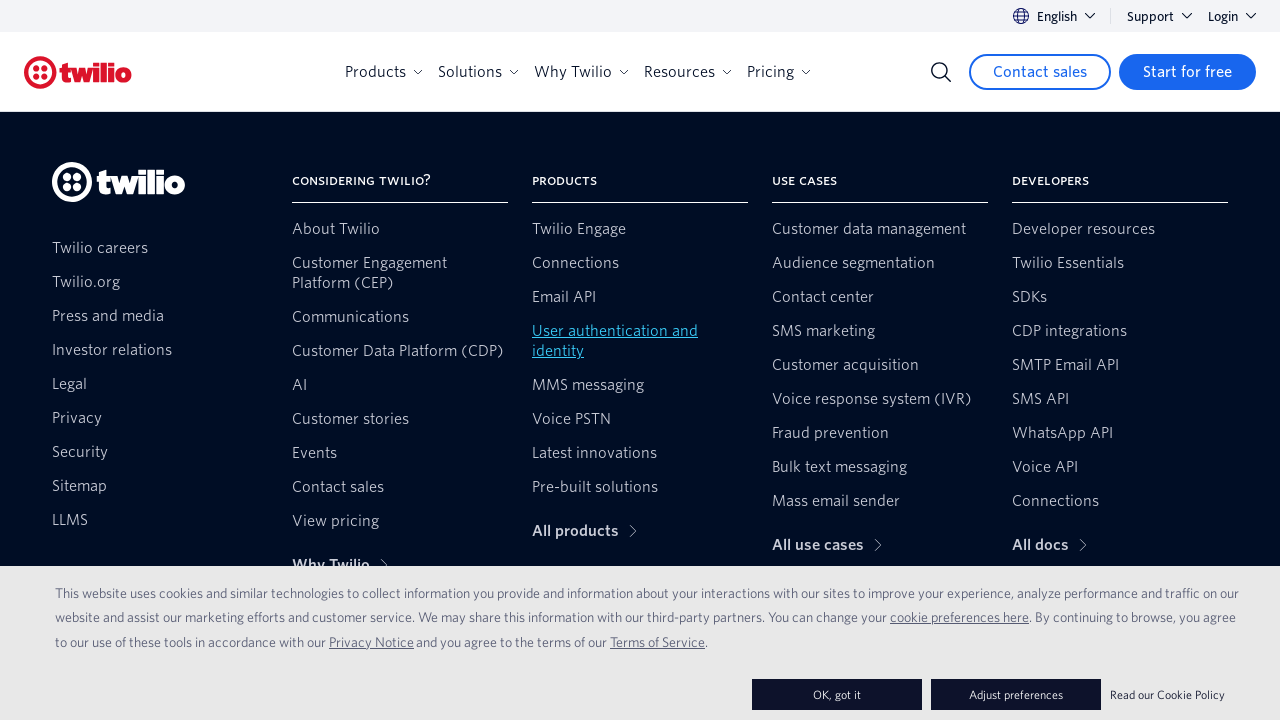

Scrolled to bottom of page (final position)
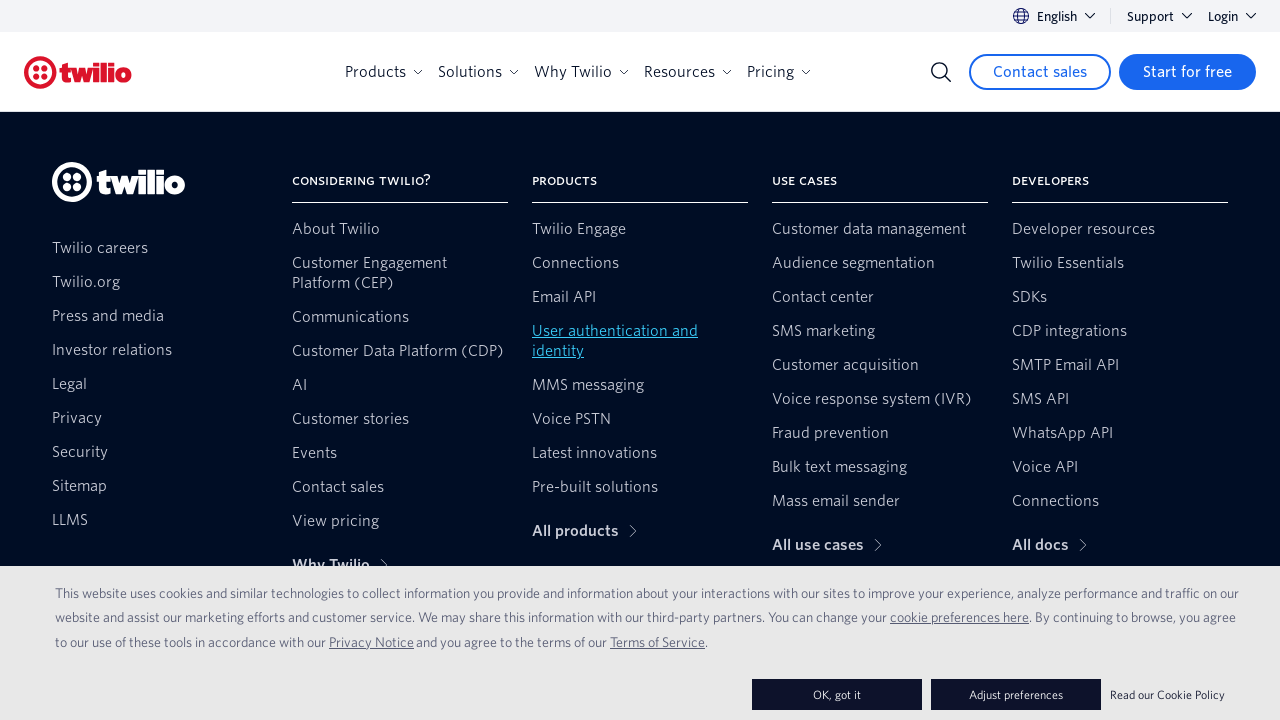

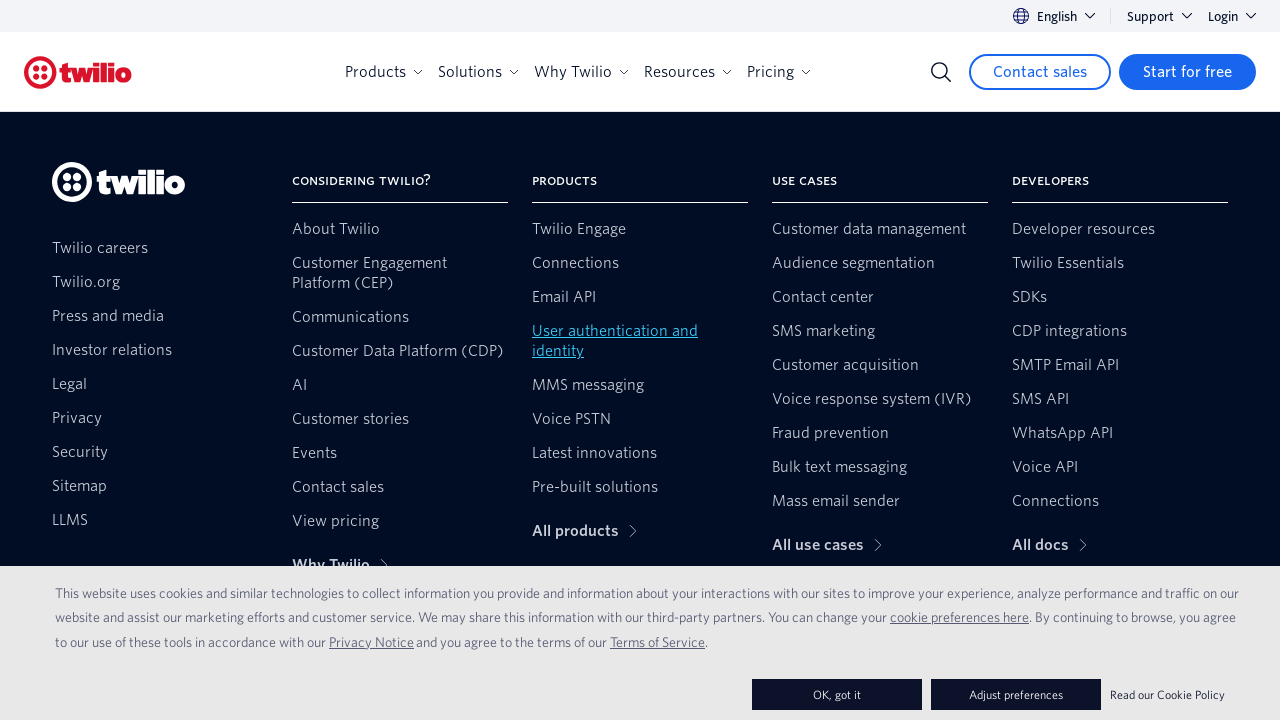